Tests scrolling behavior on a high/tall page by incrementally scrolling down until a scroll button becomes visible, then clicking it

Starting URL: https://seleniumui.moderntester.pl/high-site.php

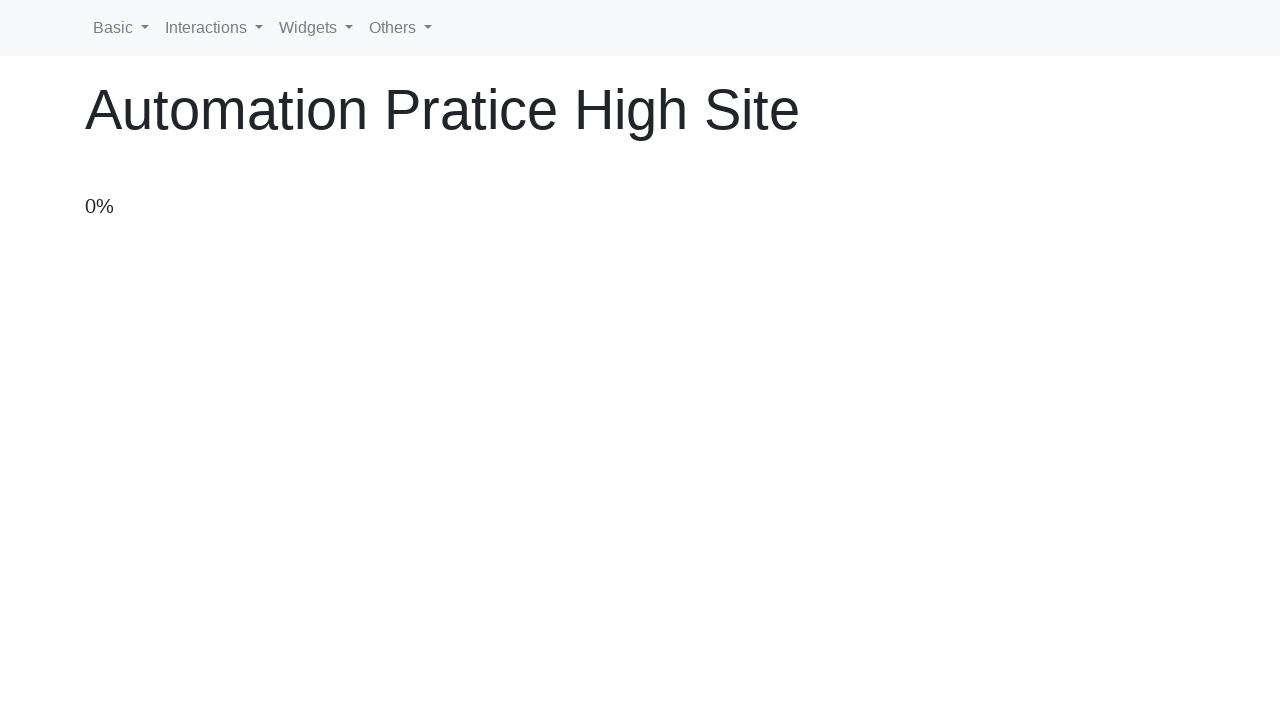

Navigated to high-site.php
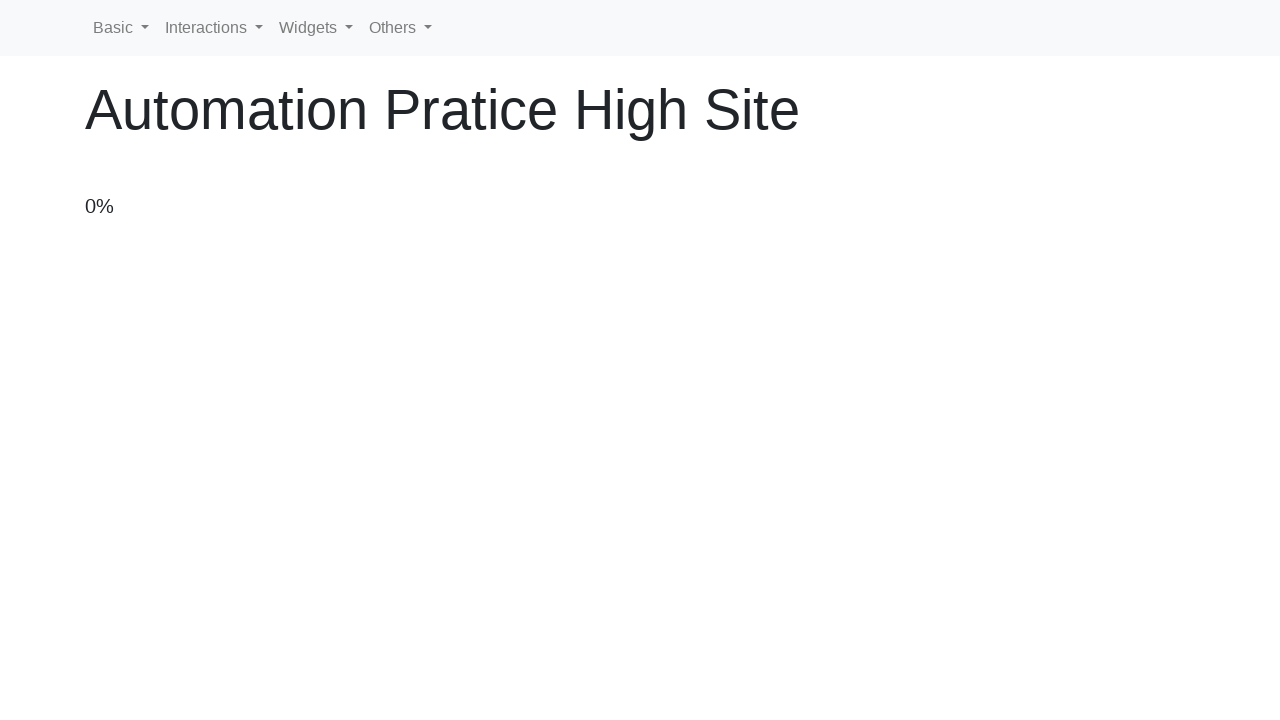

Scrolled down by 50 pixels
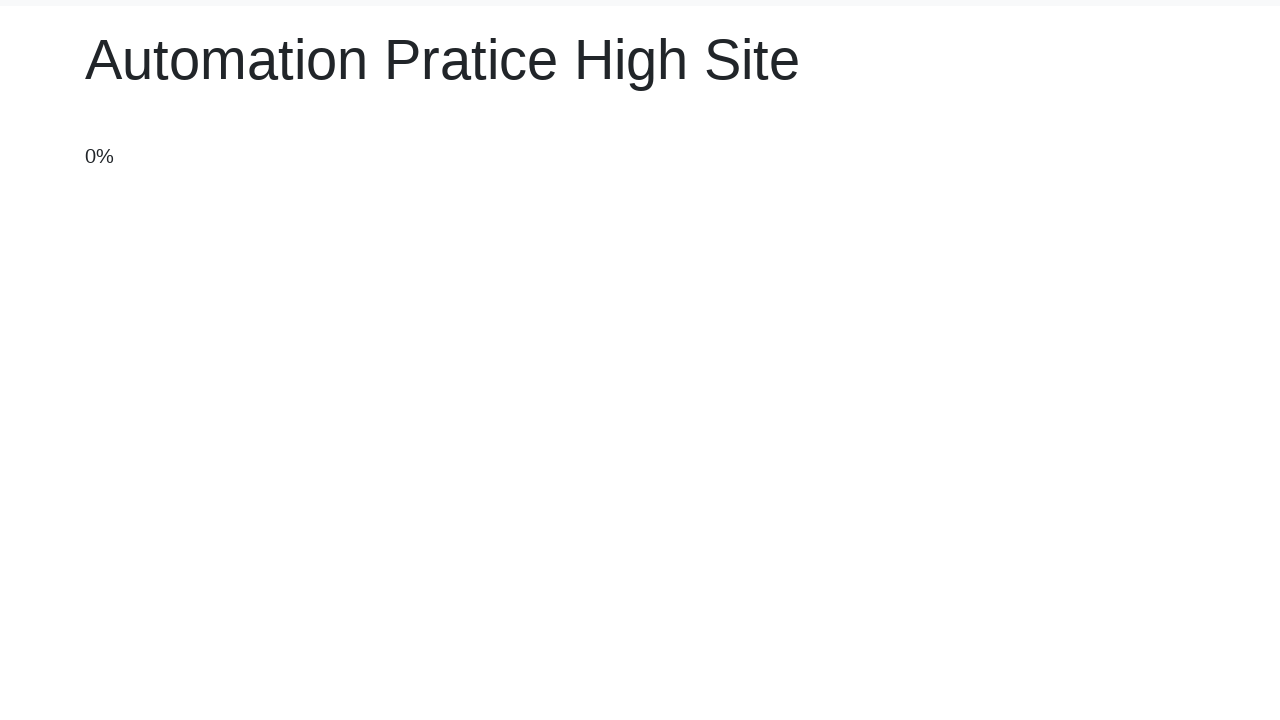

Waited 100ms for smooth scrolling
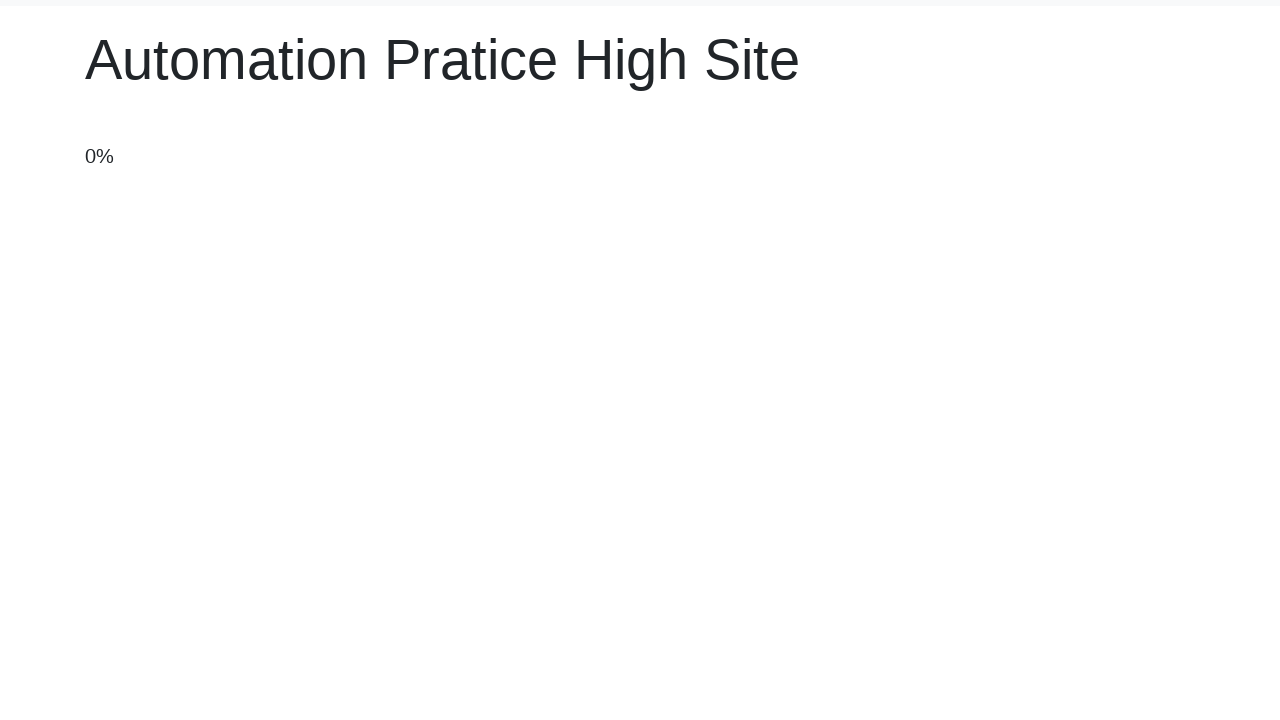

Scrolled down by 50 pixels
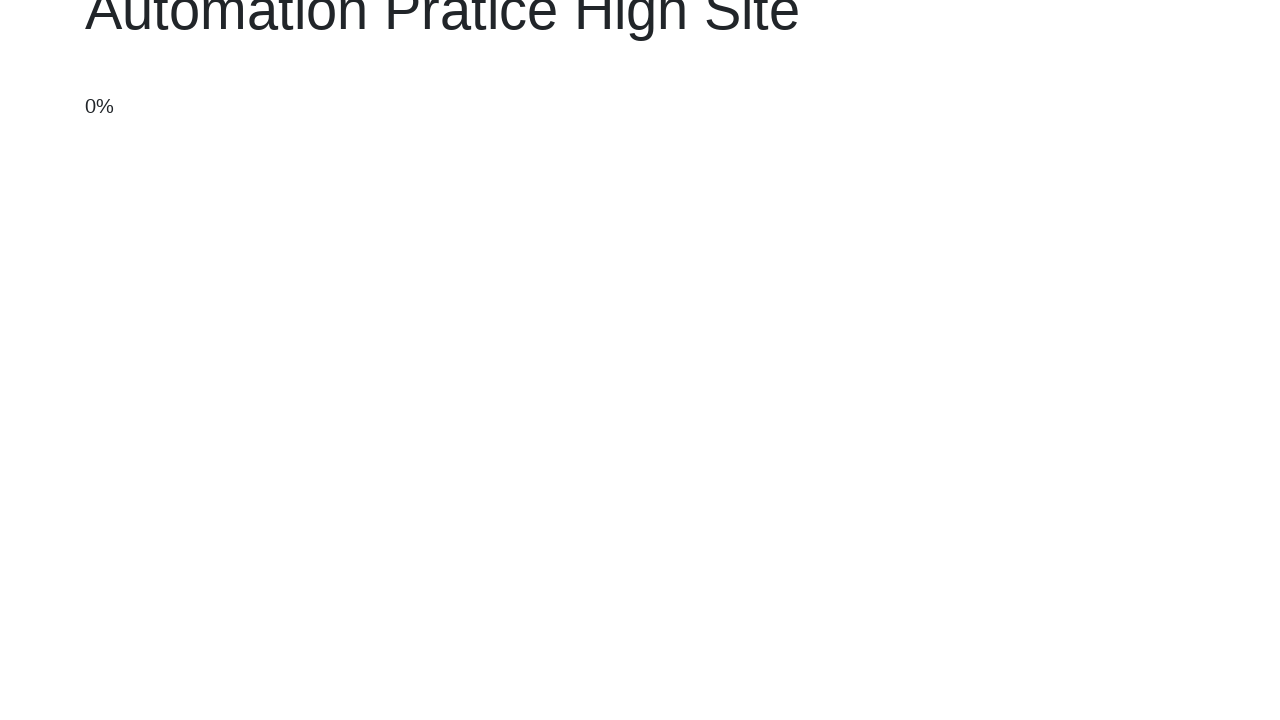

Waited 100ms for smooth scrolling
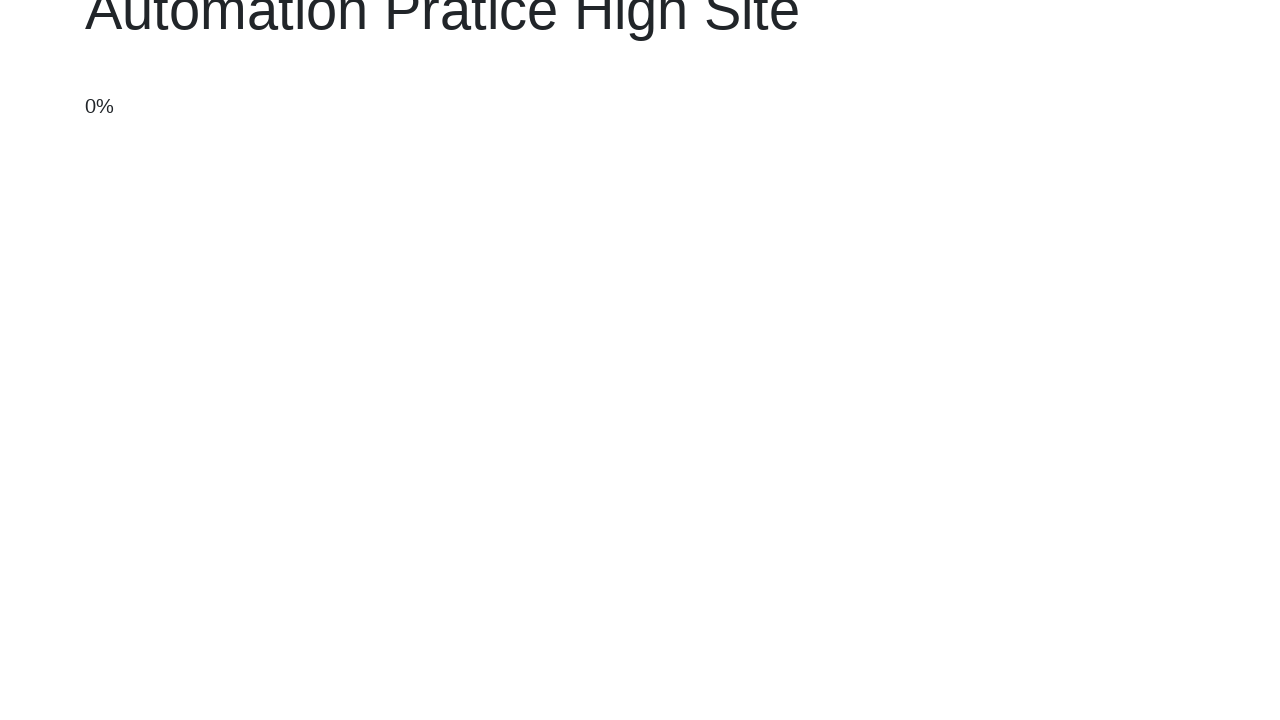

Scrolled down by 50 pixels
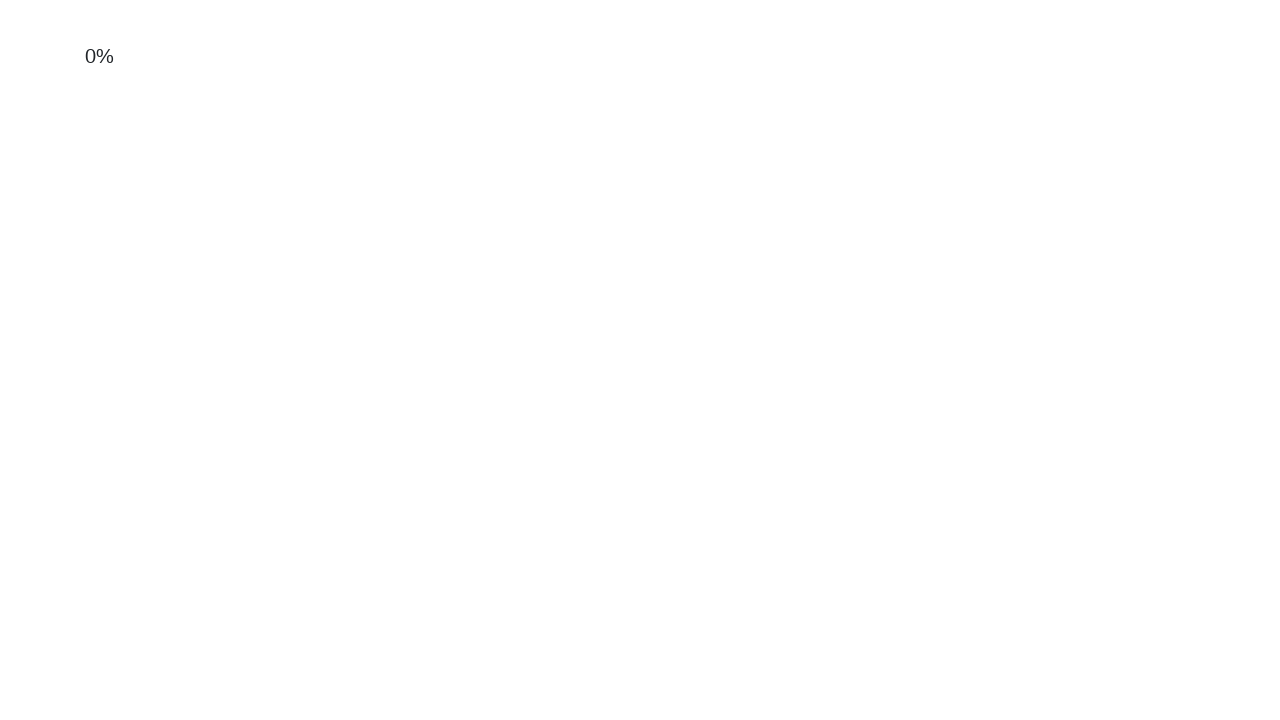

Waited 100ms for smooth scrolling
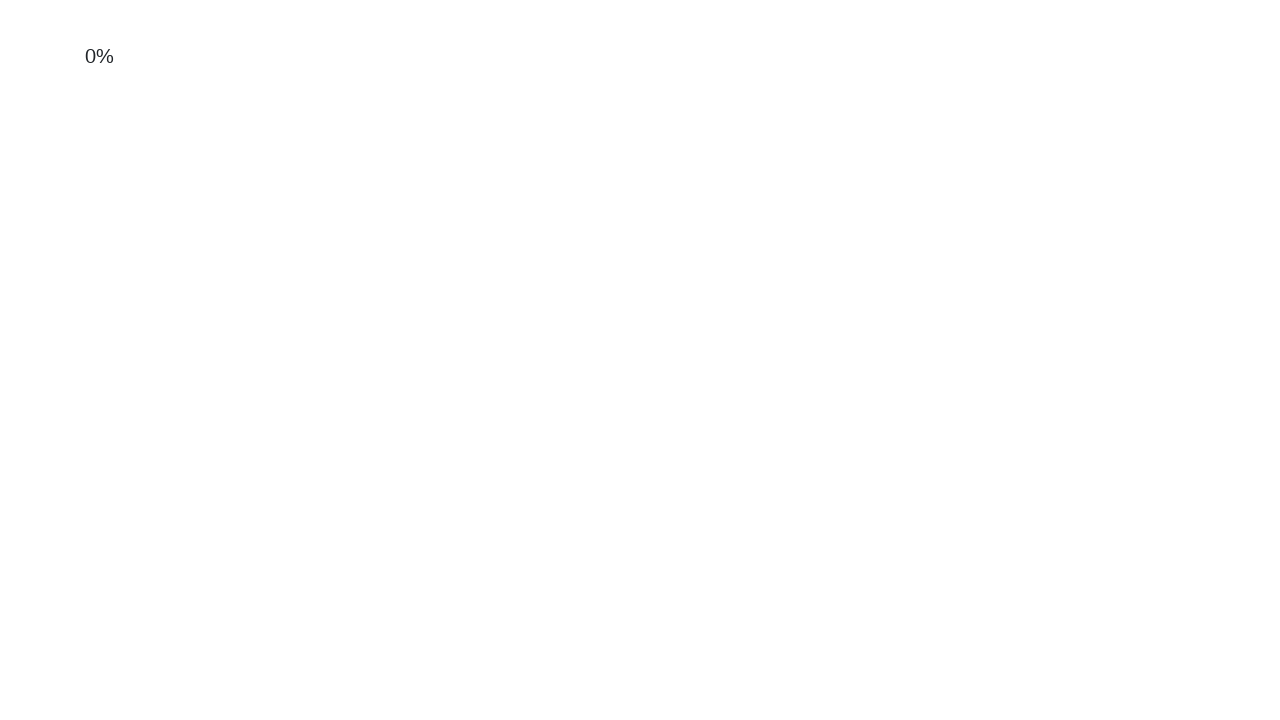

Scrolled down by 50 pixels
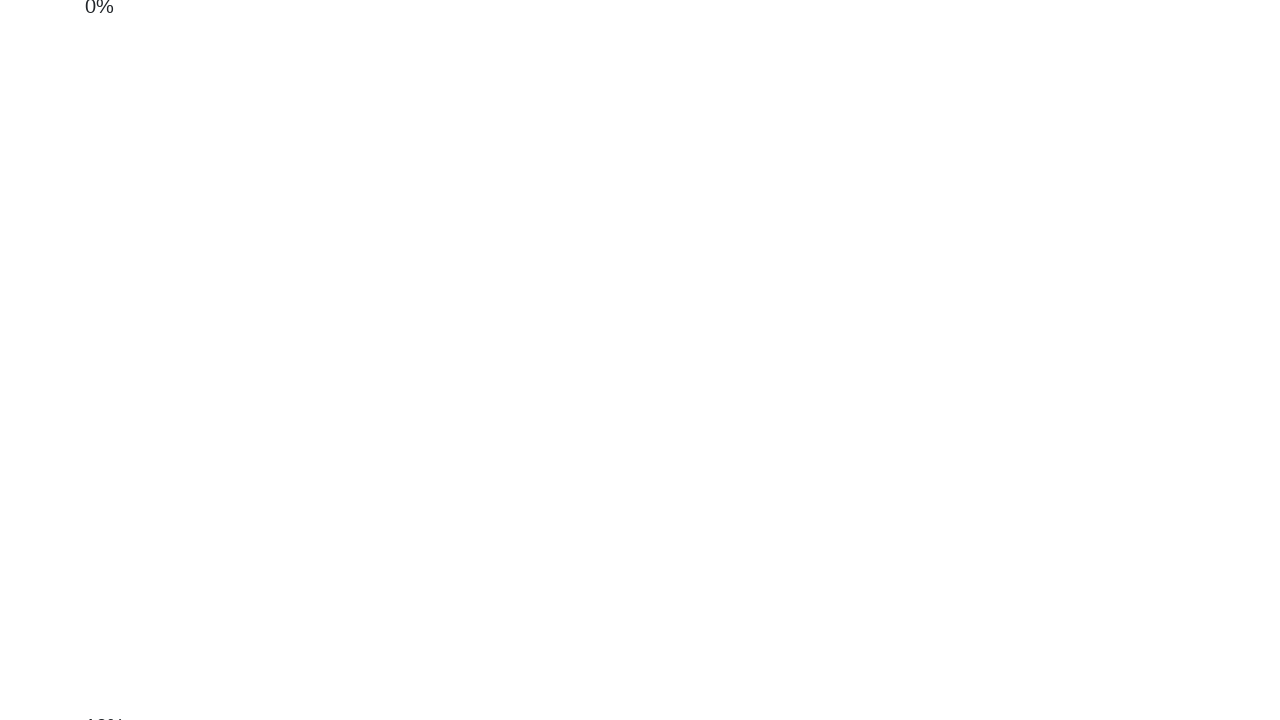

Waited 100ms for smooth scrolling
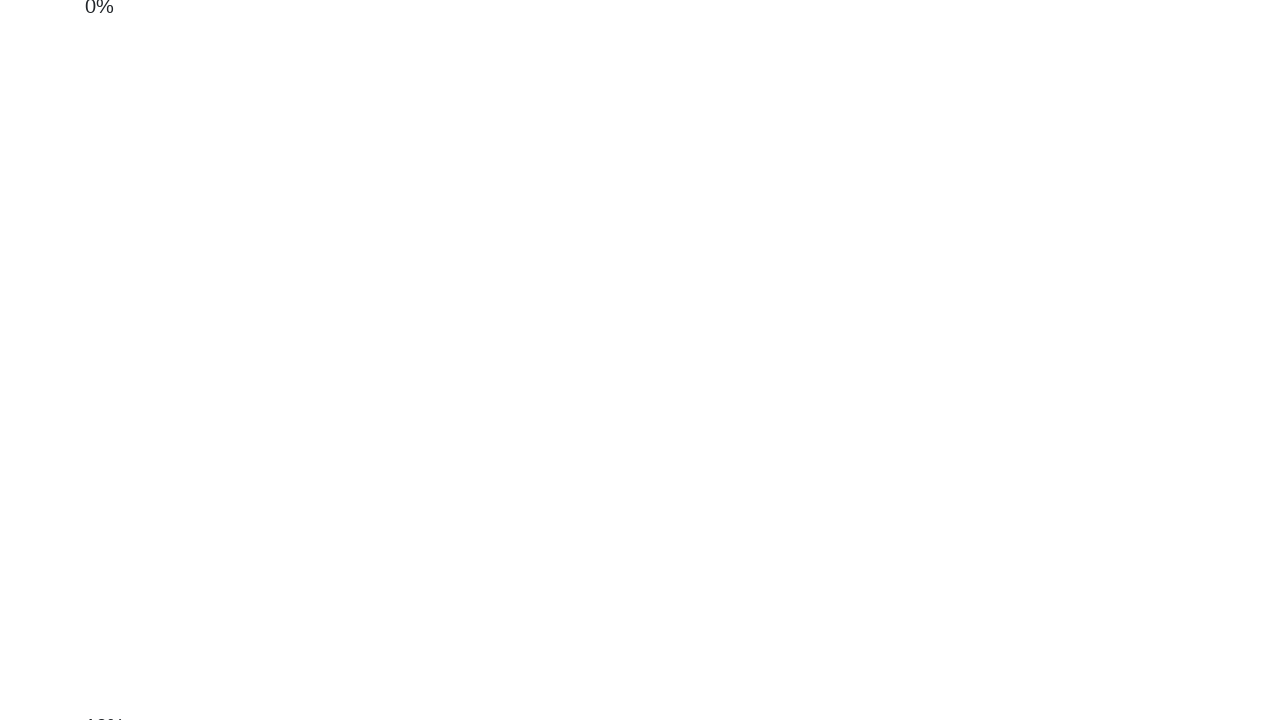

Scrolled down by 50 pixels
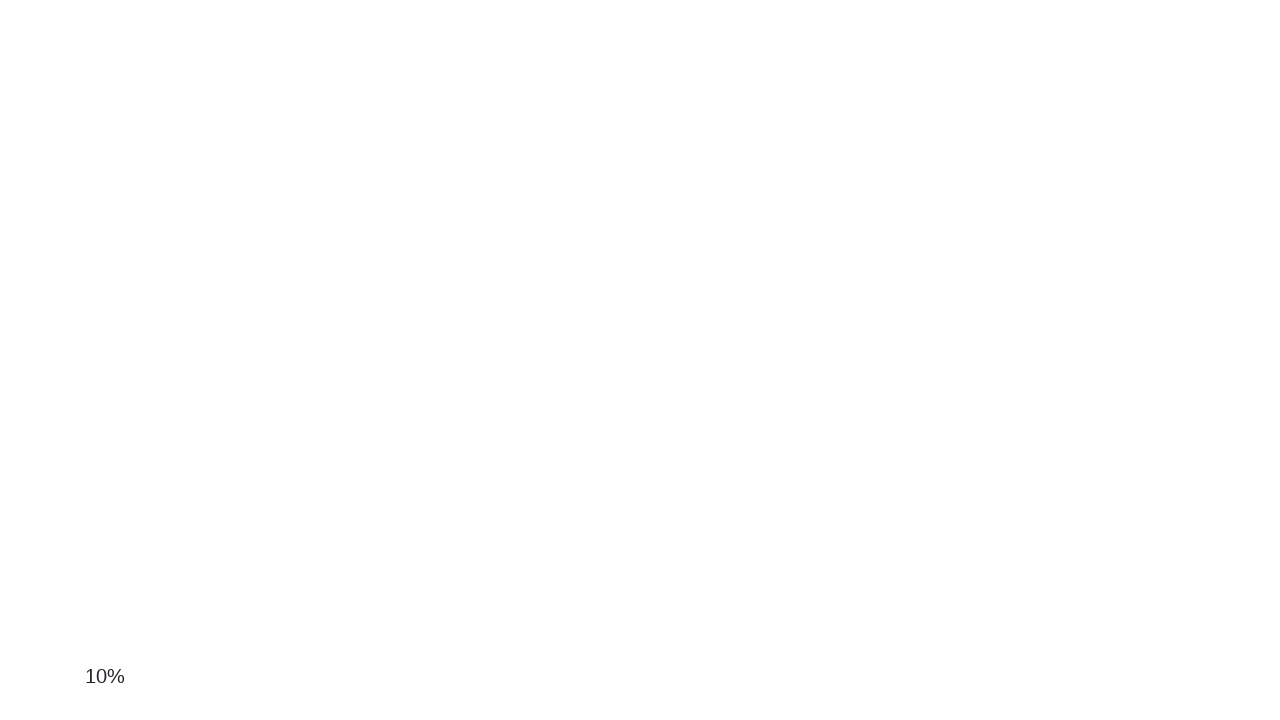

Waited 100ms for smooth scrolling
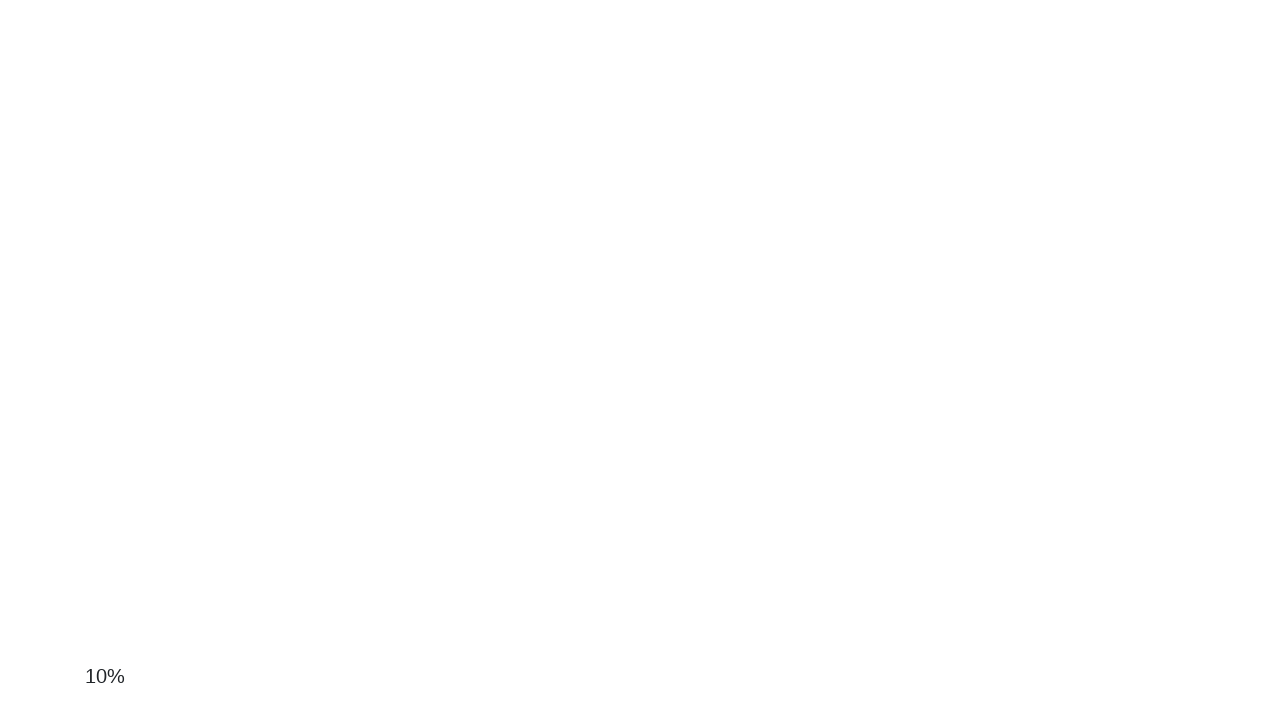

Scrolled down by 50 pixels
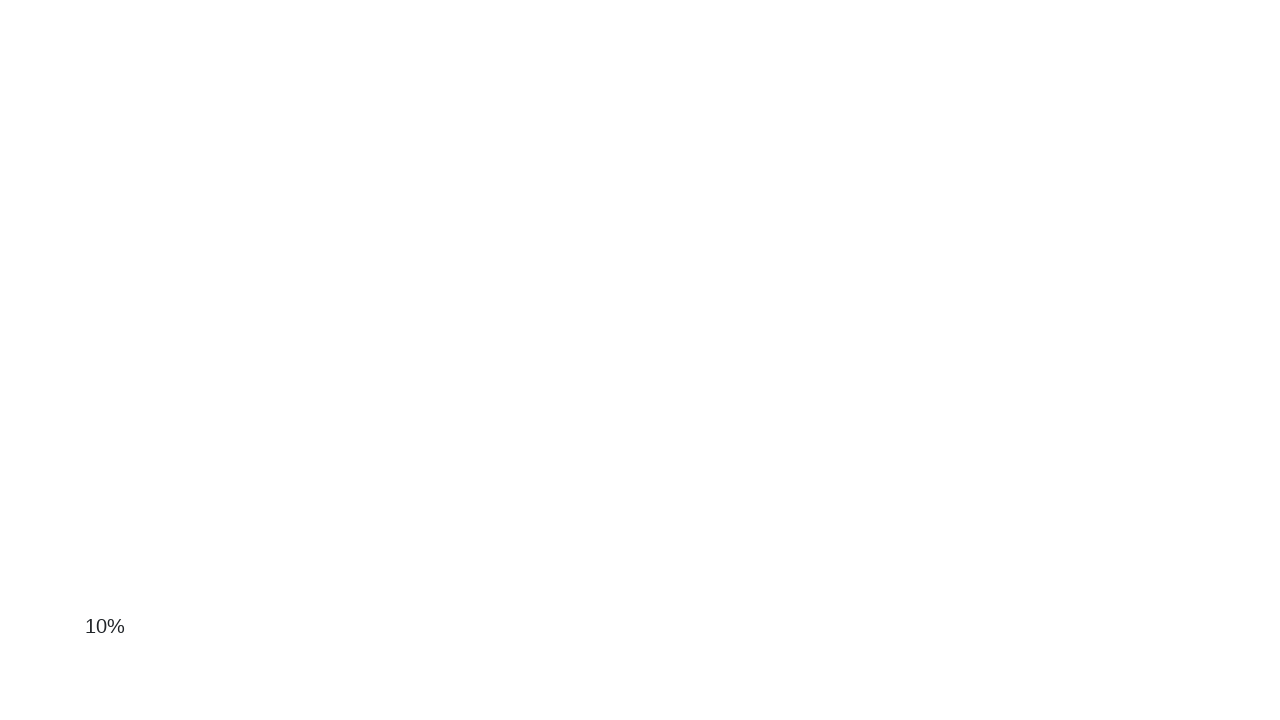

Waited 100ms for smooth scrolling
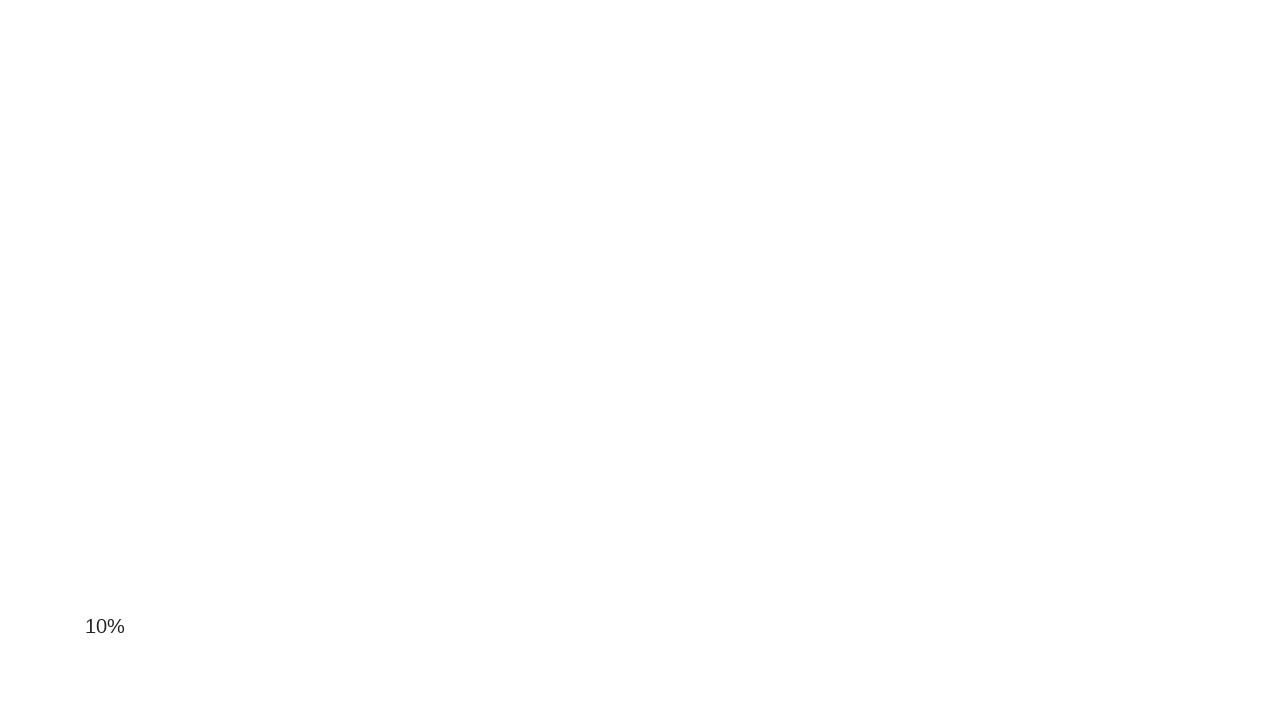

Scrolled down by 50 pixels
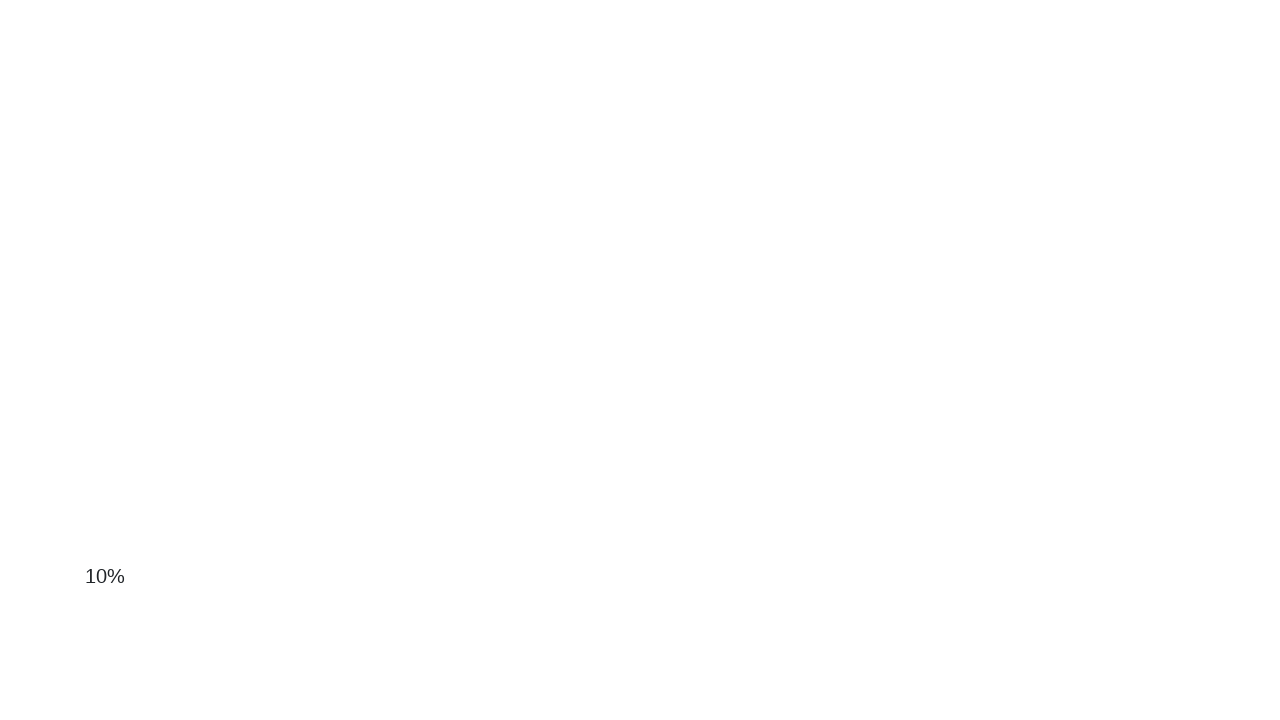

Waited 100ms for smooth scrolling
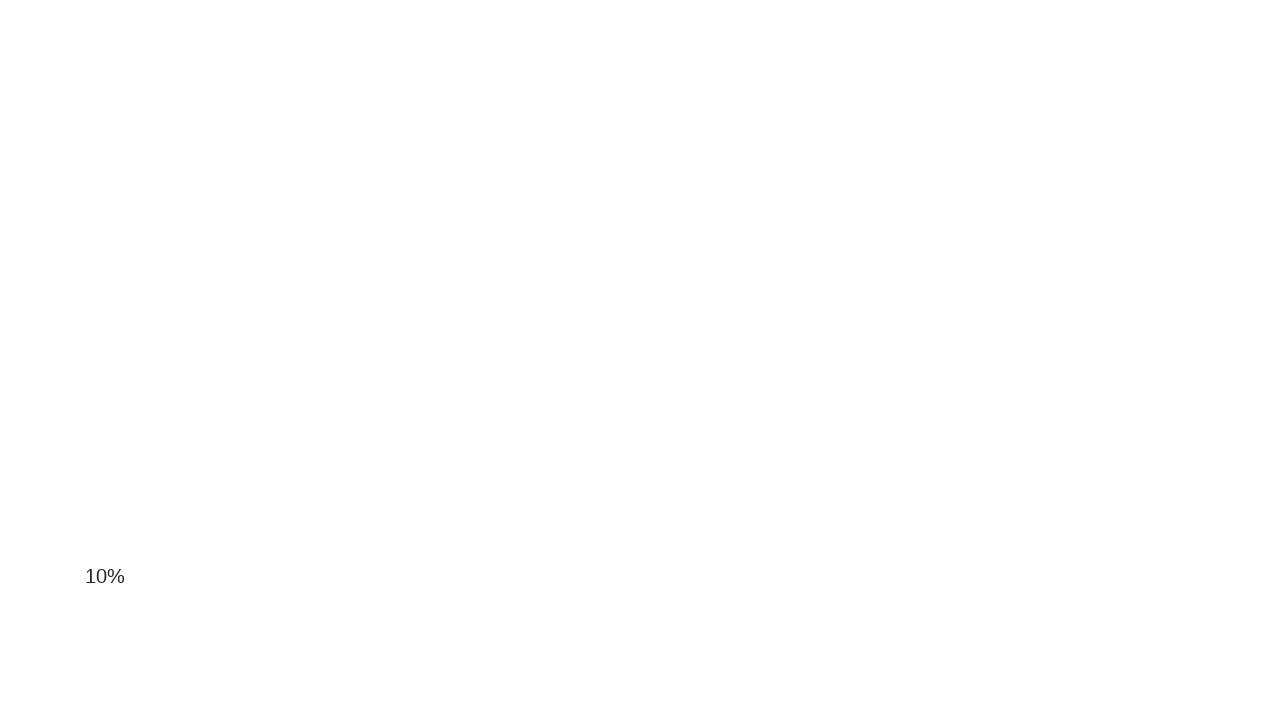

Scrolled down by 50 pixels
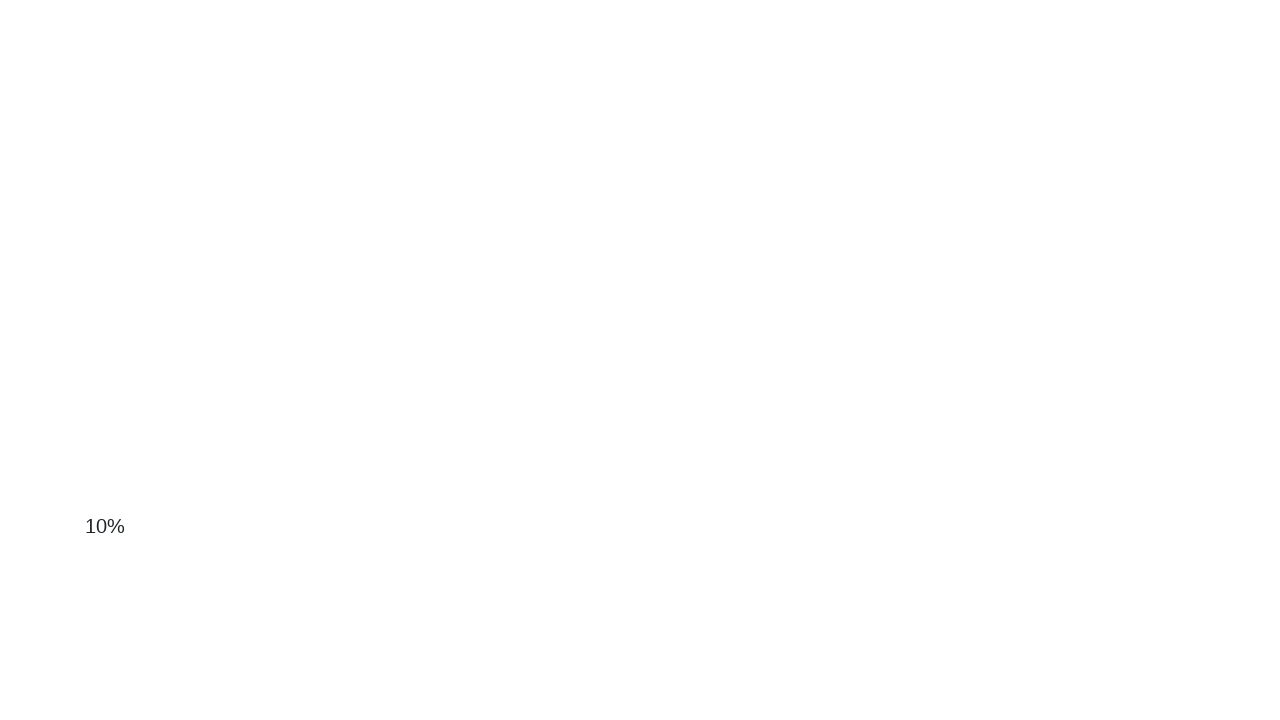

Waited 100ms for smooth scrolling
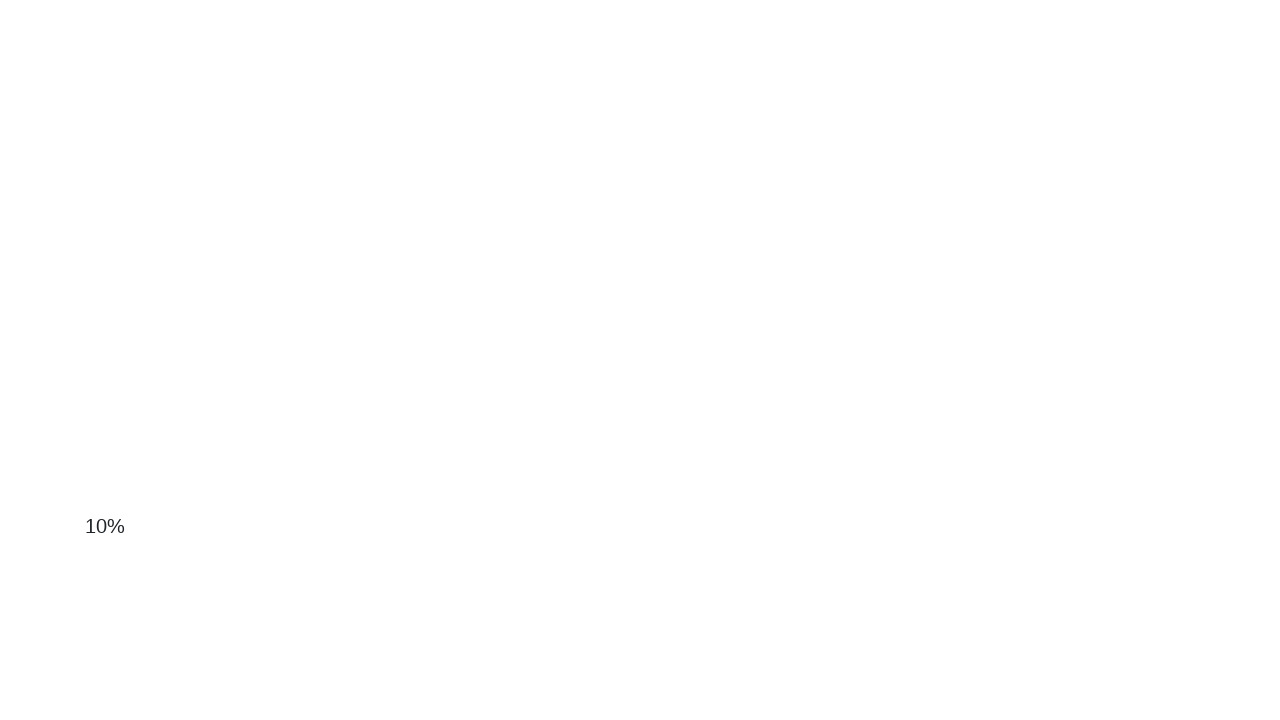

Scrolled down by 50 pixels
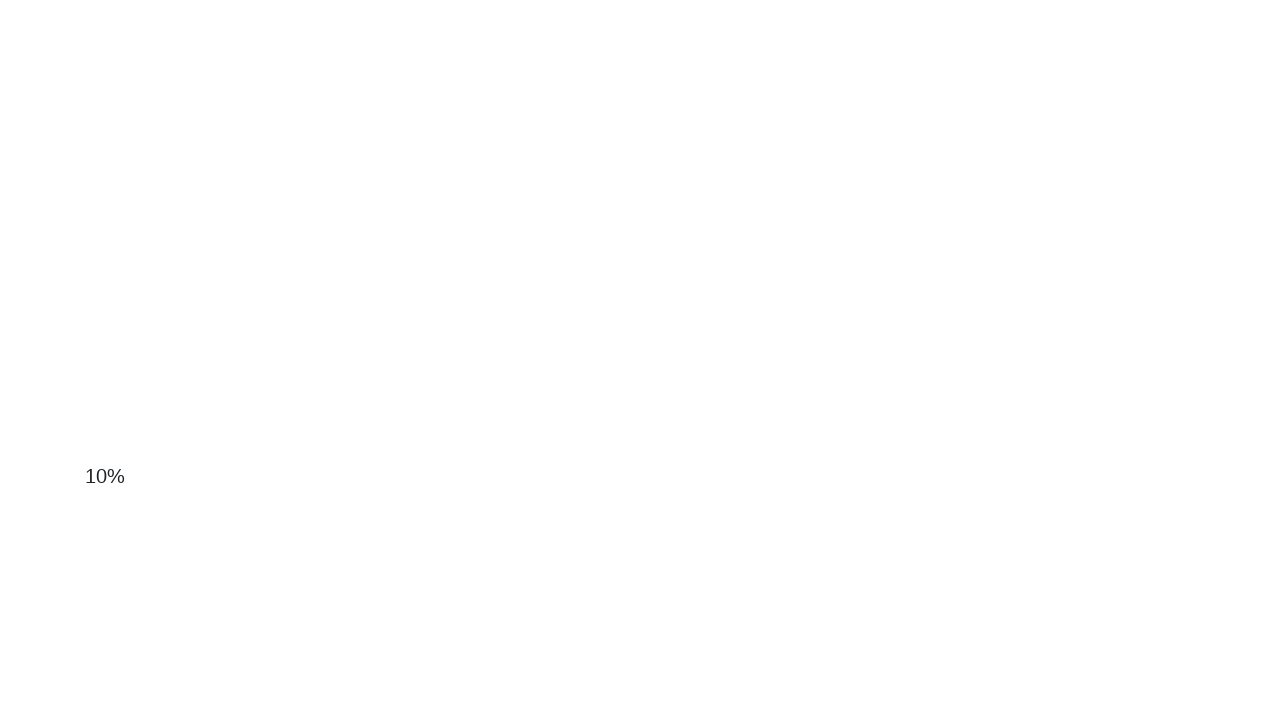

Waited 100ms for smooth scrolling
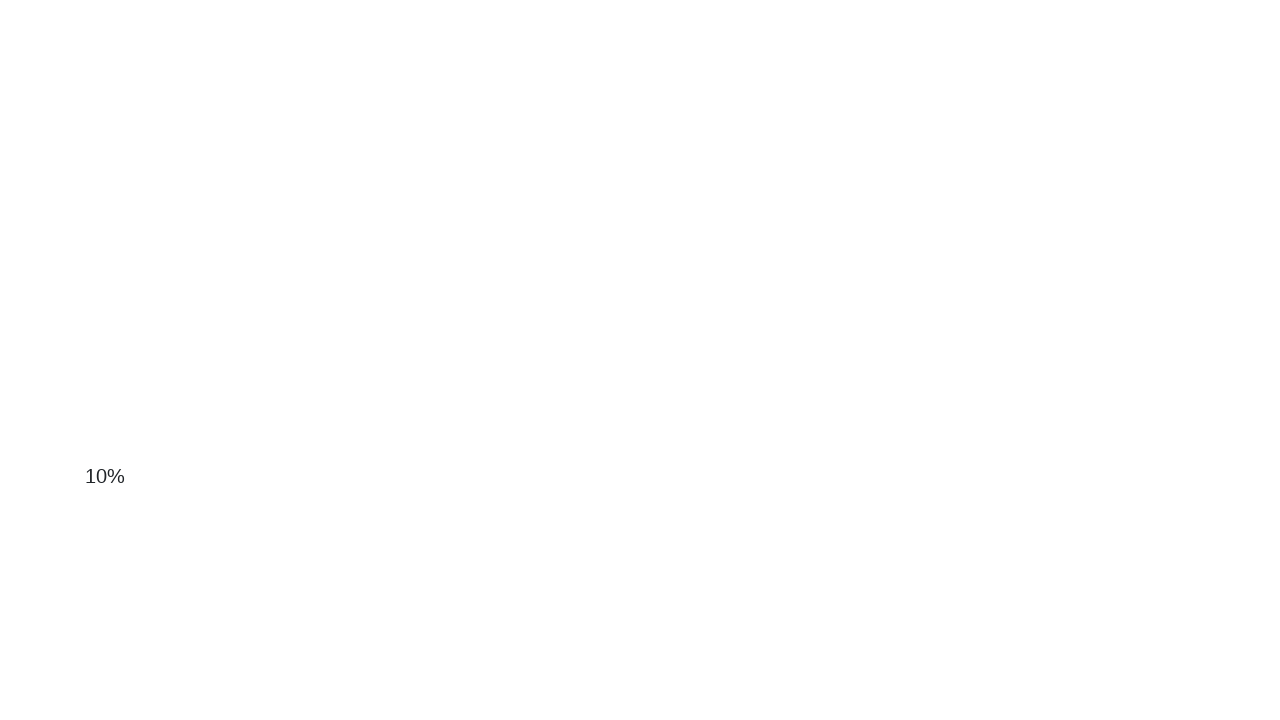

Scrolled down by 50 pixels
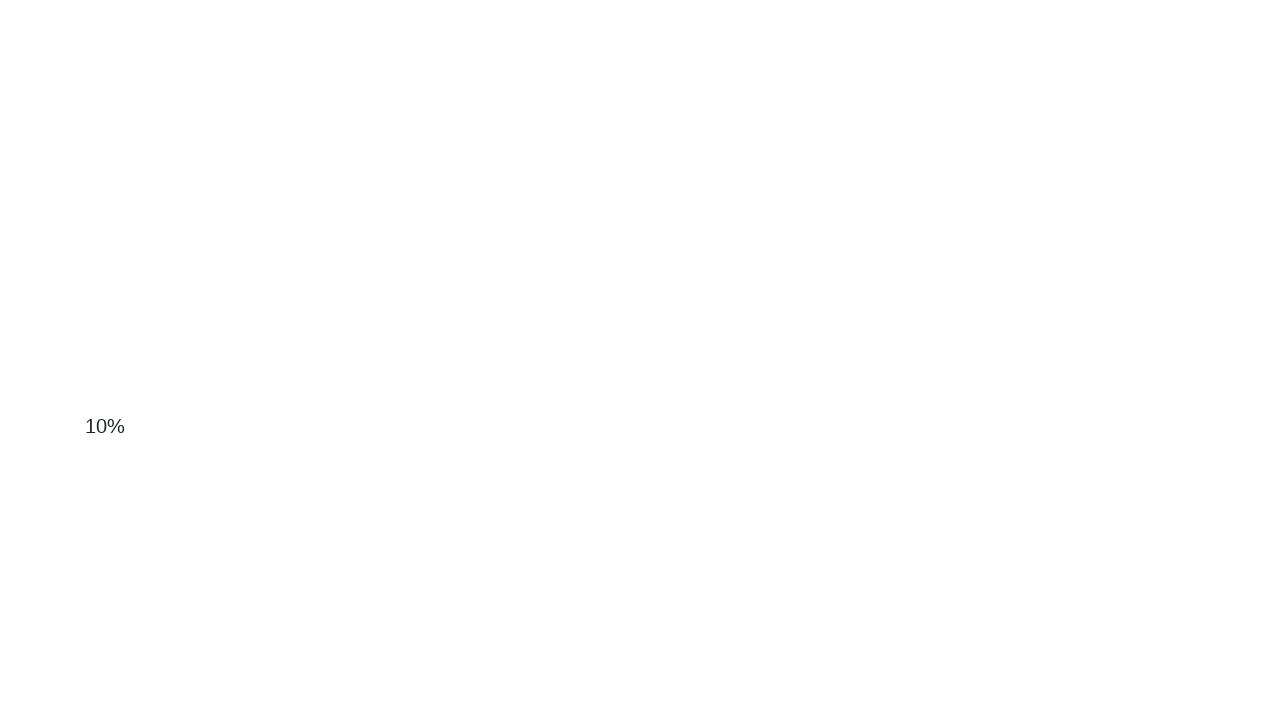

Waited 100ms for smooth scrolling
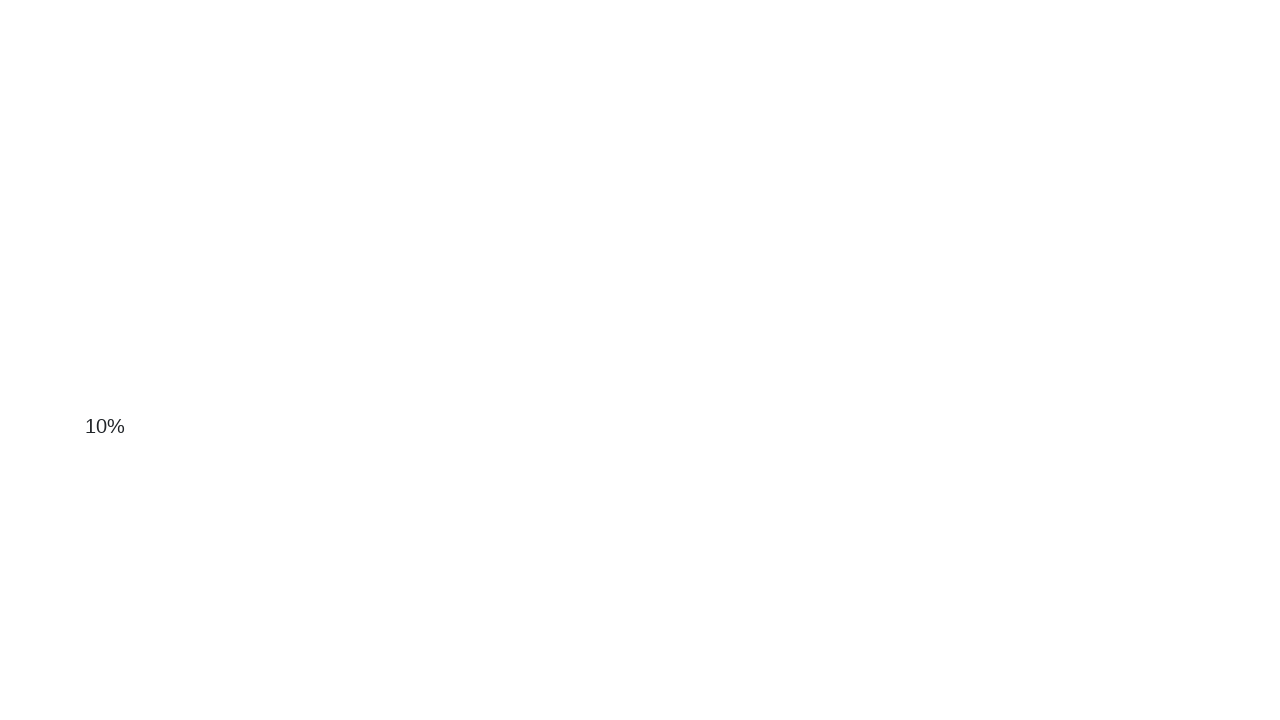

Scrolled down by 50 pixels
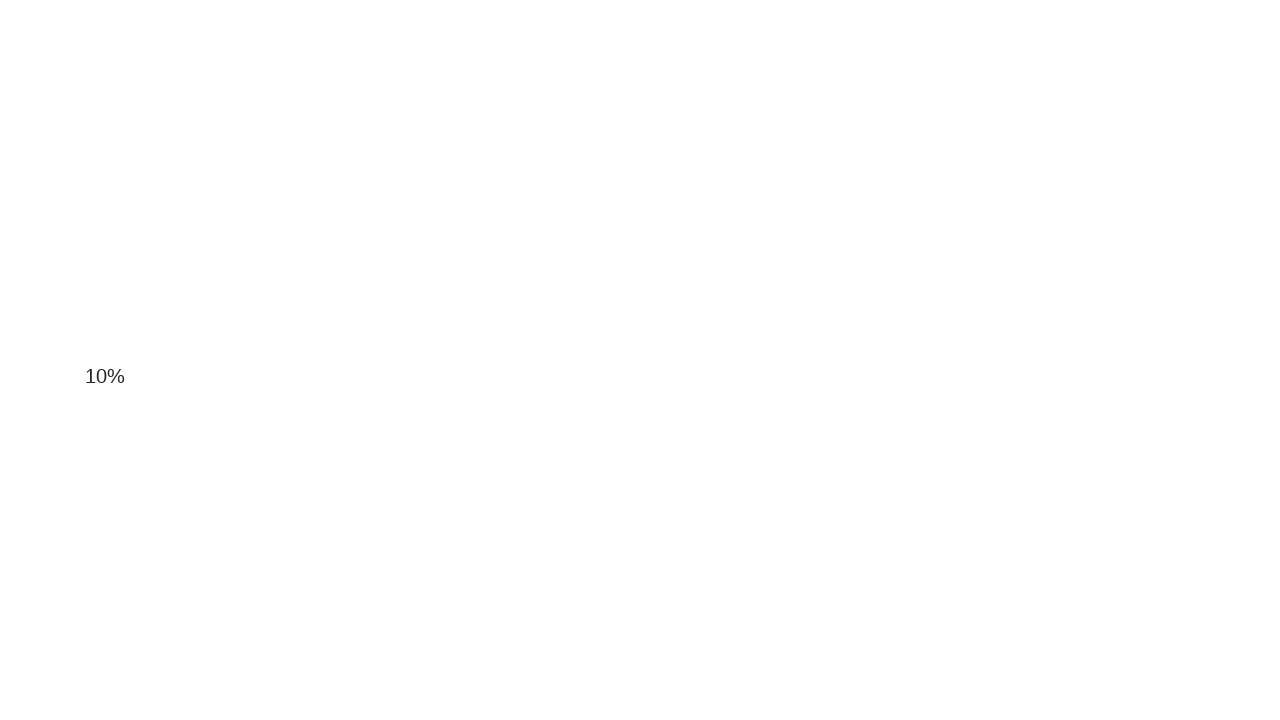

Waited 100ms for smooth scrolling
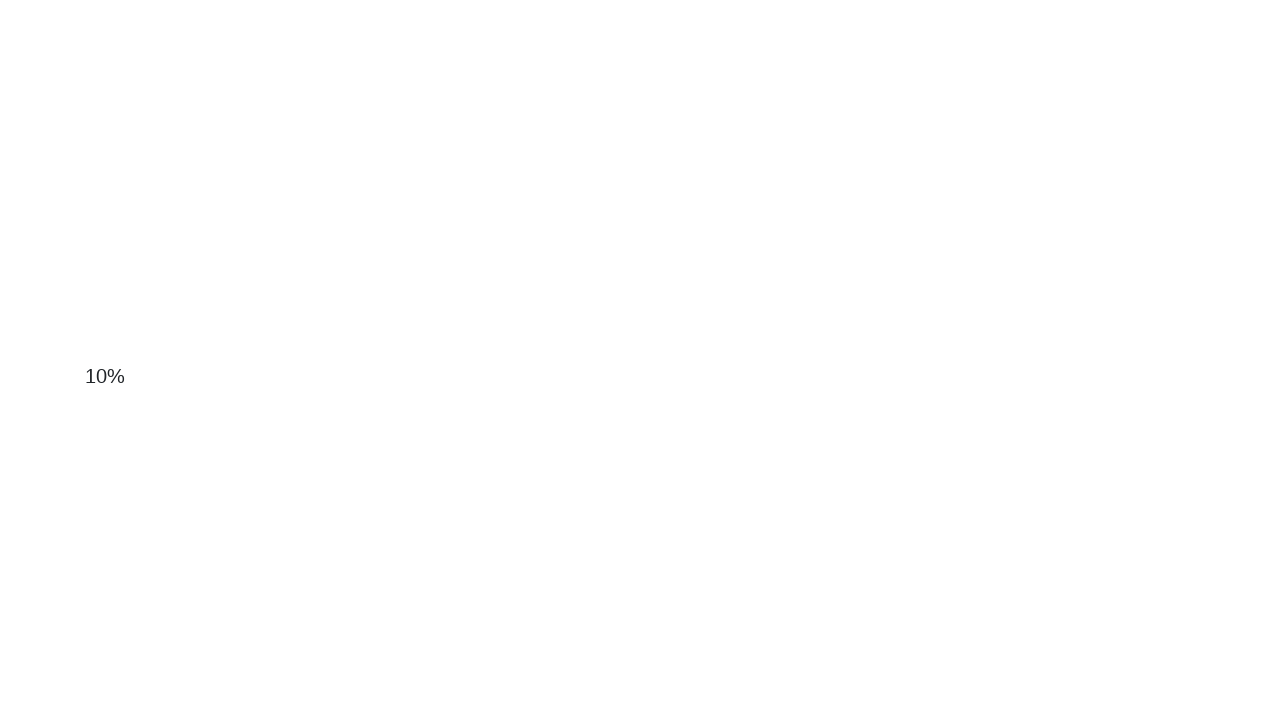

Scrolled down by 50 pixels
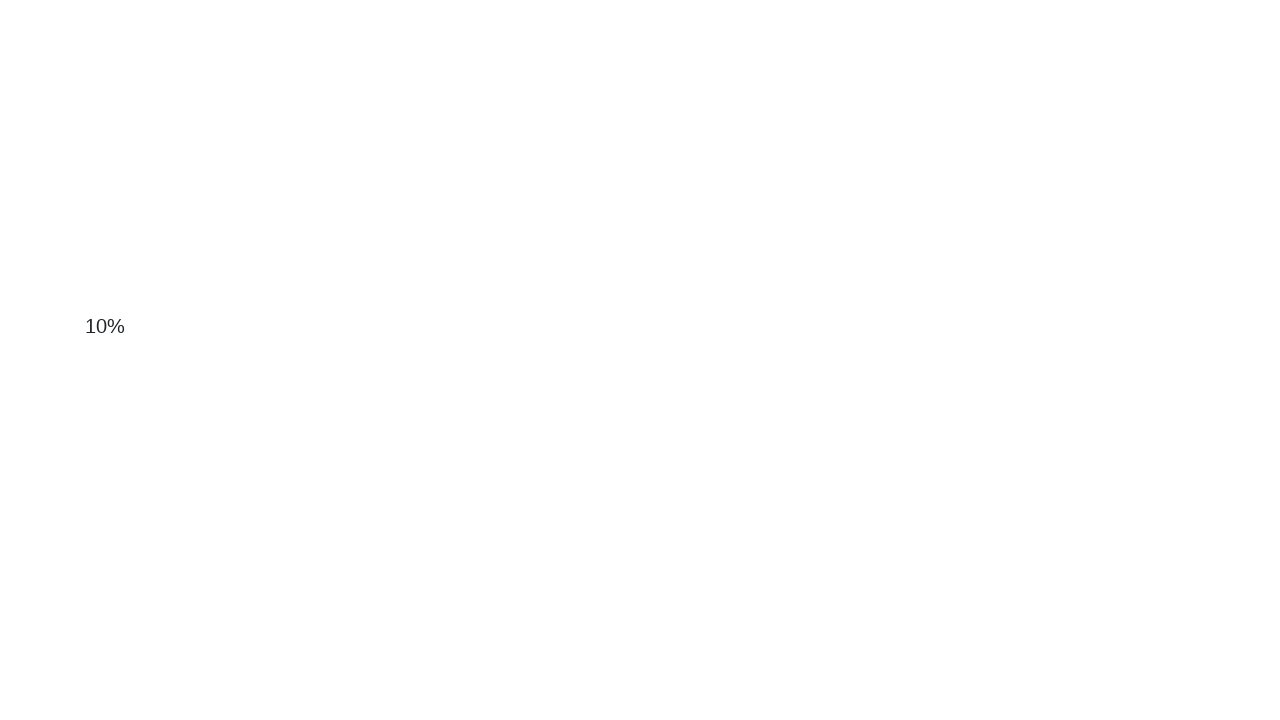

Waited 100ms for smooth scrolling
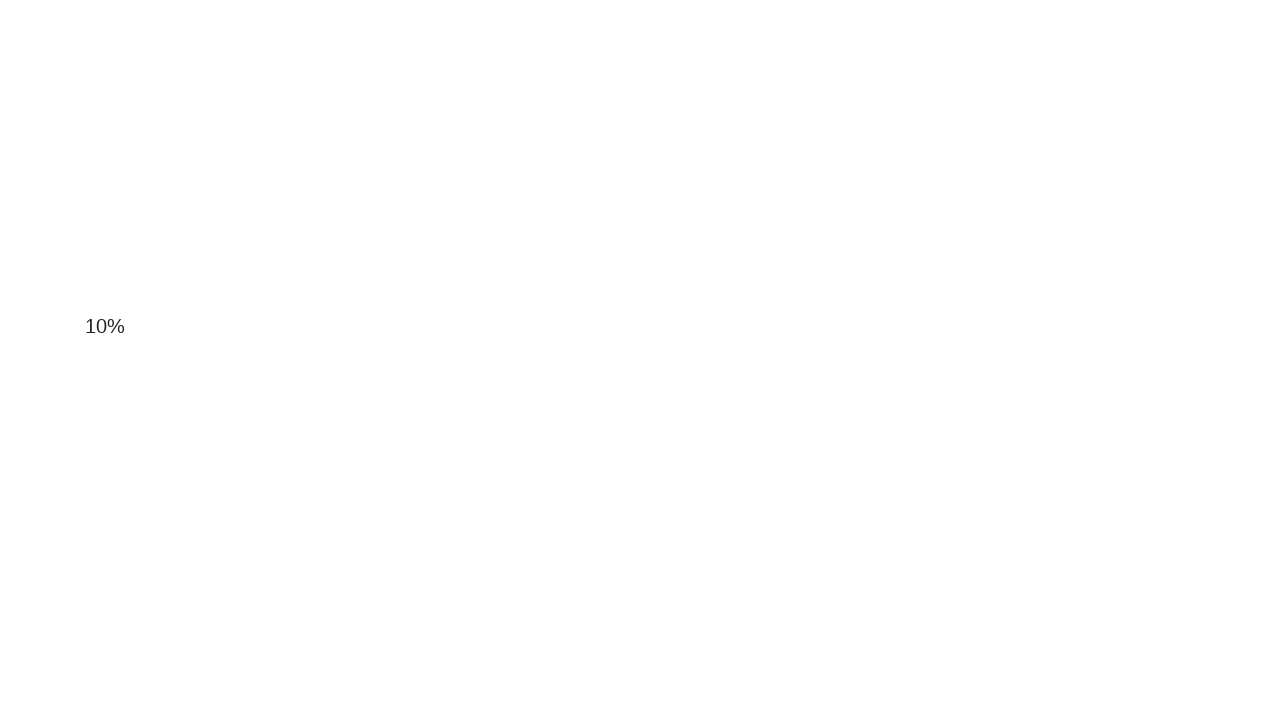

Scrolled down by 50 pixels
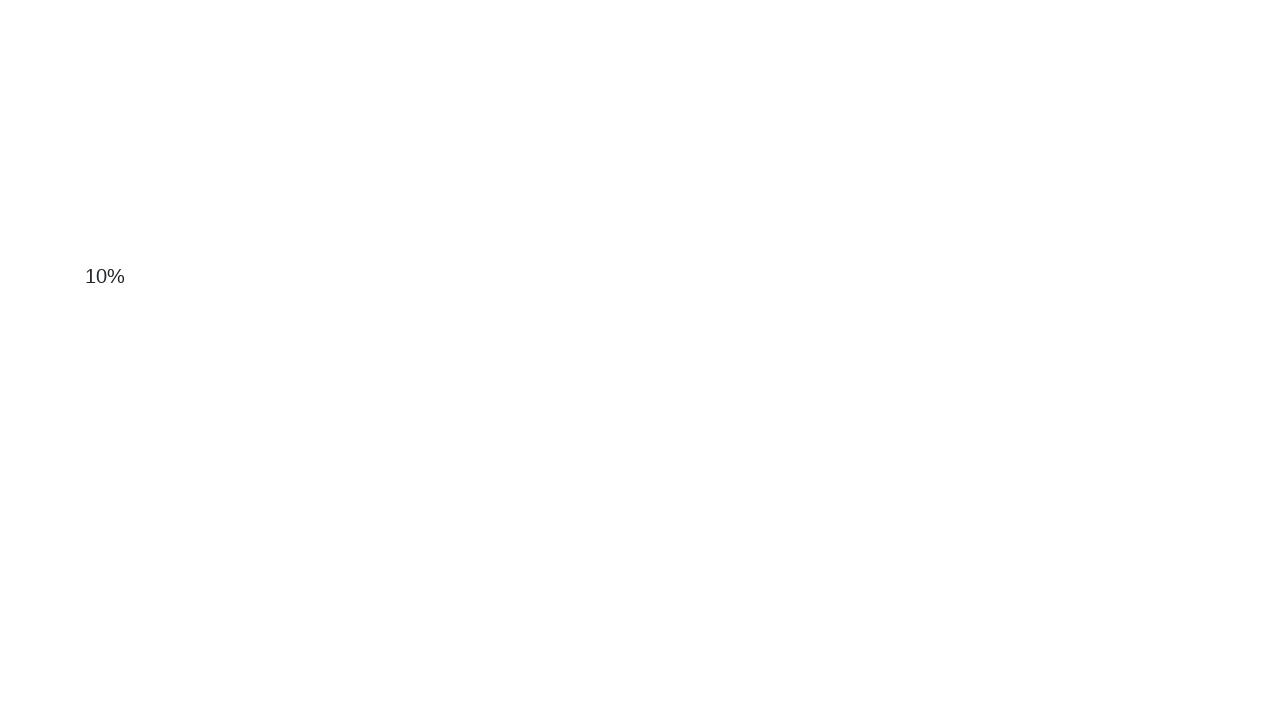

Waited 100ms for smooth scrolling
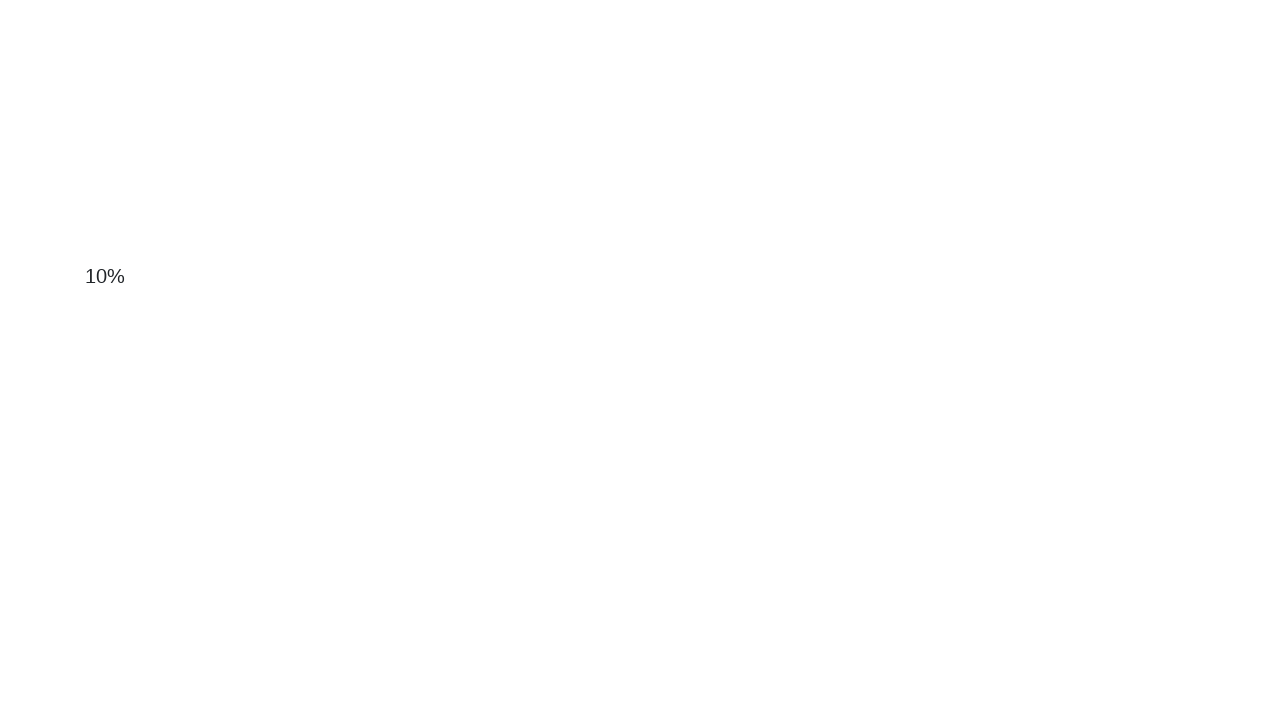

Scrolled down by 50 pixels
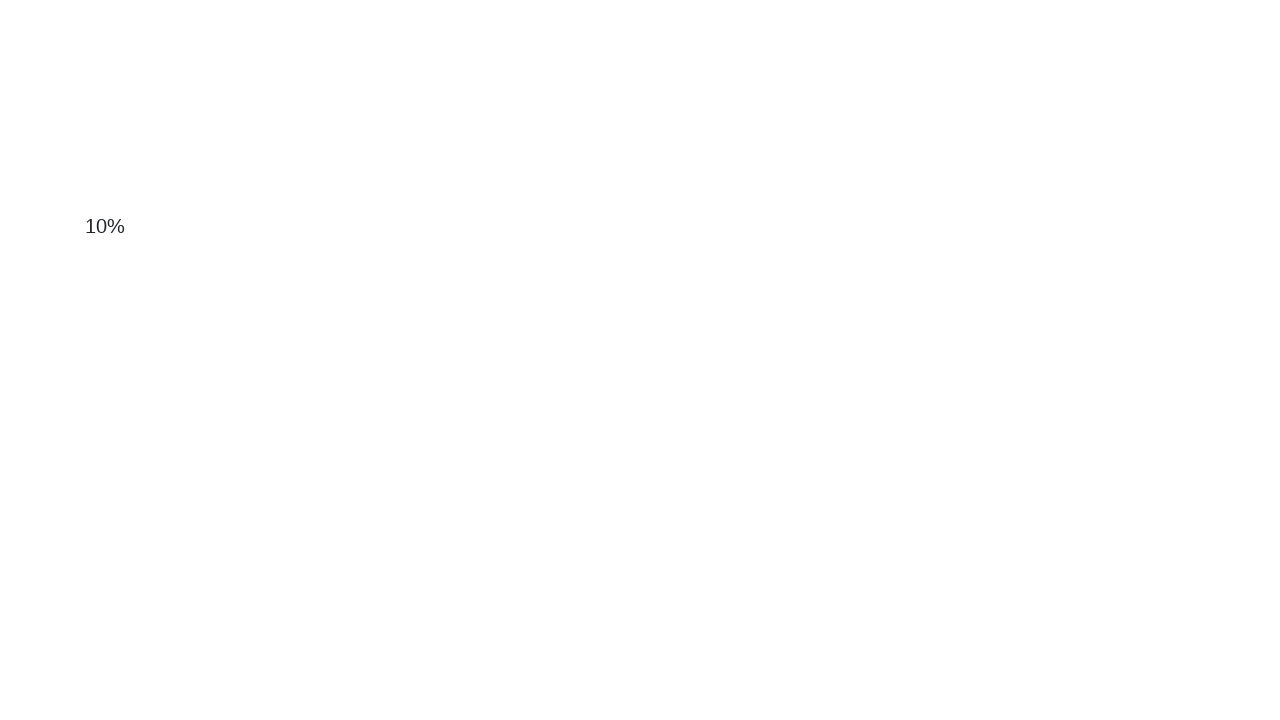

Waited 100ms for smooth scrolling
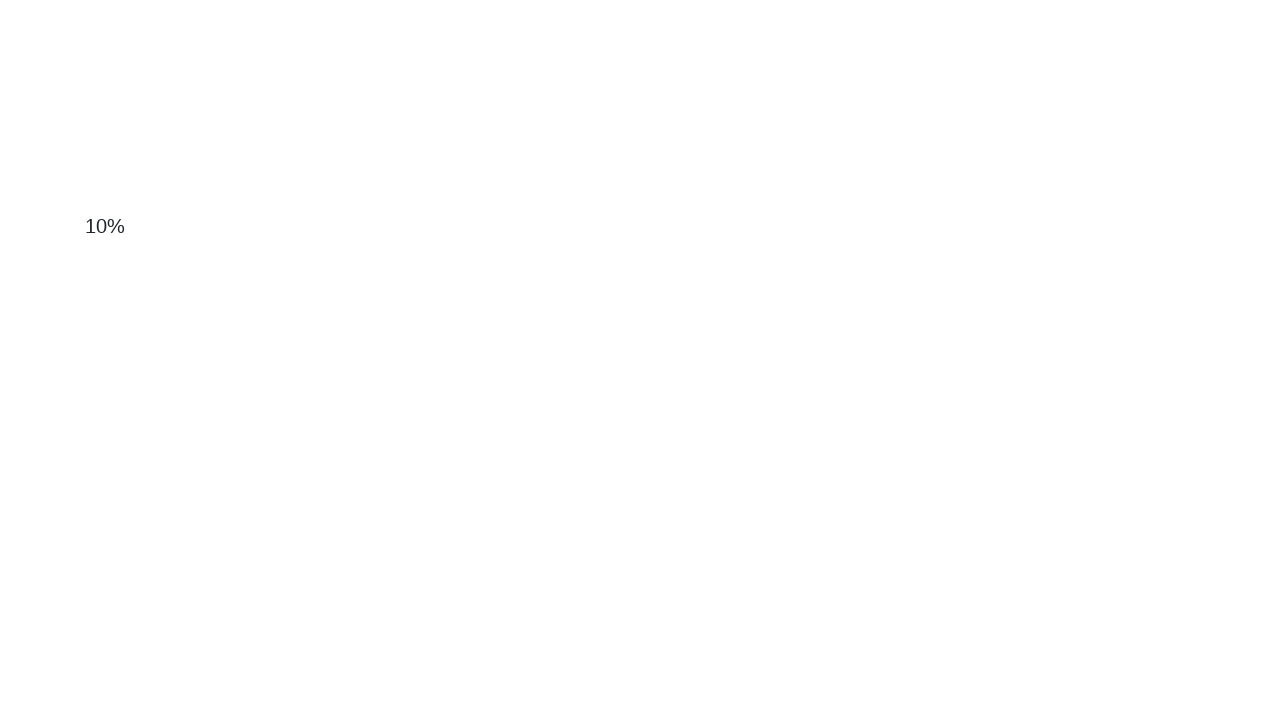

Scrolled down by 50 pixels
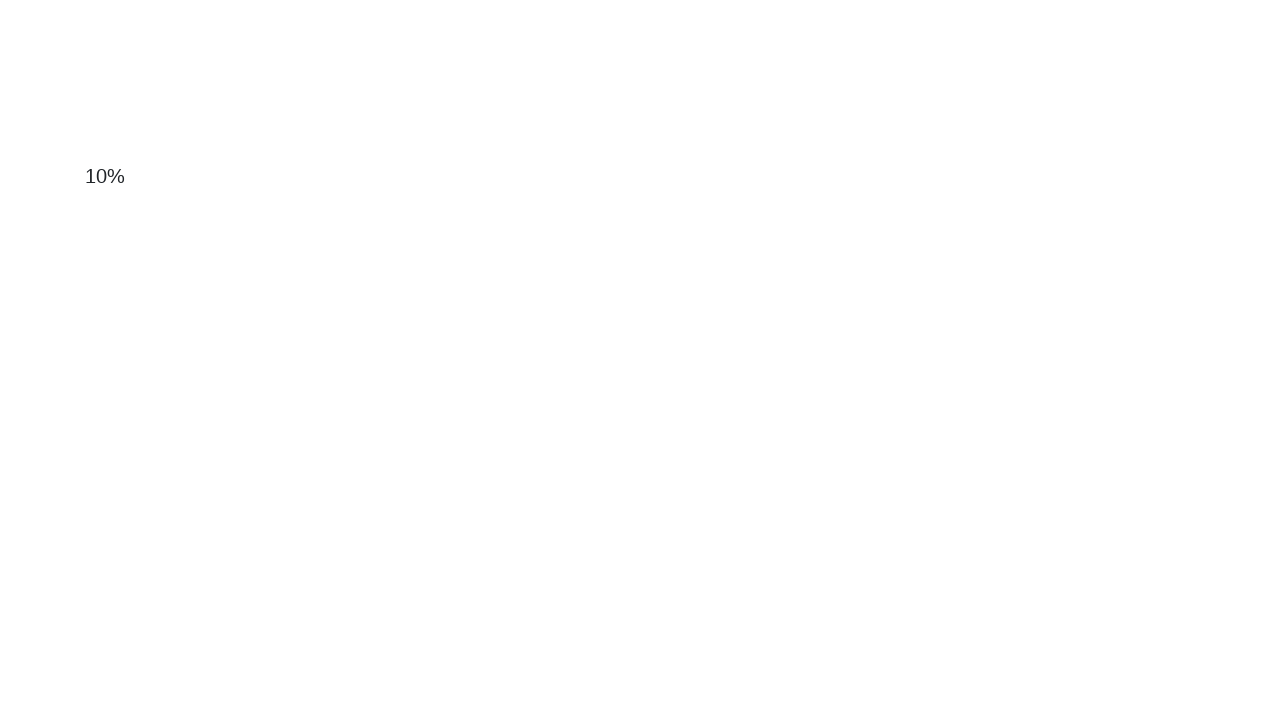

Waited 100ms for smooth scrolling
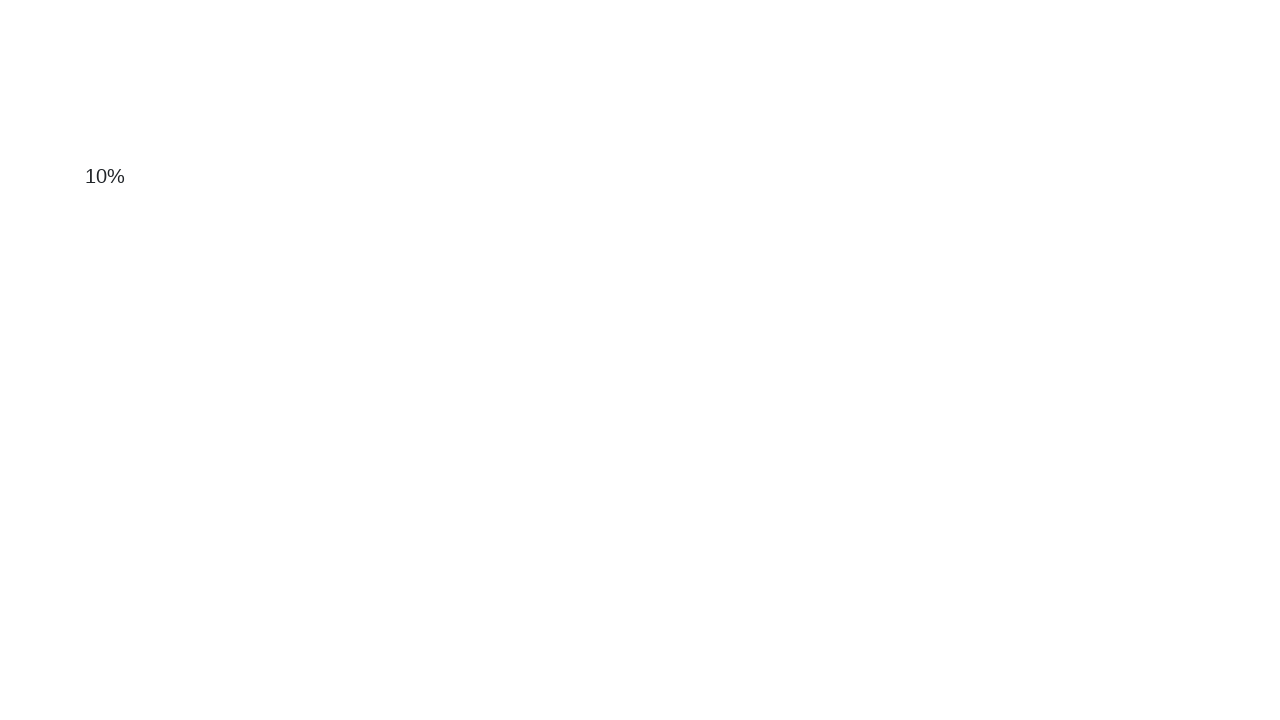

Scrolled down by 50 pixels
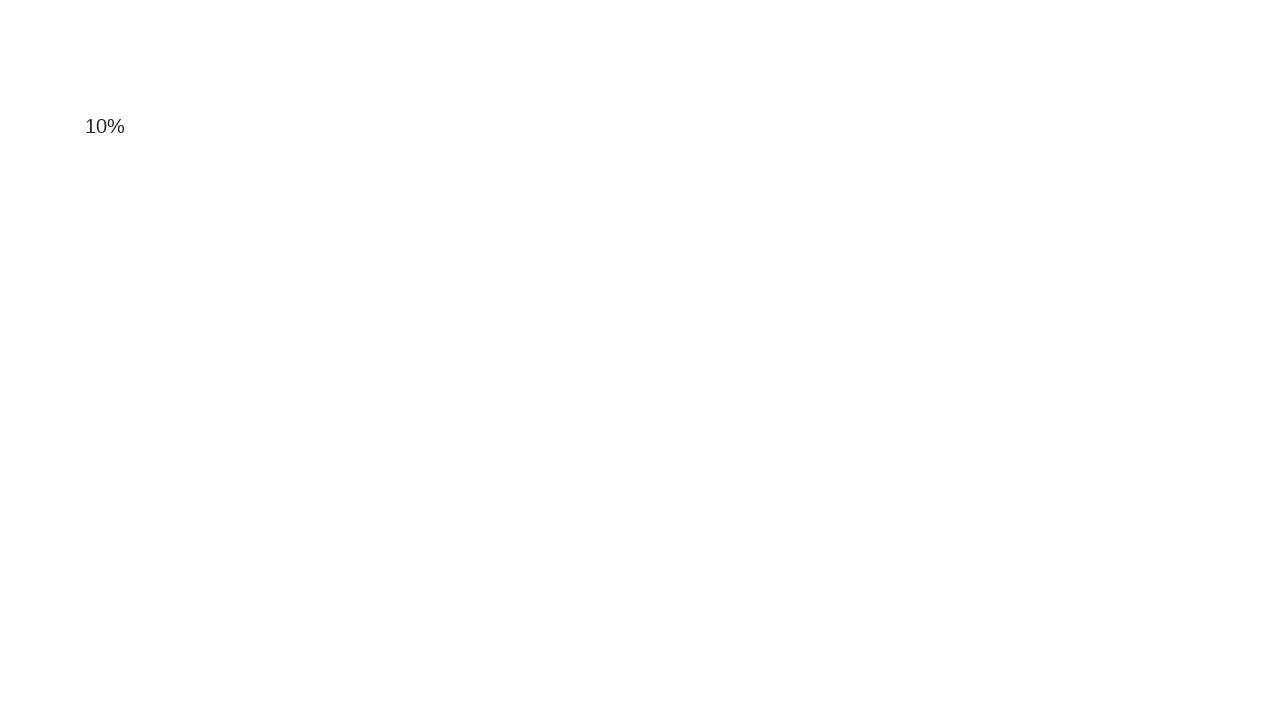

Waited 100ms for smooth scrolling
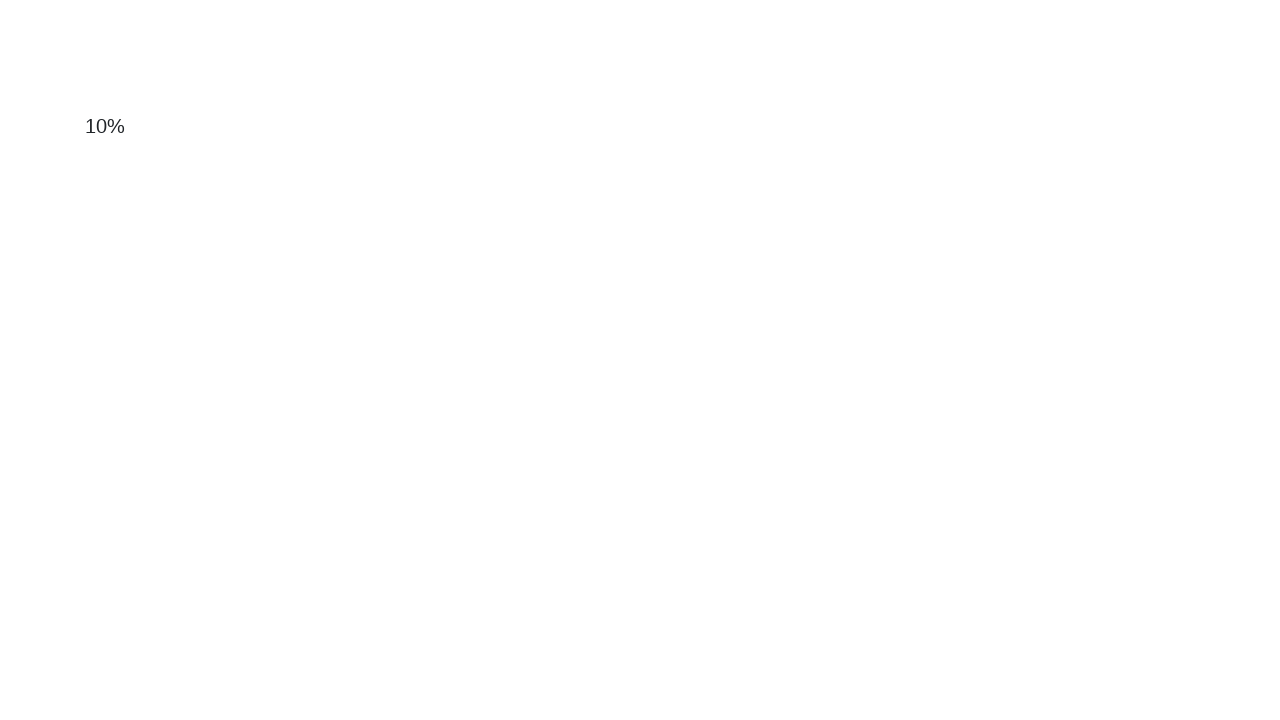

Scrolled down by 50 pixels
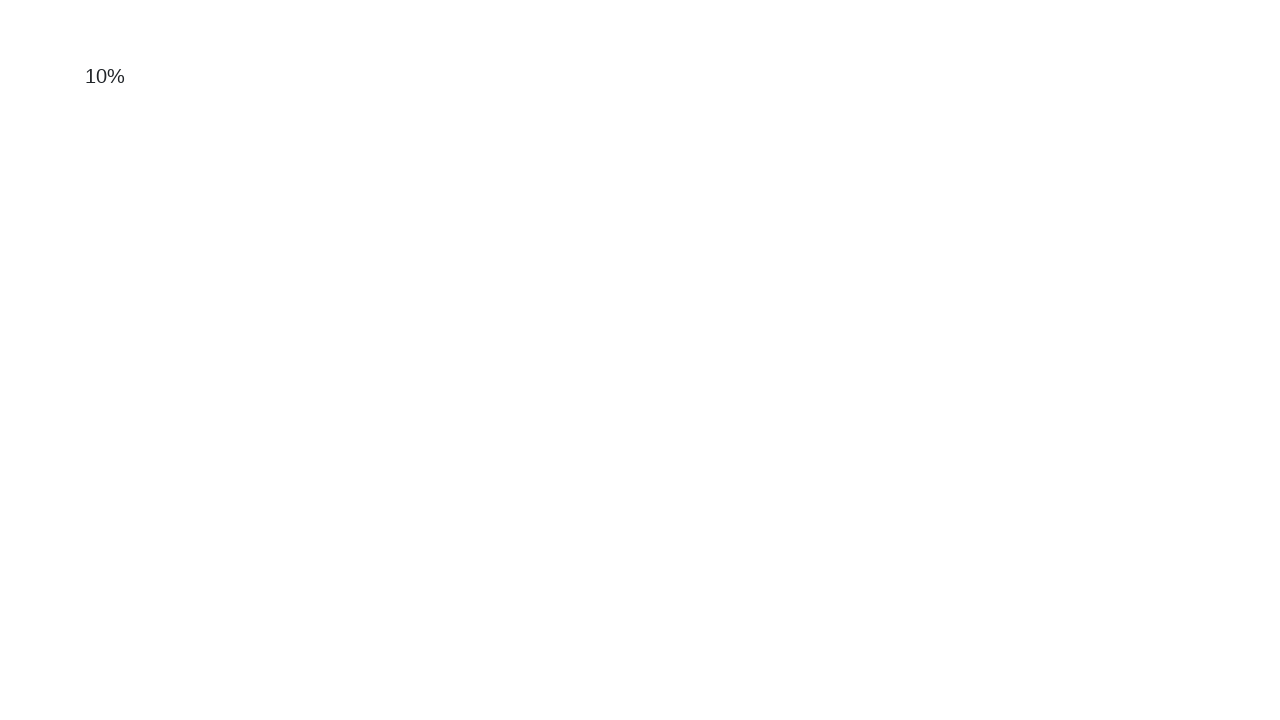

Waited 100ms for smooth scrolling
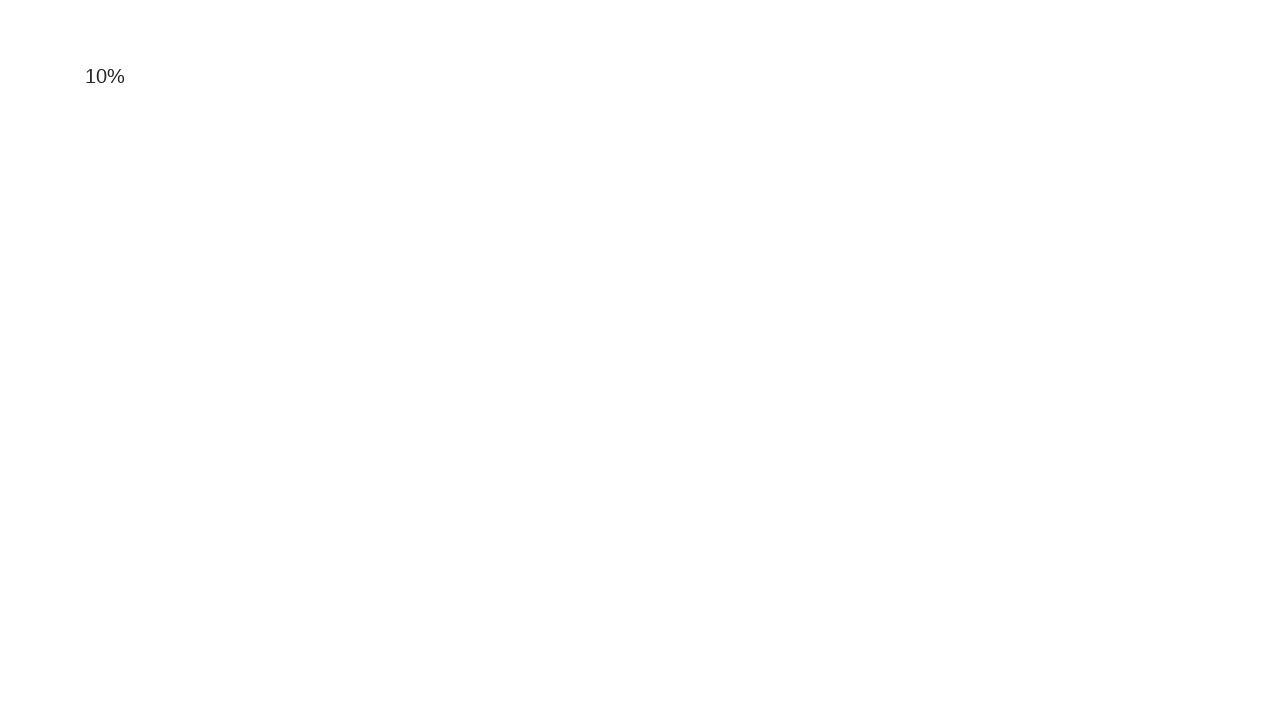

Scrolled down by 50 pixels
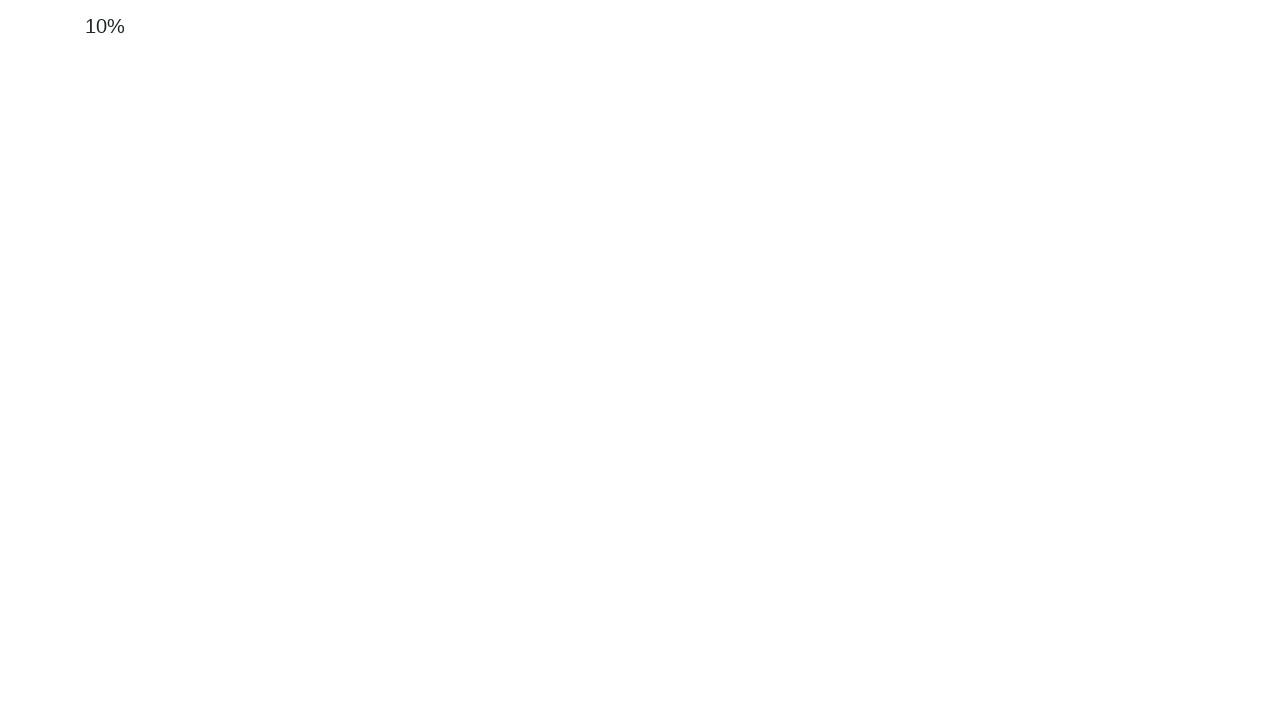

Waited 100ms for smooth scrolling
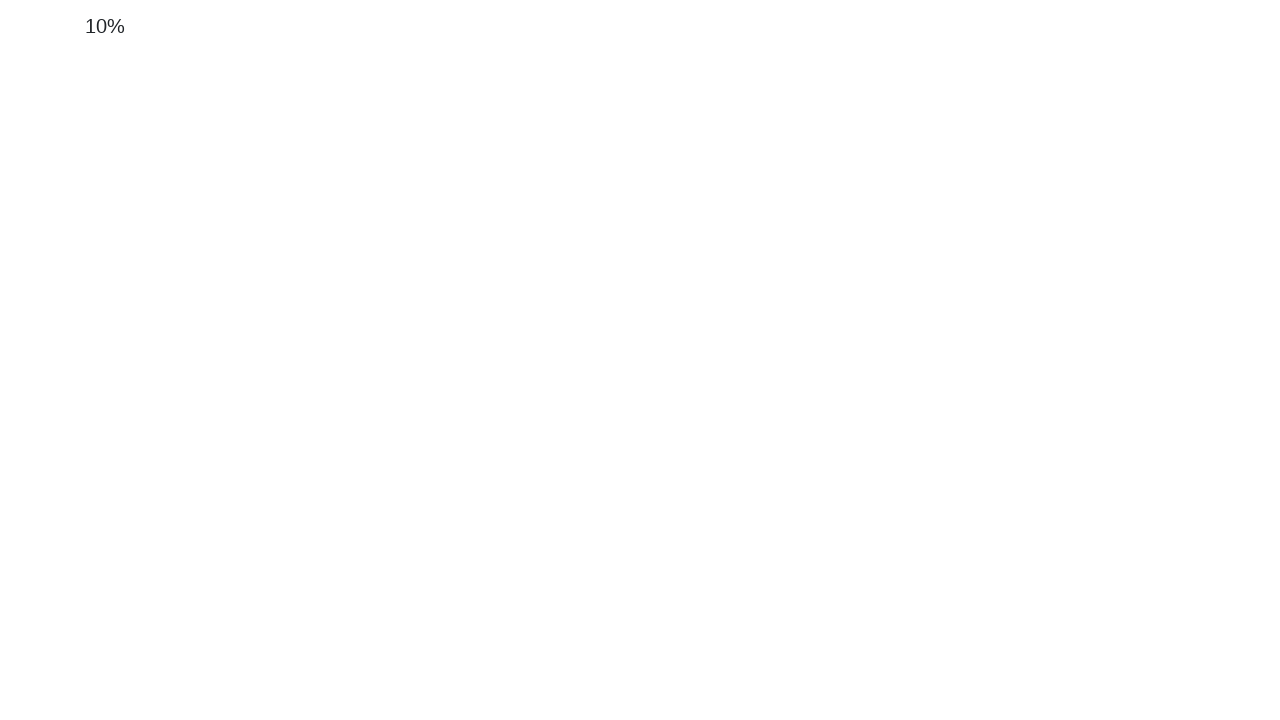

Scrolled down by 50 pixels
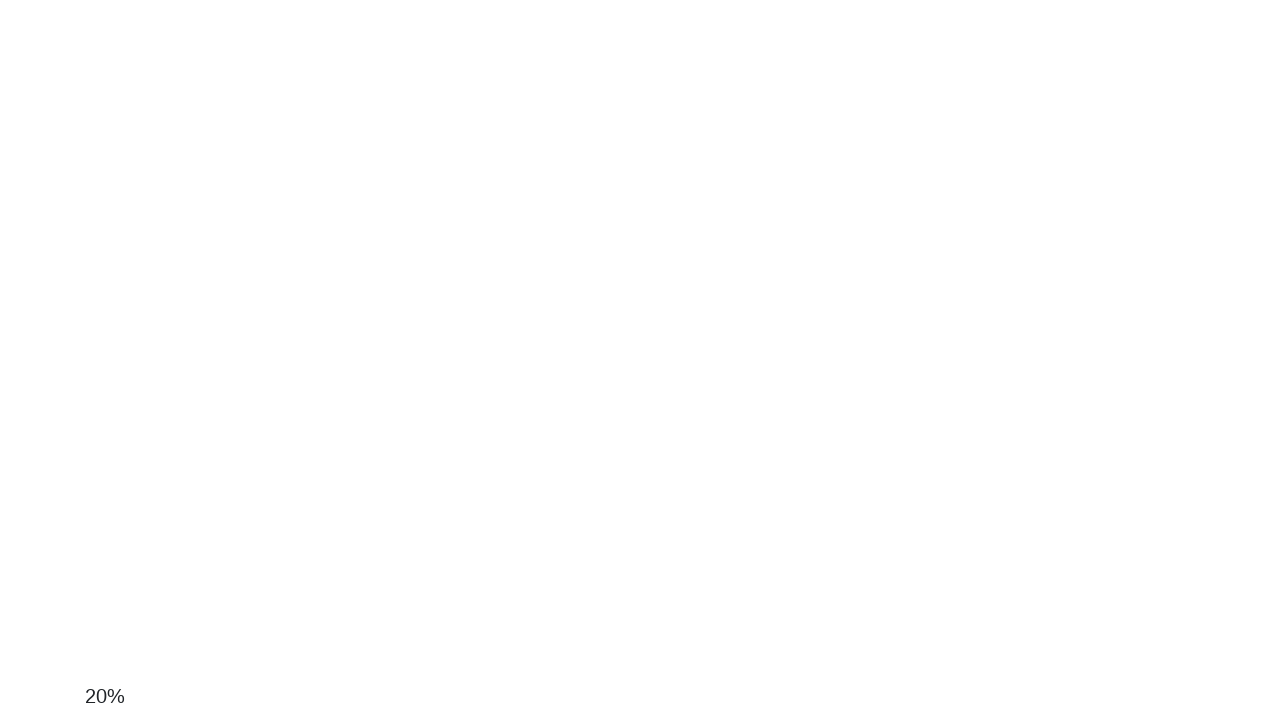

Waited 100ms for smooth scrolling
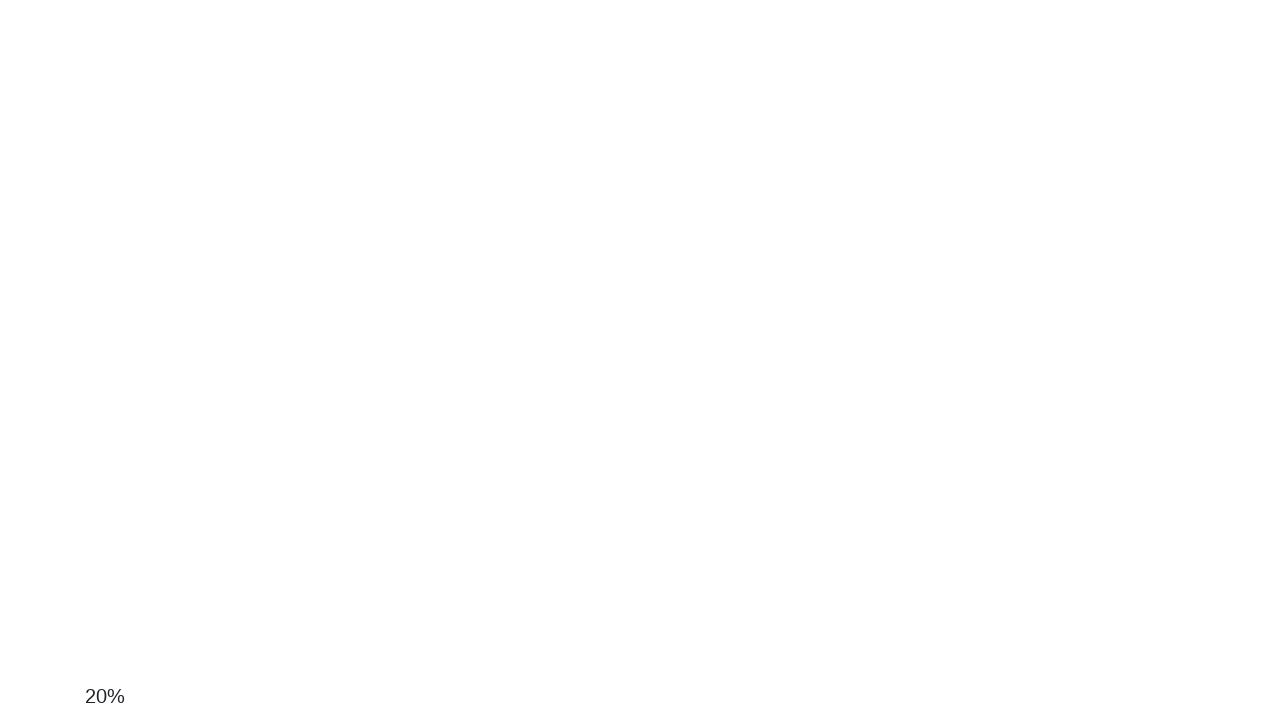

Scrolled down by 50 pixels
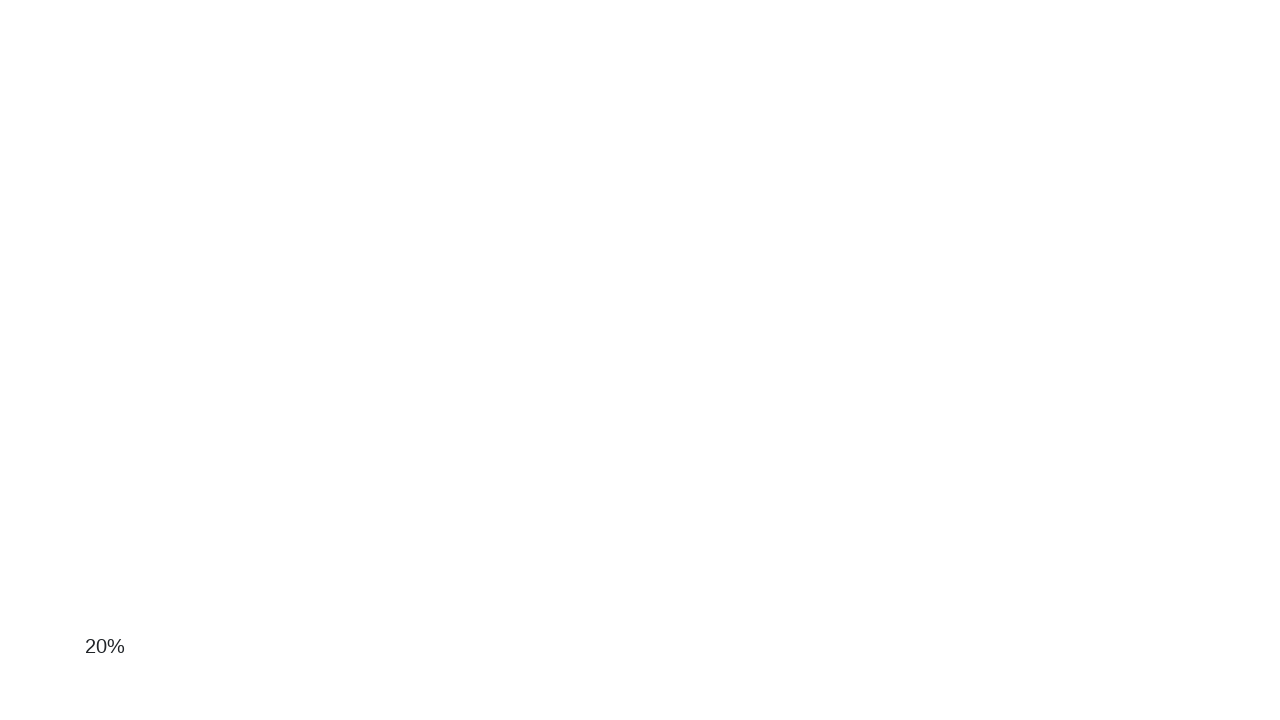

Waited 100ms for smooth scrolling
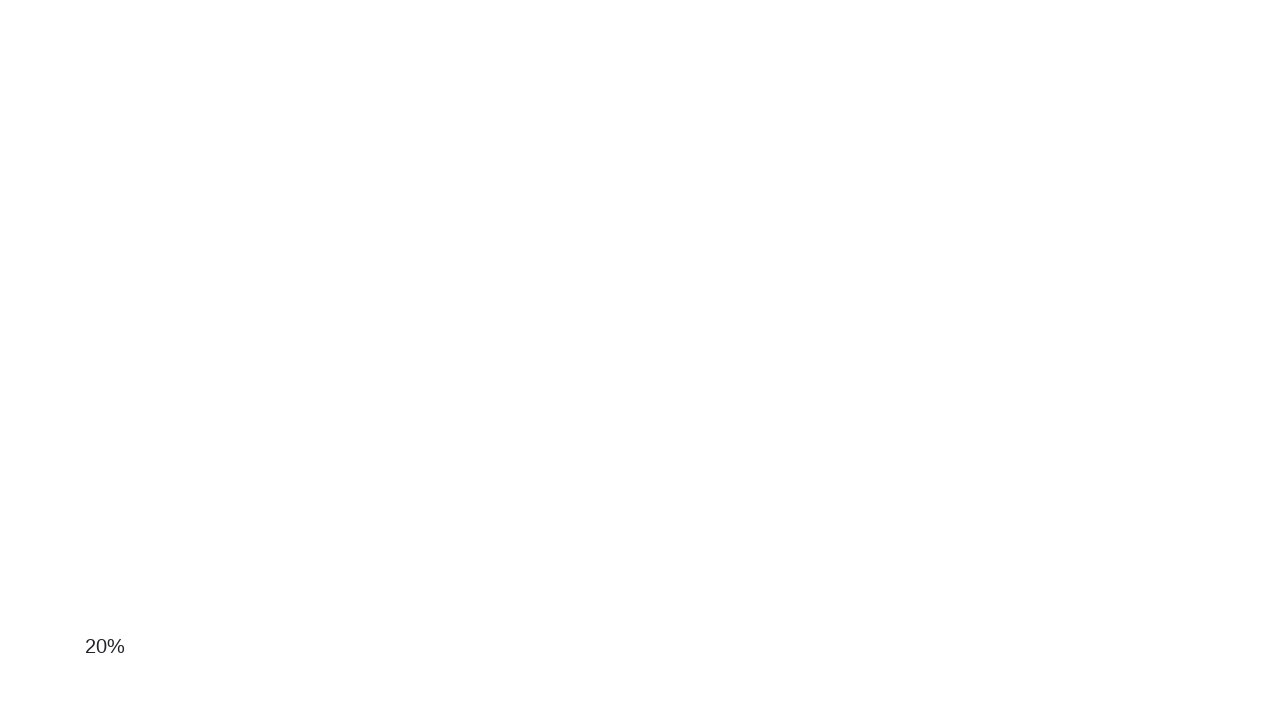

Scrolled down by 50 pixels
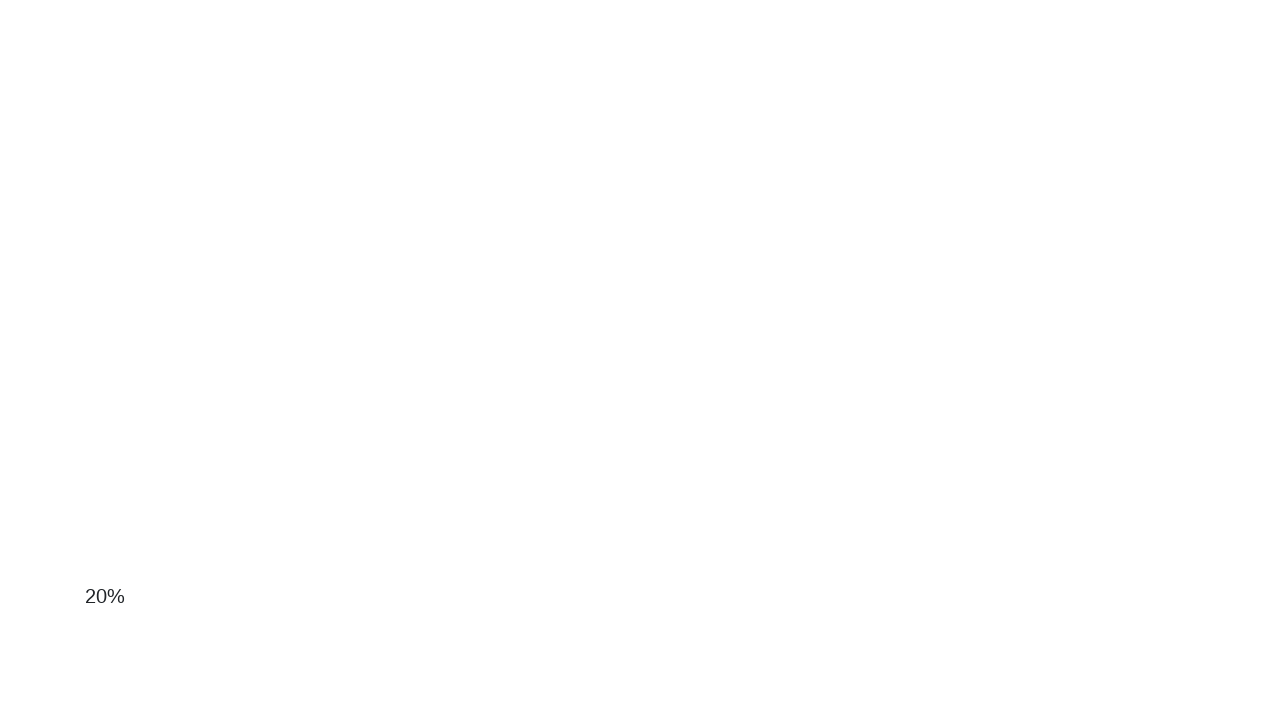

Waited 100ms for smooth scrolling
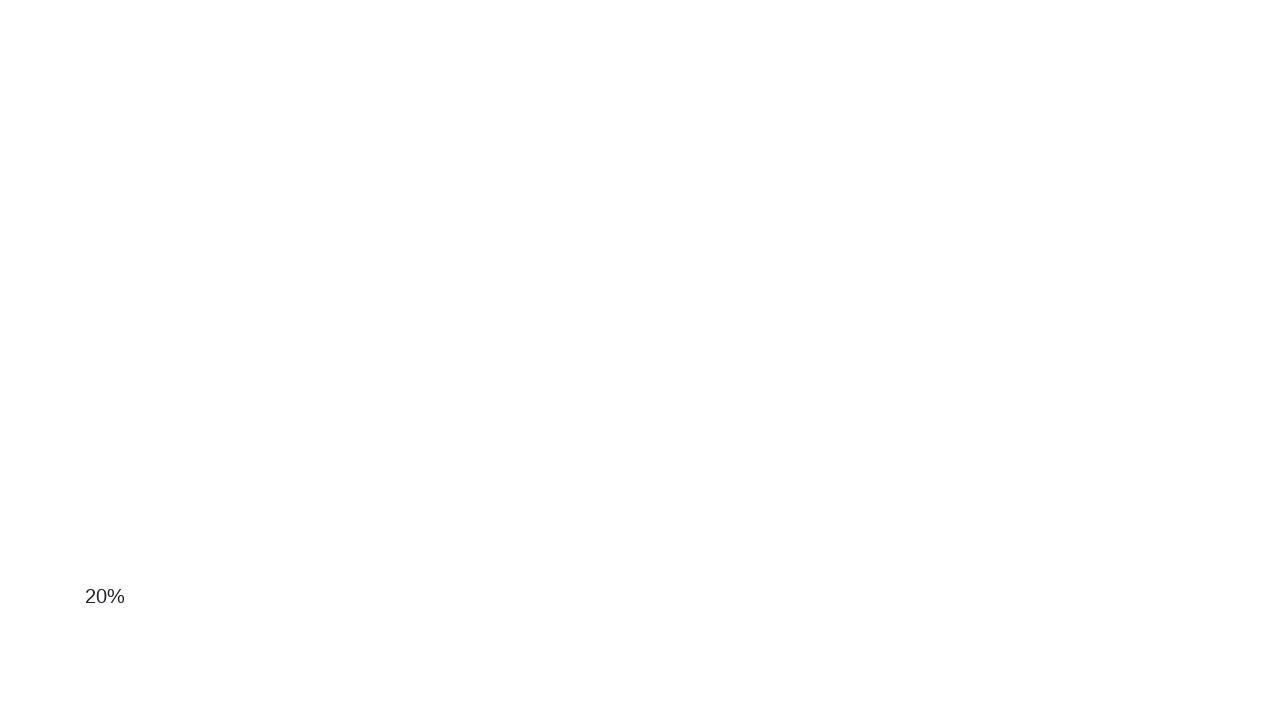

Scrolled down by 50 pixels
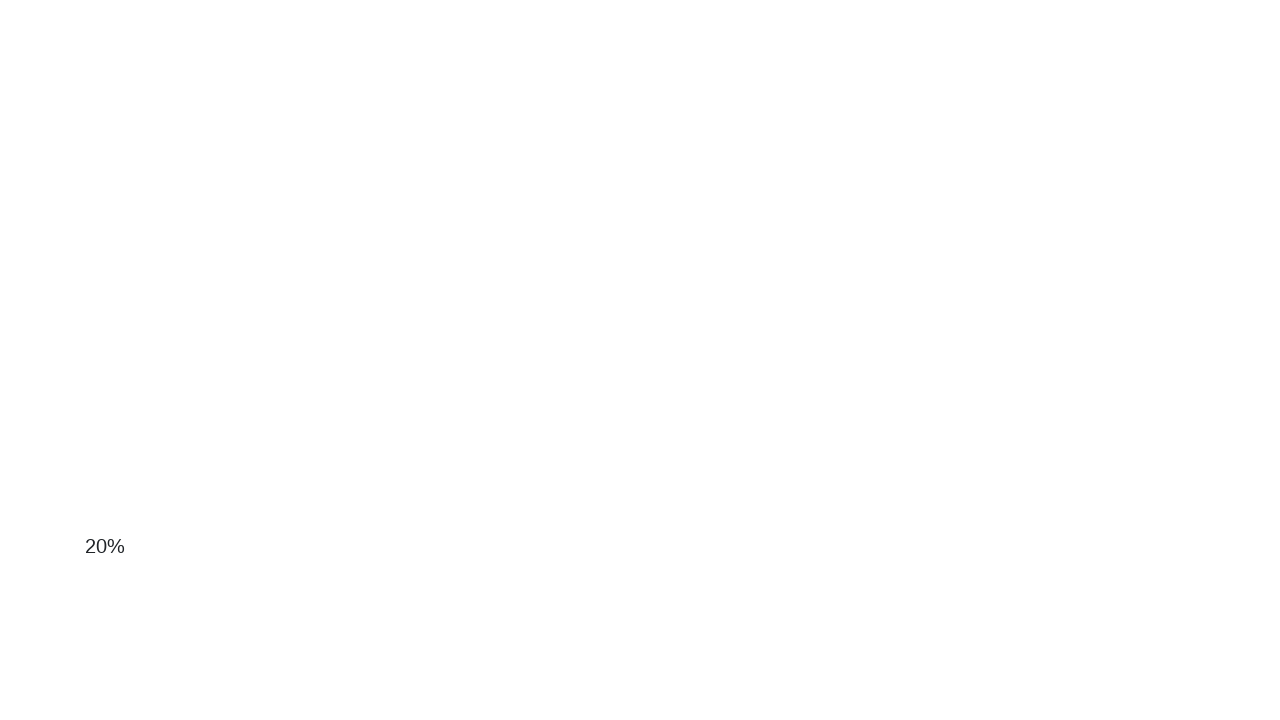

Waited 100ms for smooth scrolling
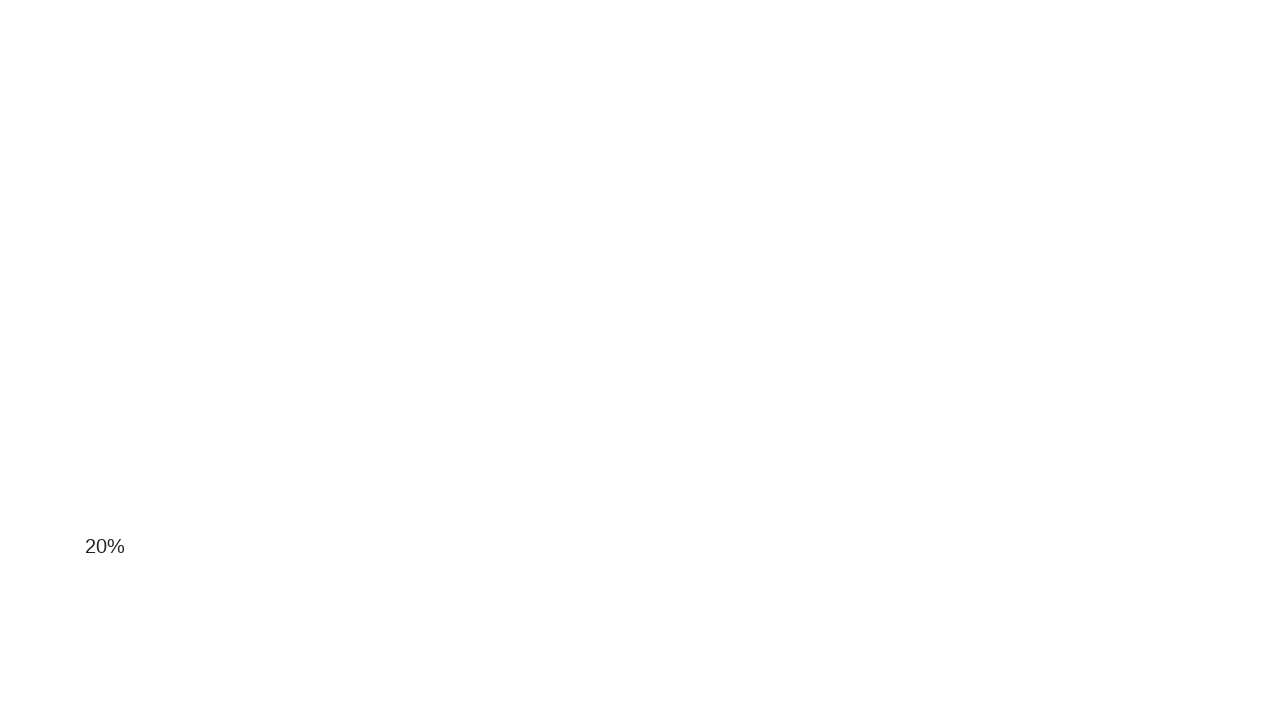

Scrolled down by 50 pixels
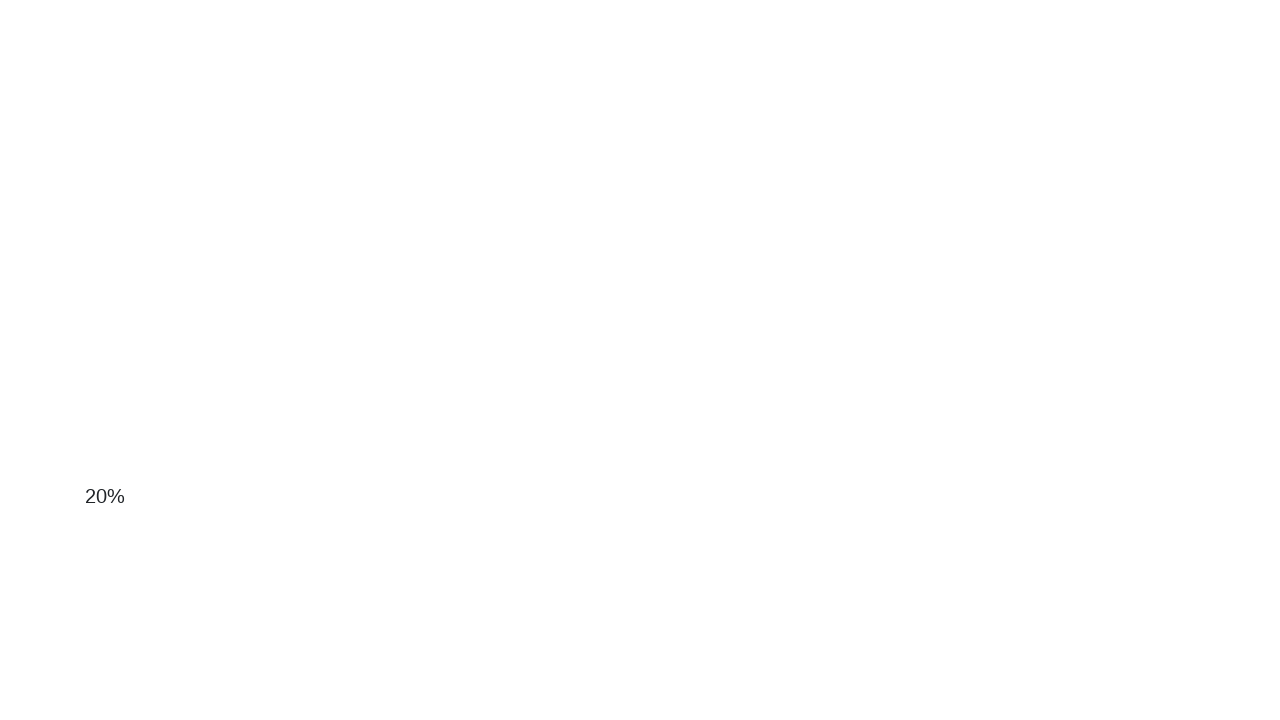

Waited 100ms for smooth scrolling
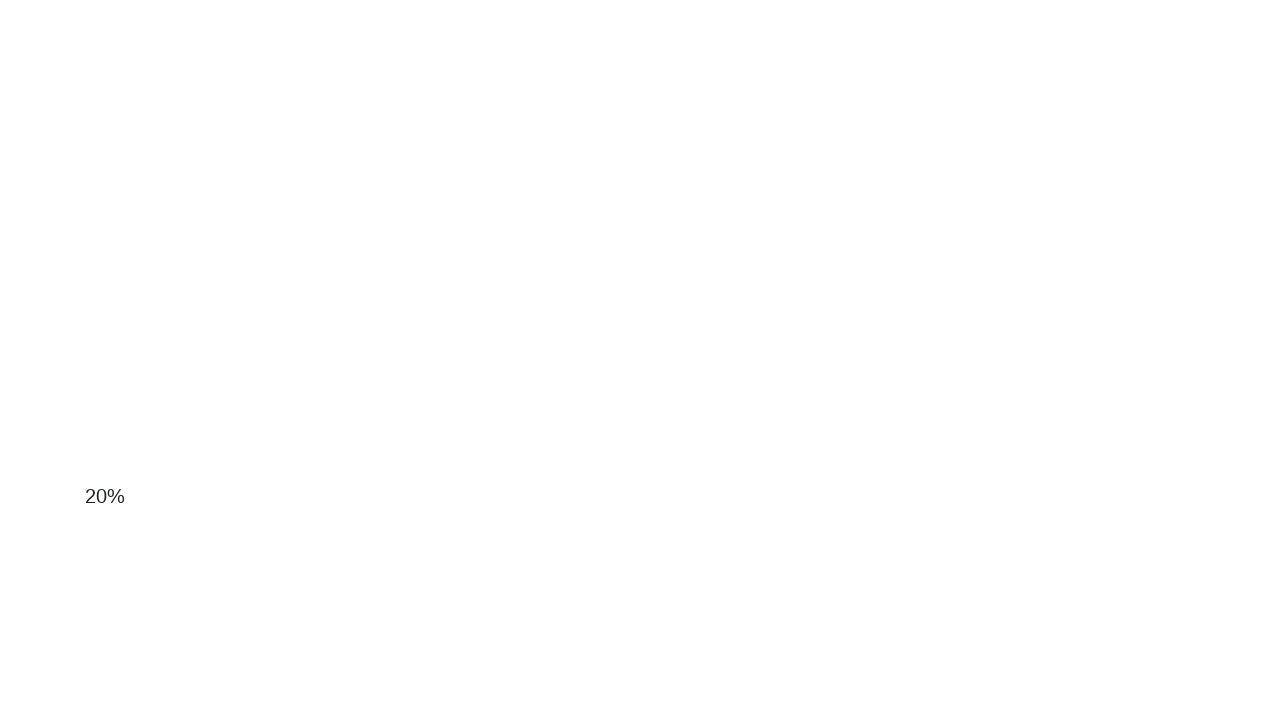

Scrolled down by 50 pixels
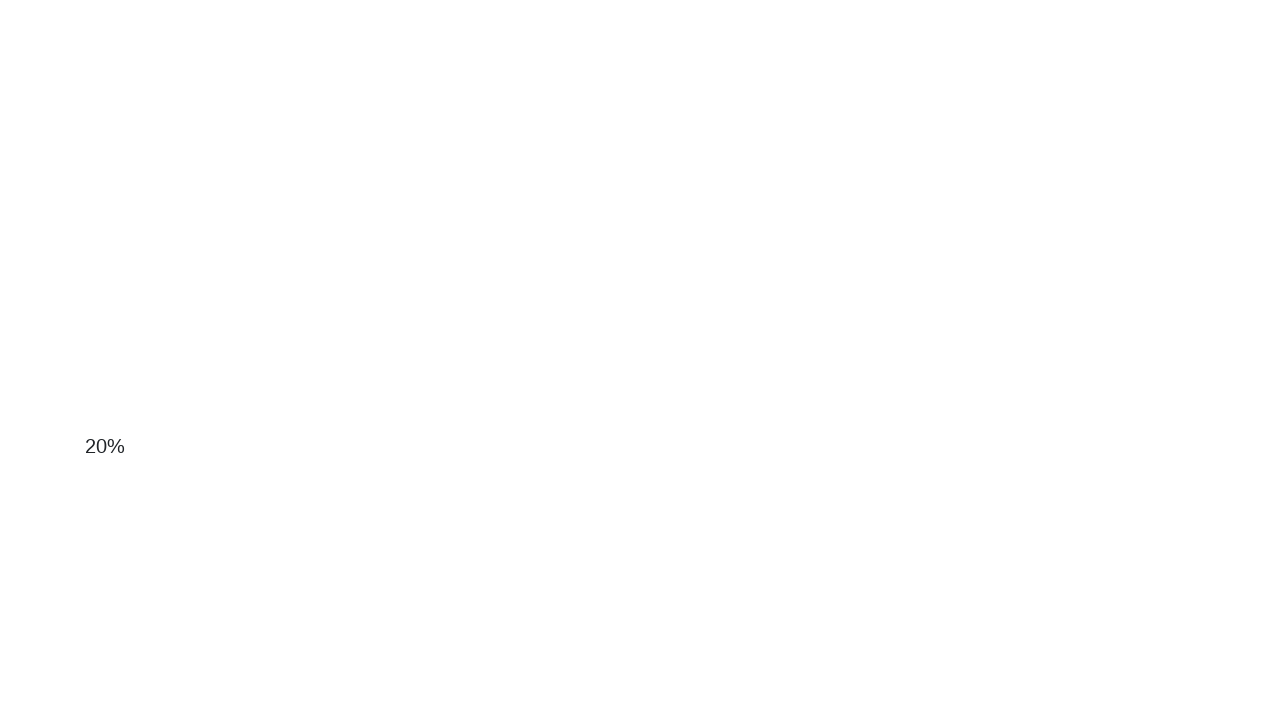

Waited 100ms for smooth scrolling
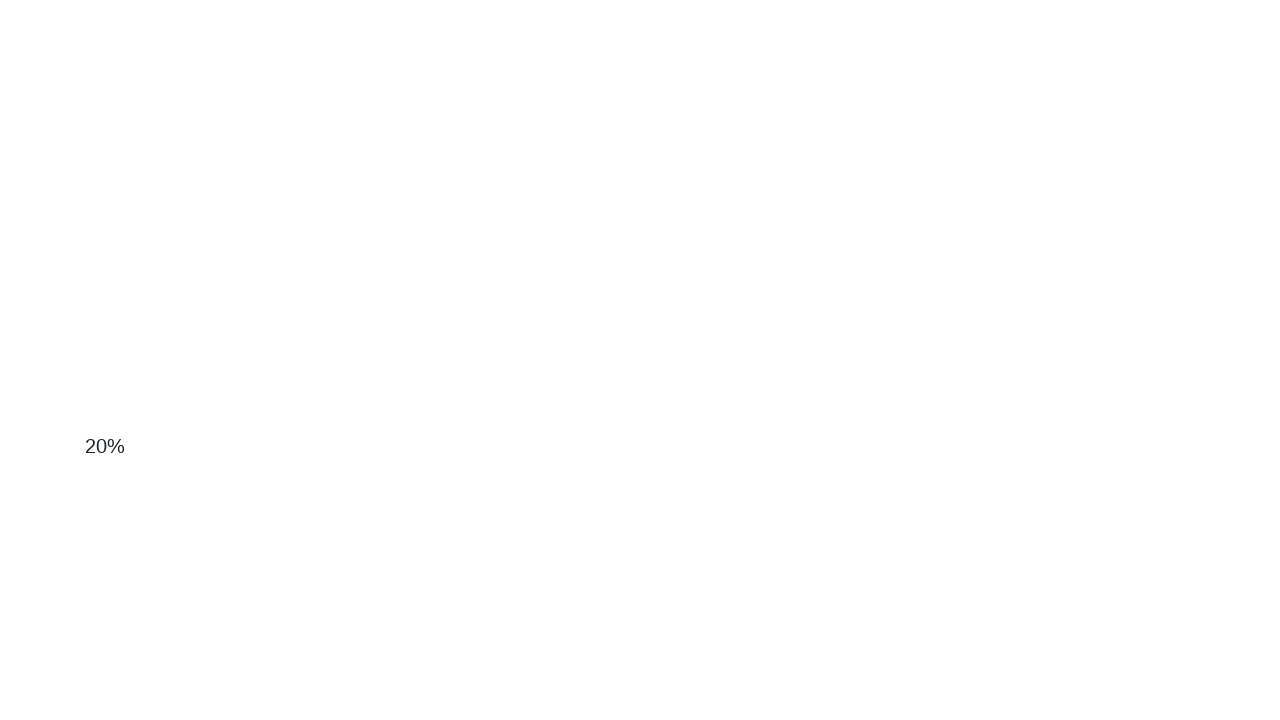

Scrolled down by 50 pixels
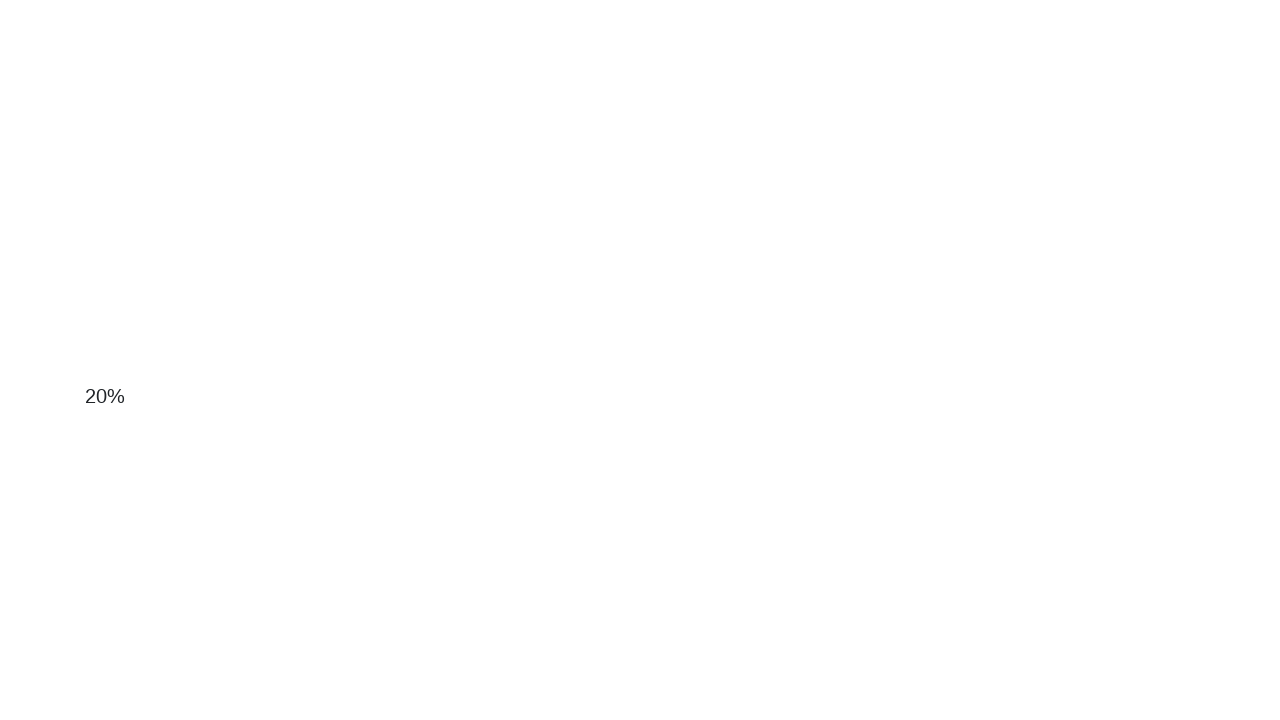

Waited 100ms for smooth scrolling
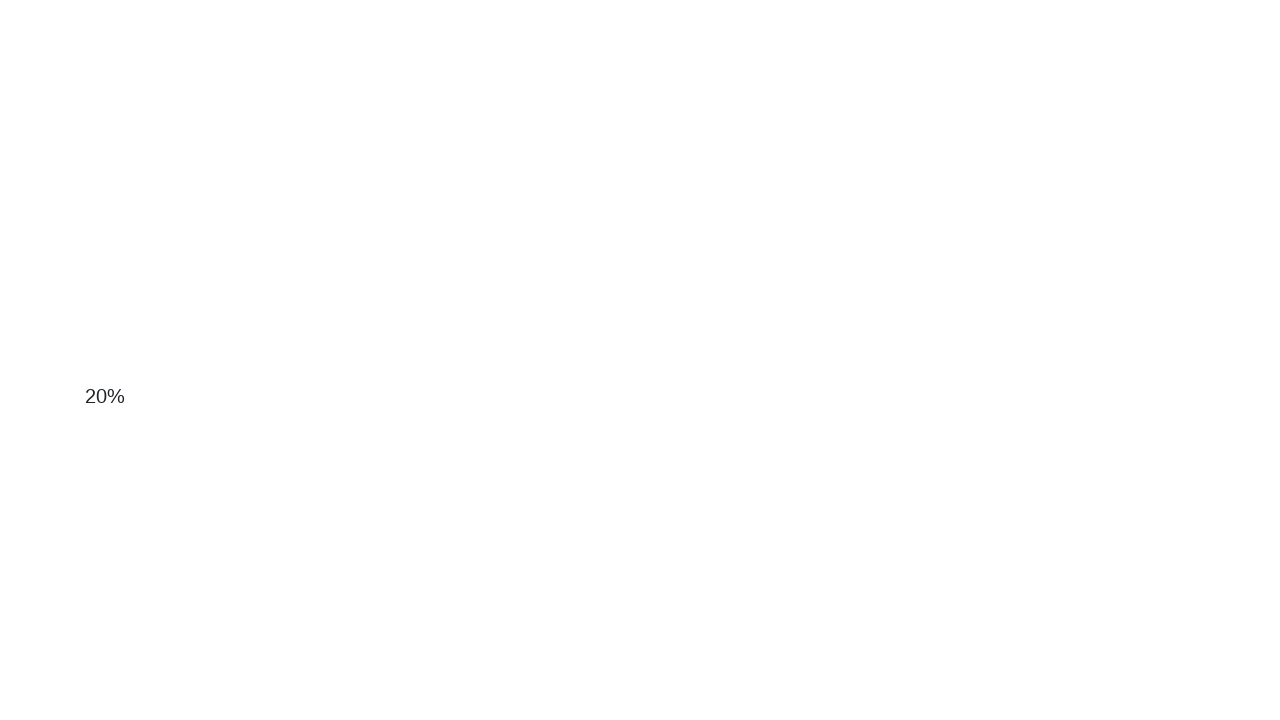

Scrolled down by 50 pixels
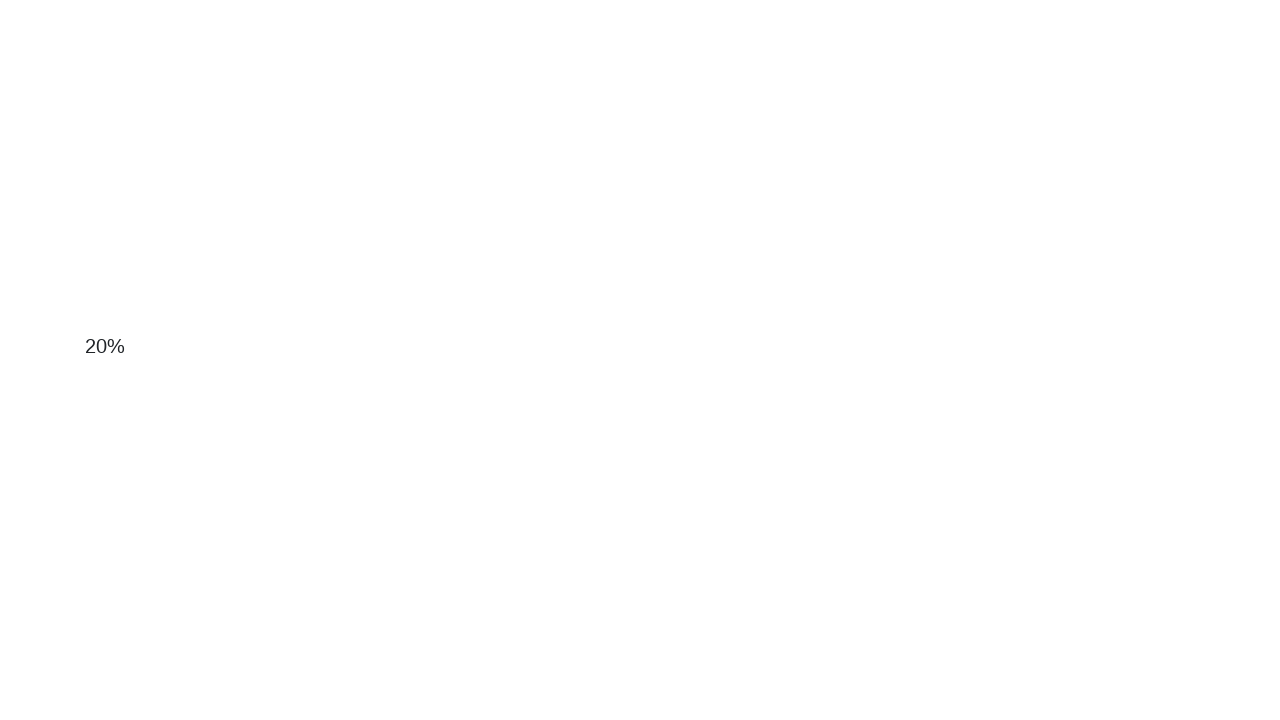

Waited 100ms for smooth scrolling
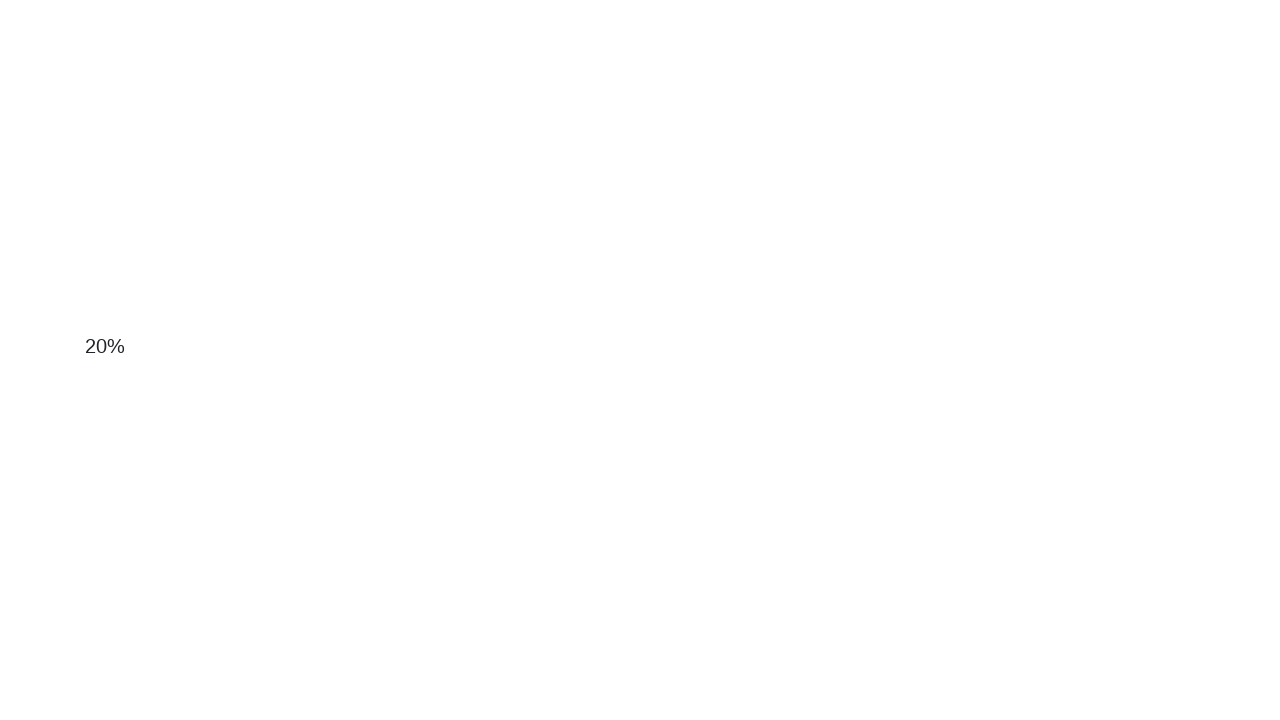

Scrolled down by 50 pixels
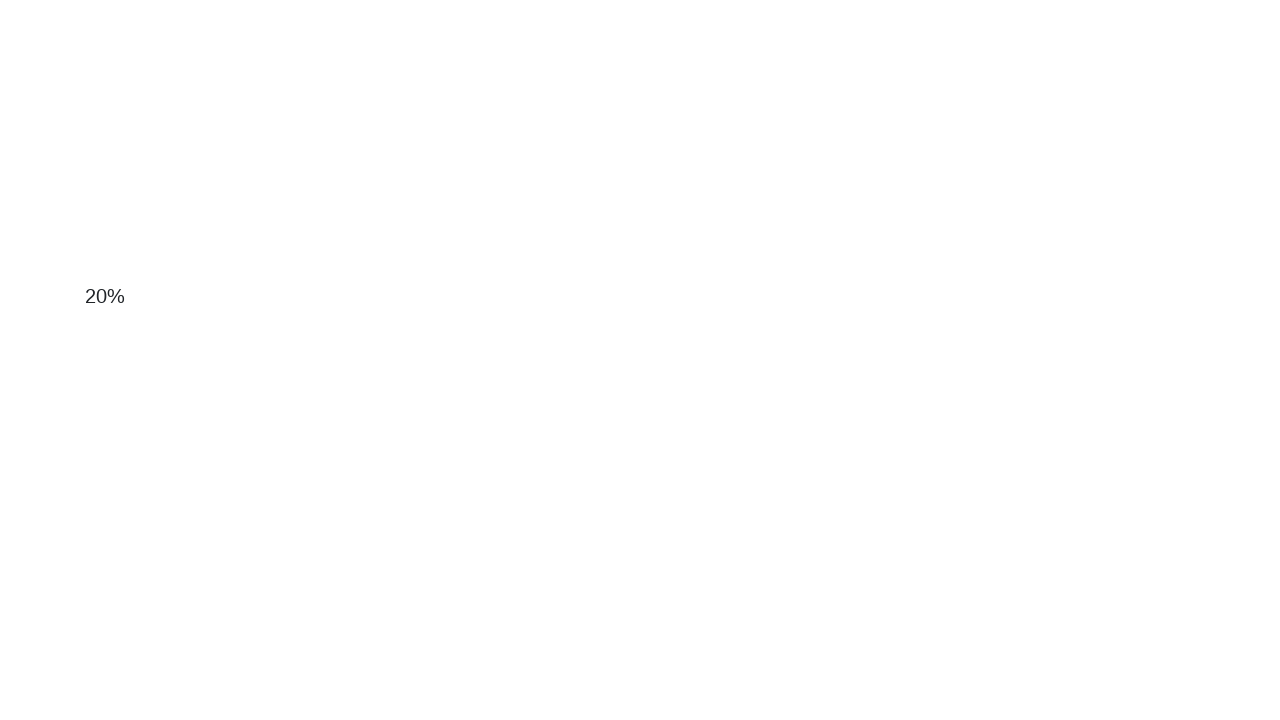

Waited 100ms for smooth scrolling
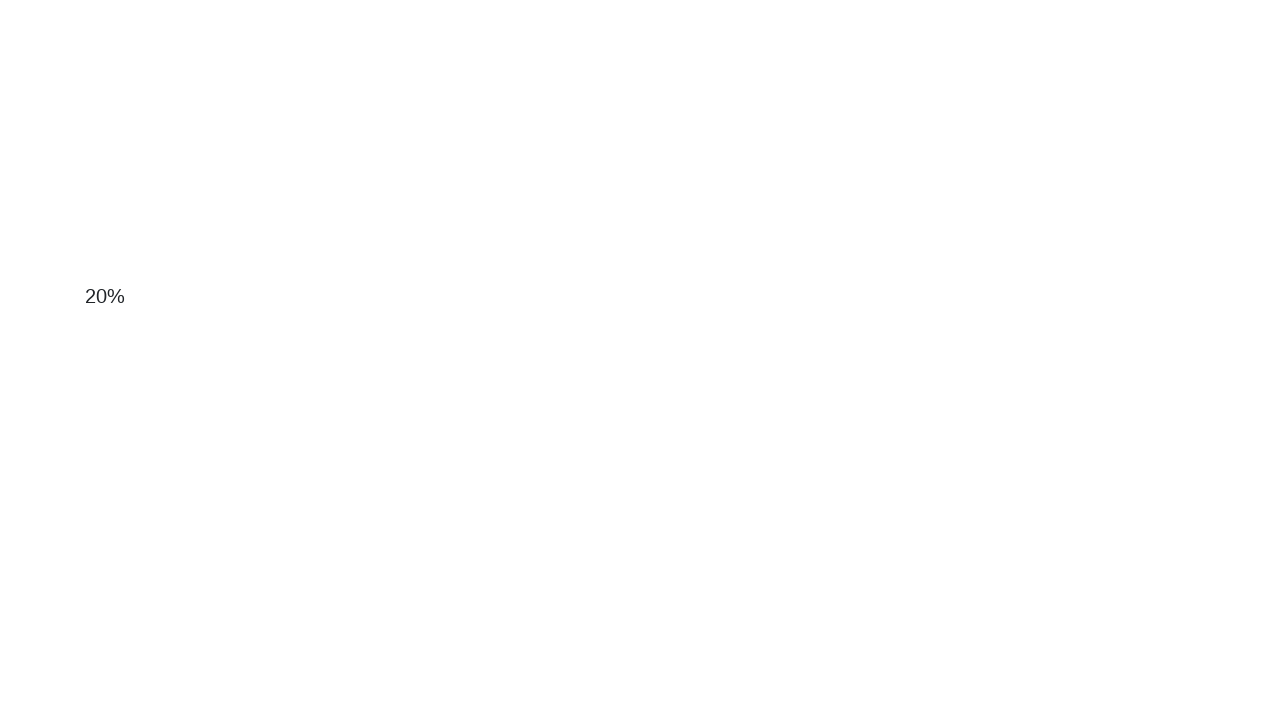

Scrolled down by 50 pixels
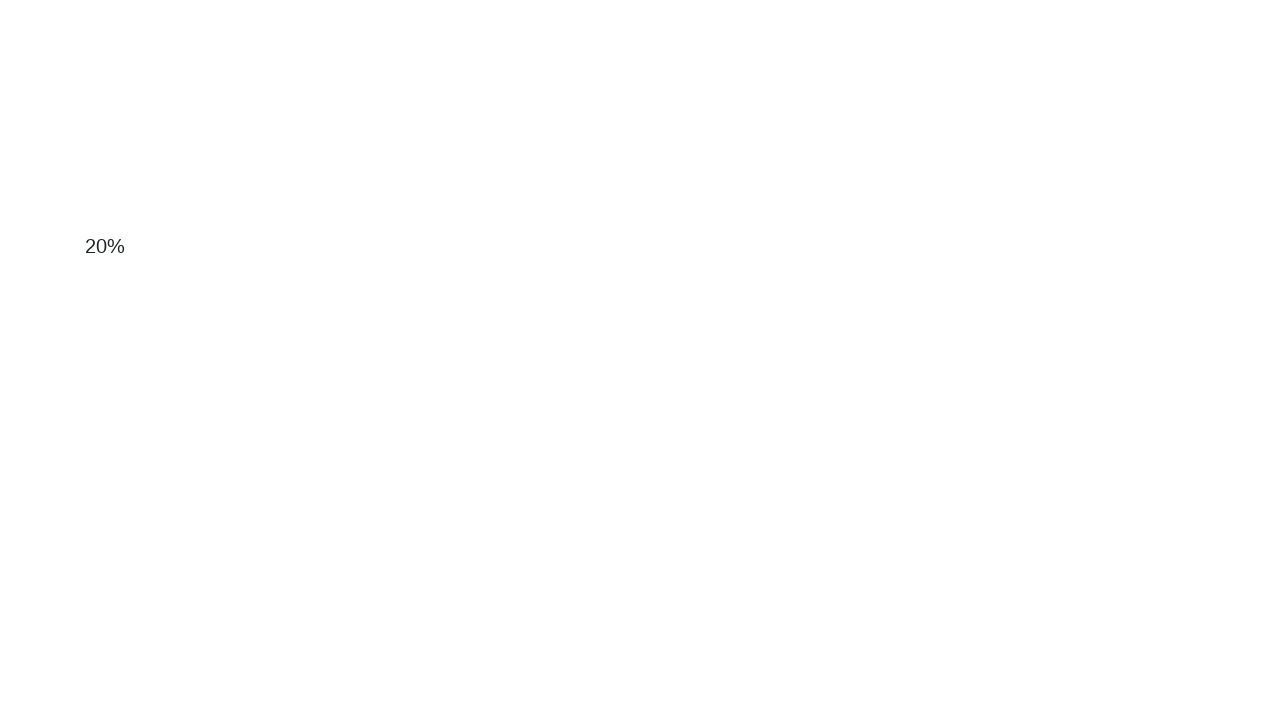

Waited 100ms for smooth scrolling
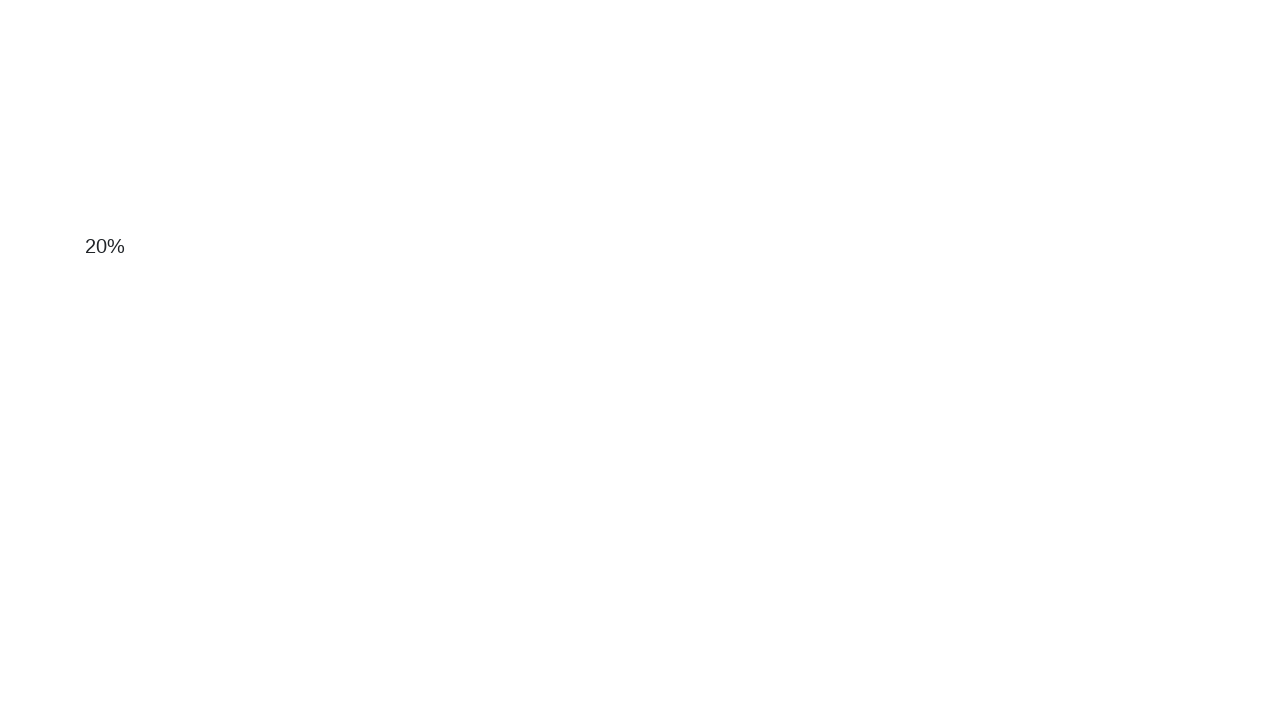

Scrolled down by 50 pixels
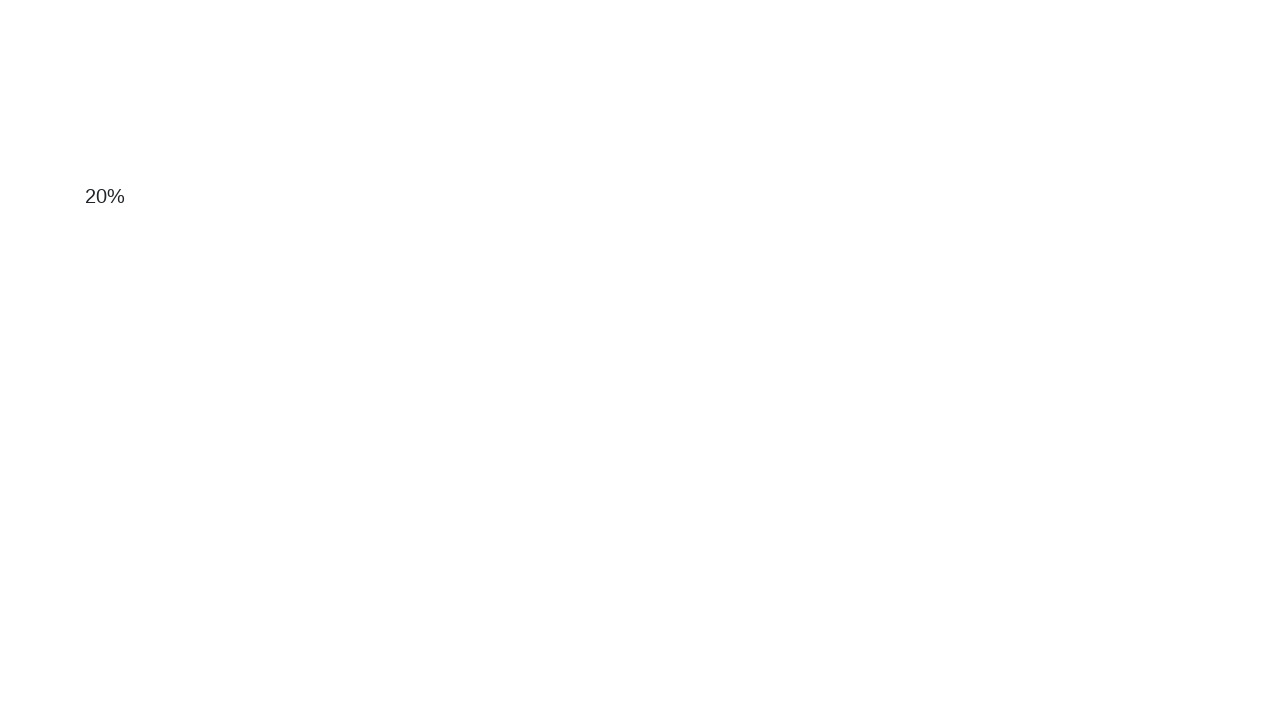

Waited 100ms for smooth scrolling
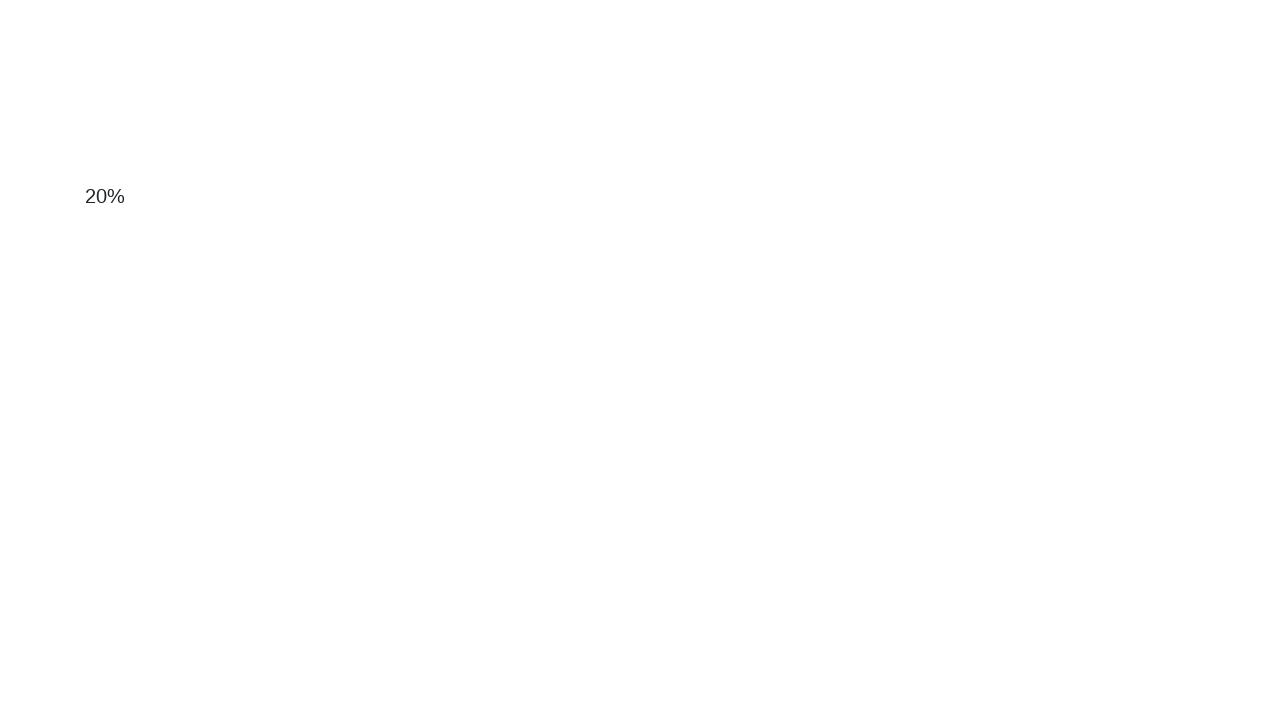

Scrolled down by 50 pixels
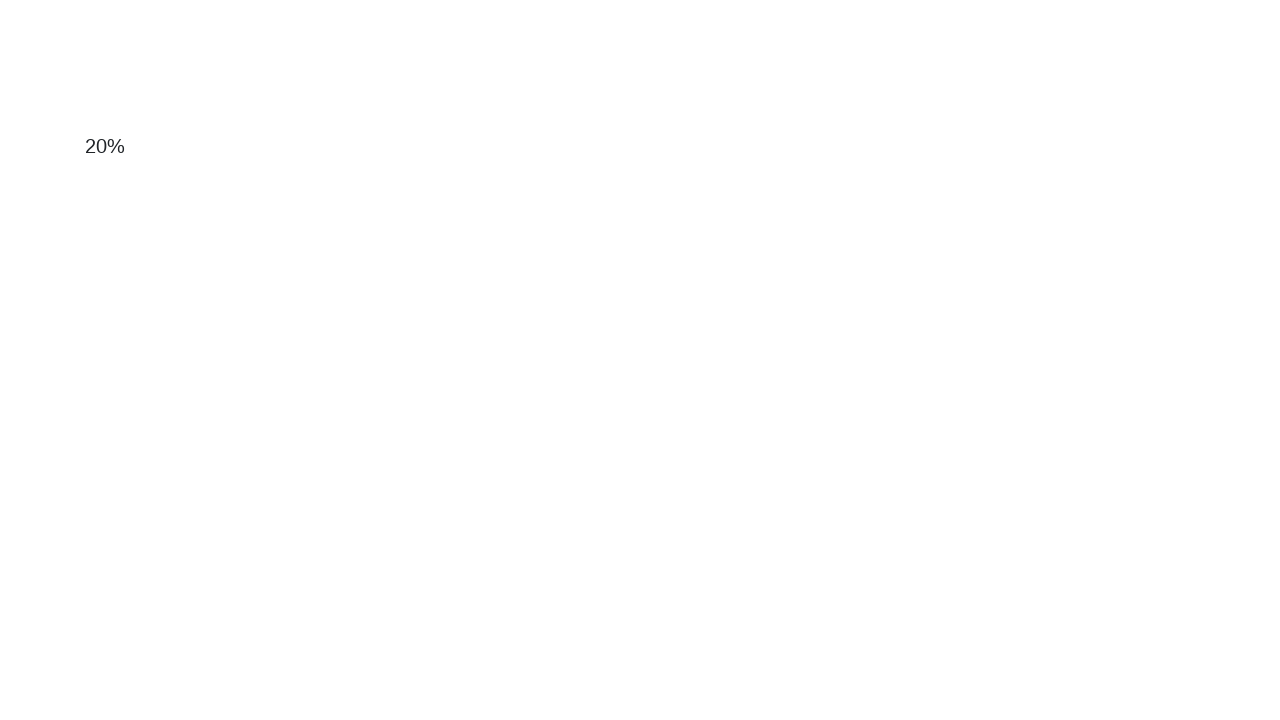

Waited 100ms for smooth scrolling
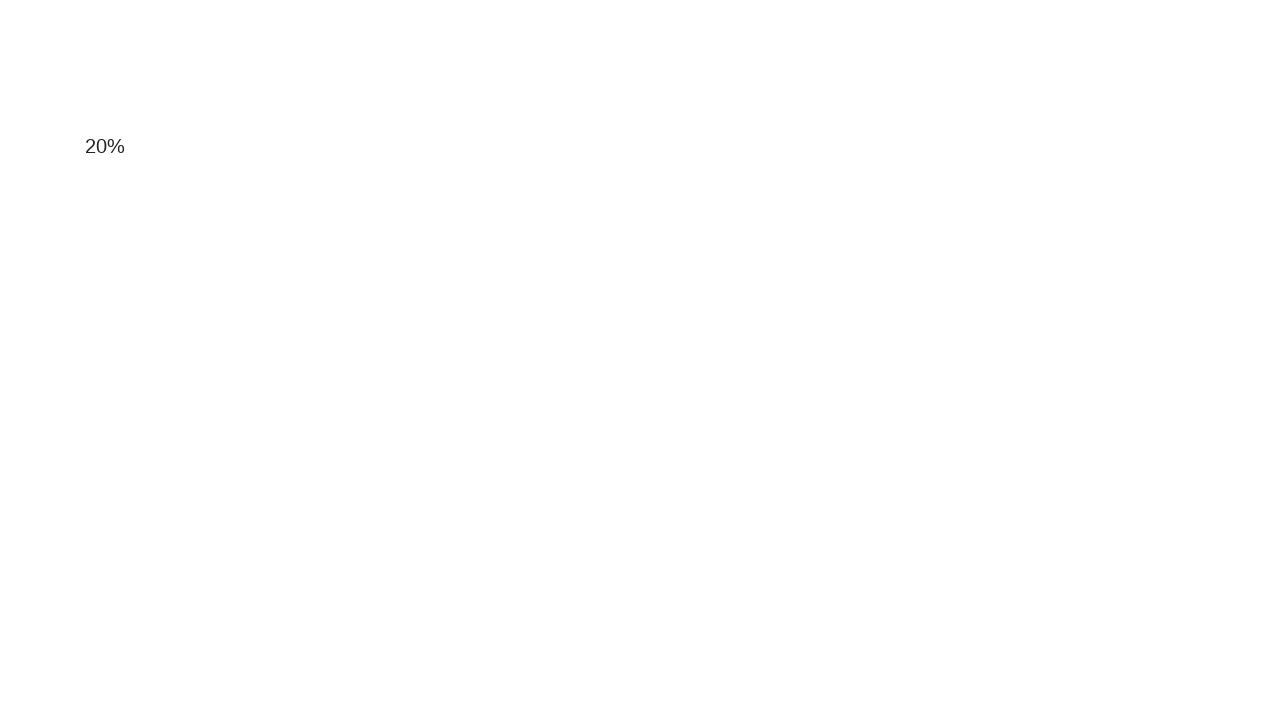

Scrolled down by 50 pixels
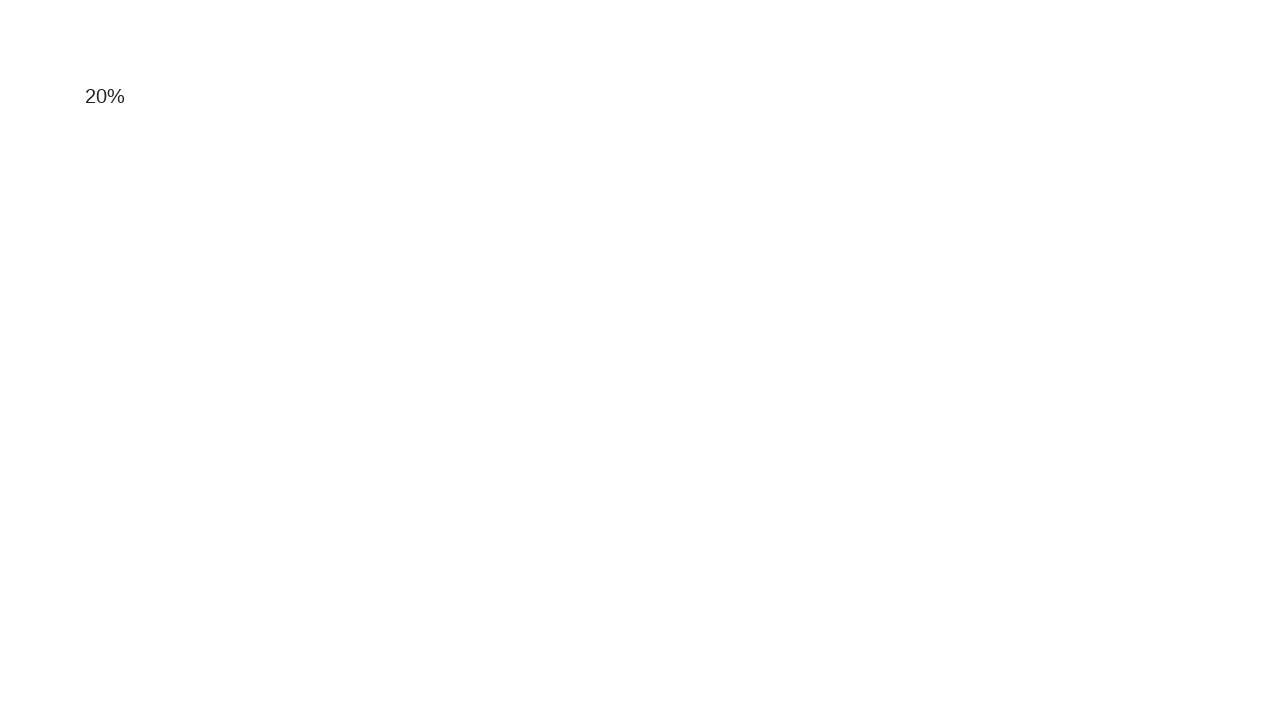

Waited 100ms for smooth scrolling
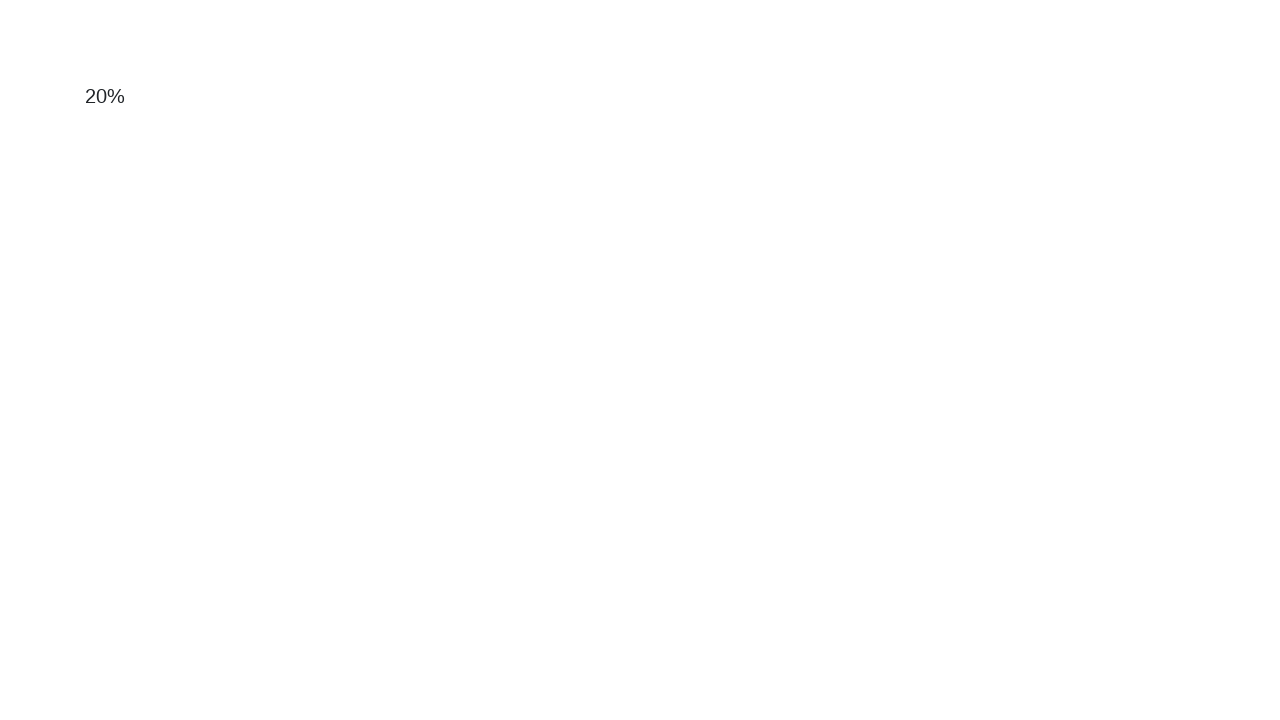

Scrolled down by 50 pixels
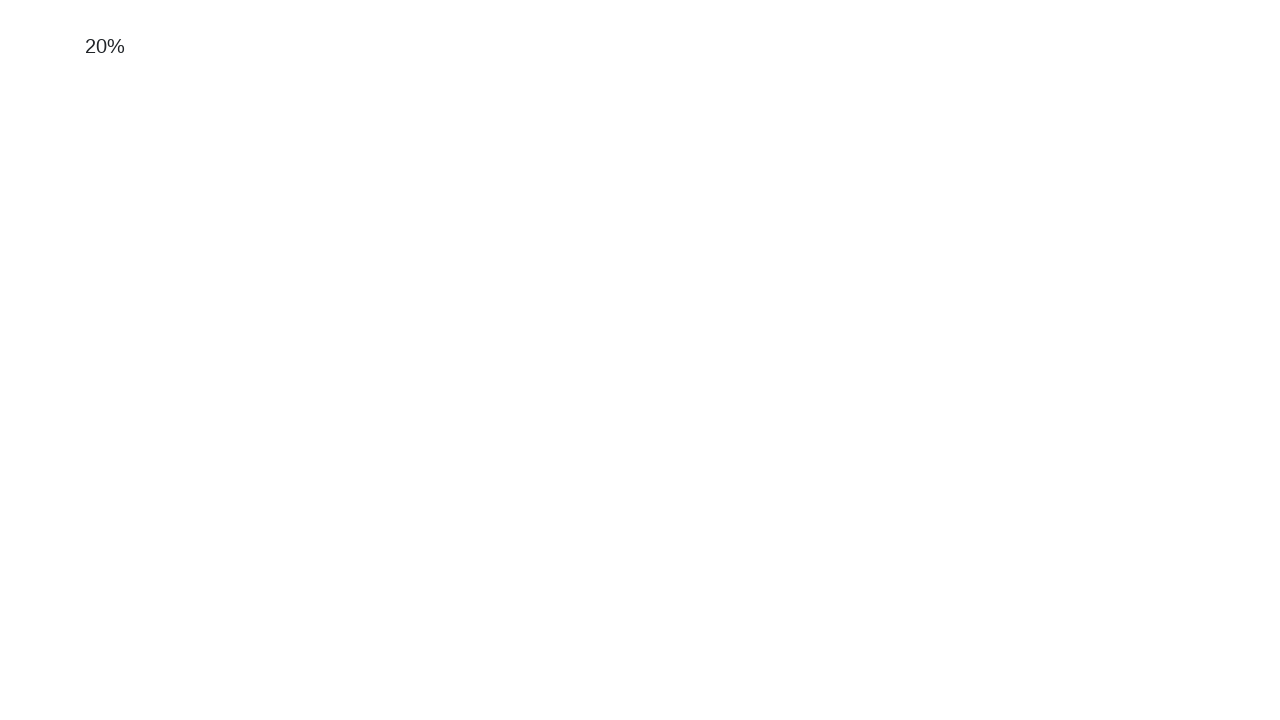

Waited 100ms for smooth scrolling
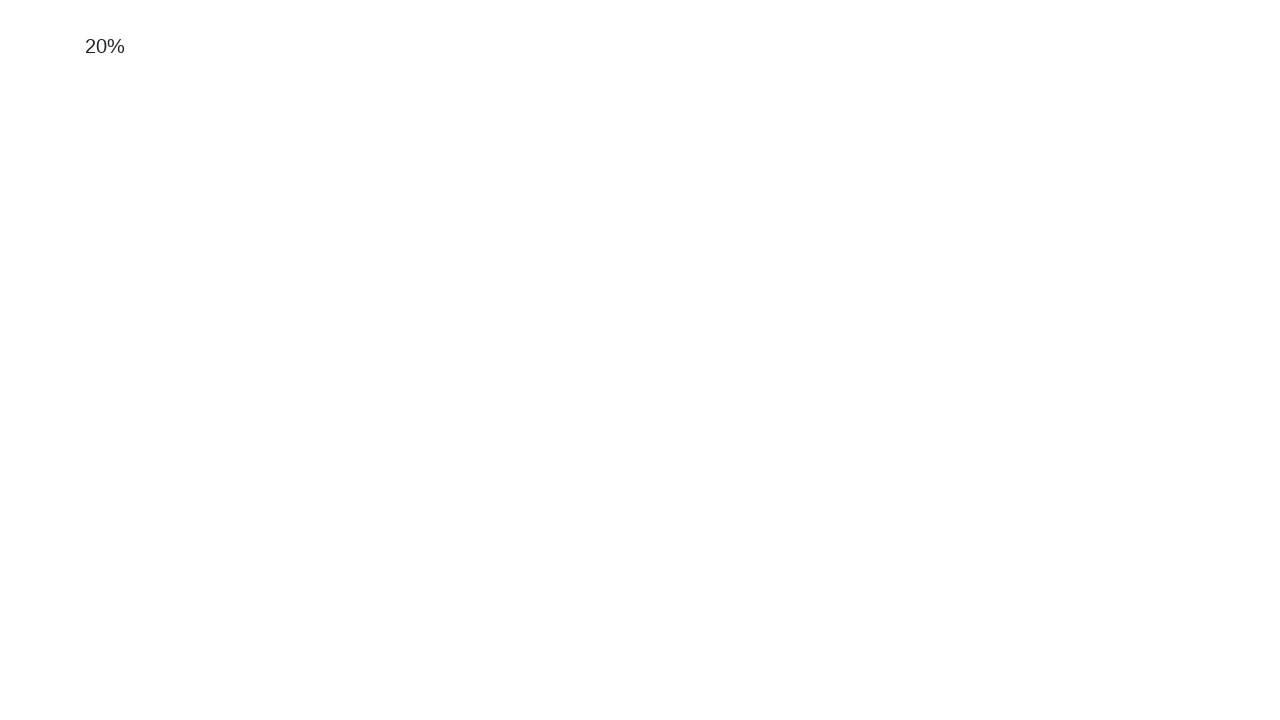

Scrolled down by 50 pixels
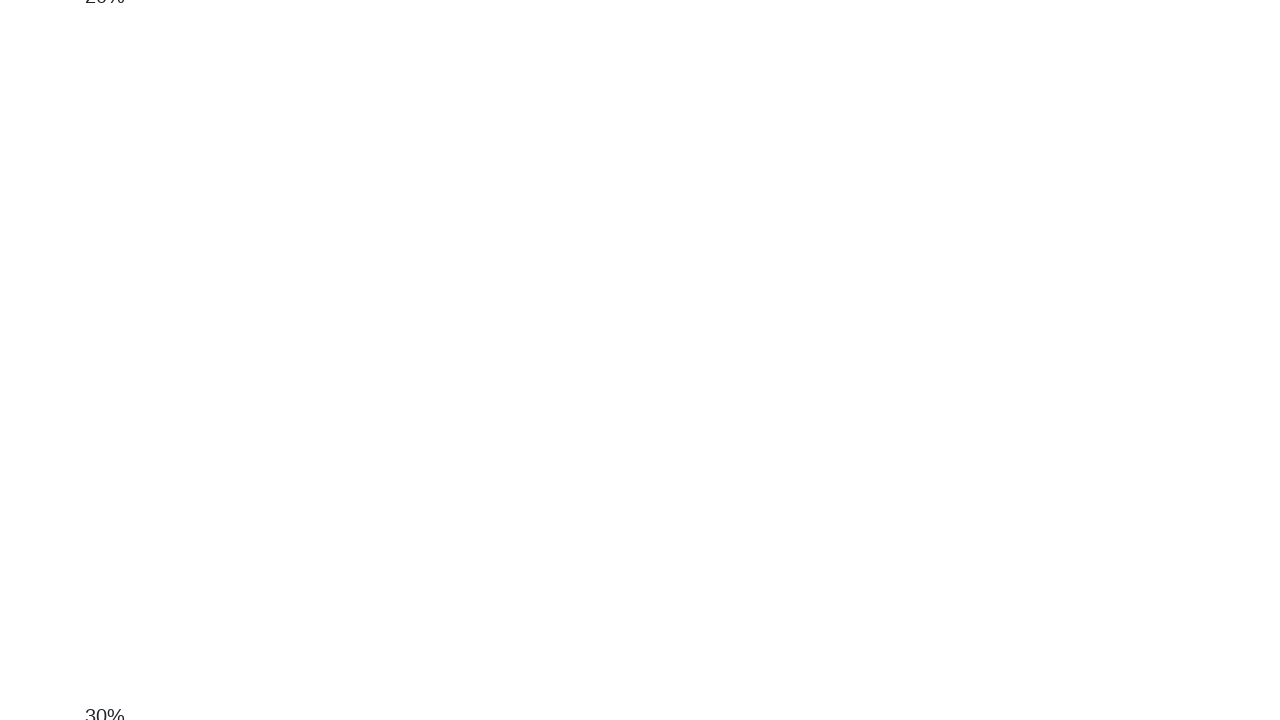

Waited 100ms for smooth scrolling
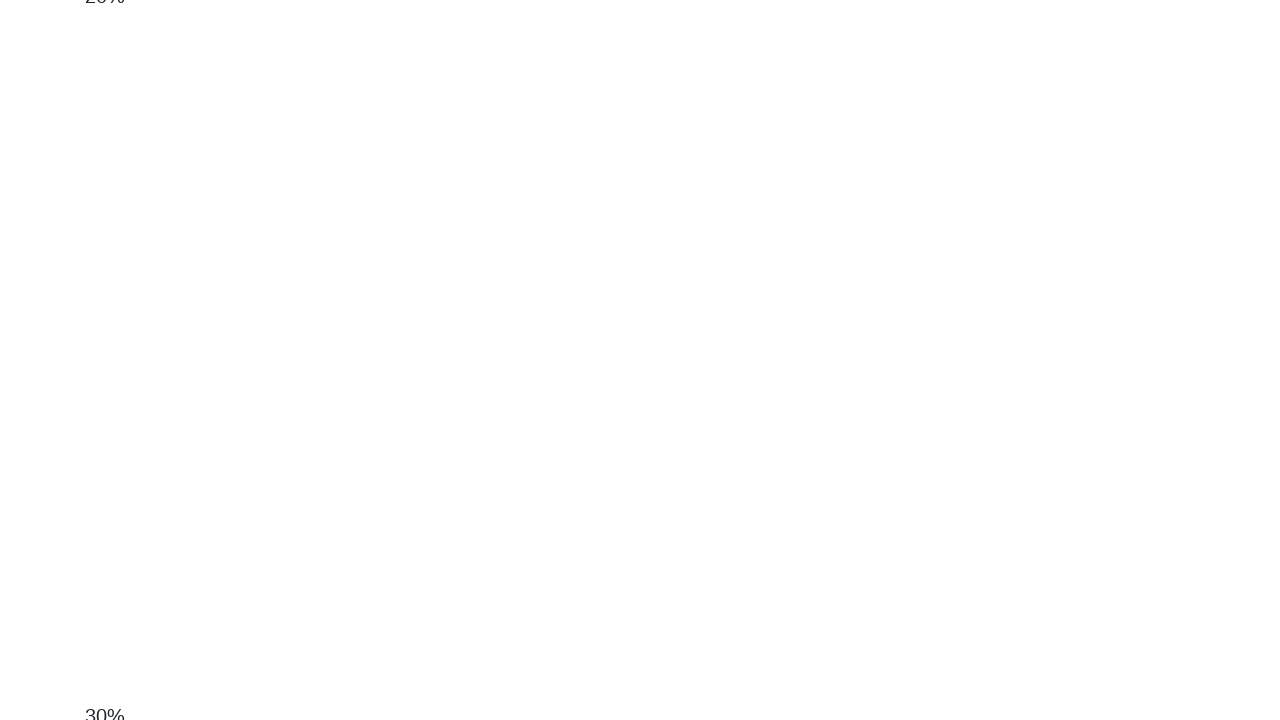

Scrolled down by 50 pixels
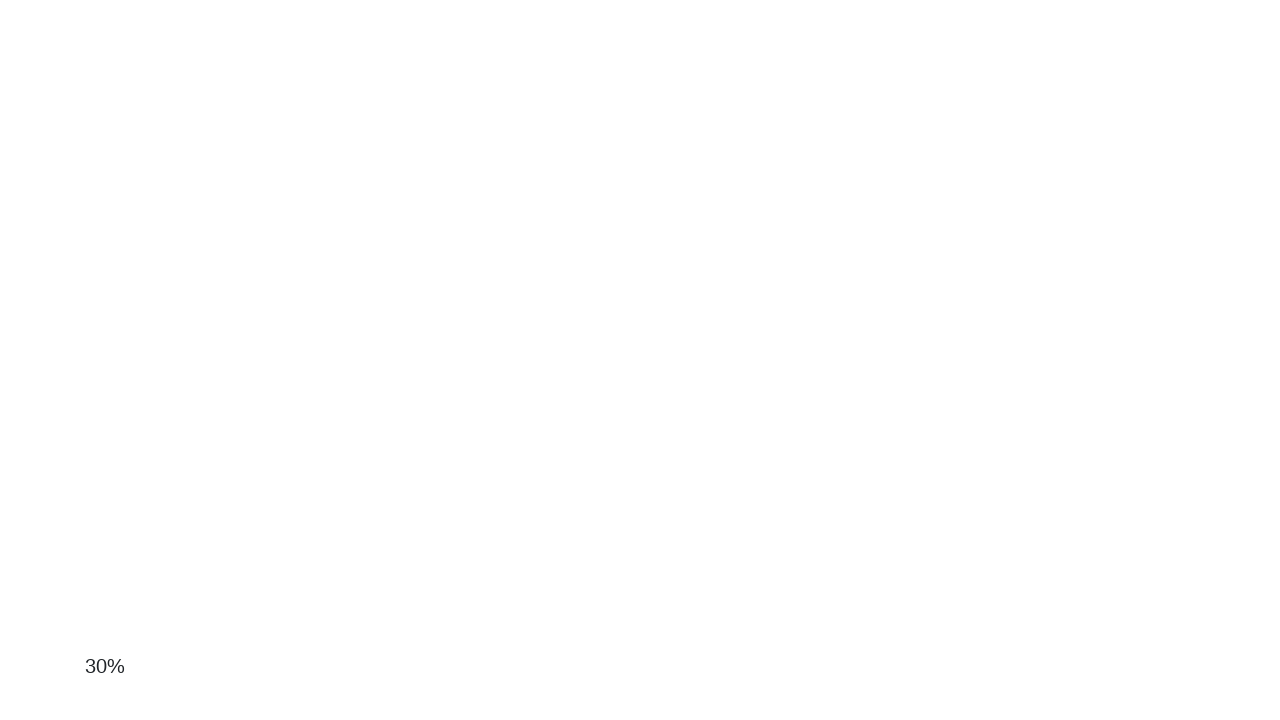

Waited 100ms for smooth scrolling
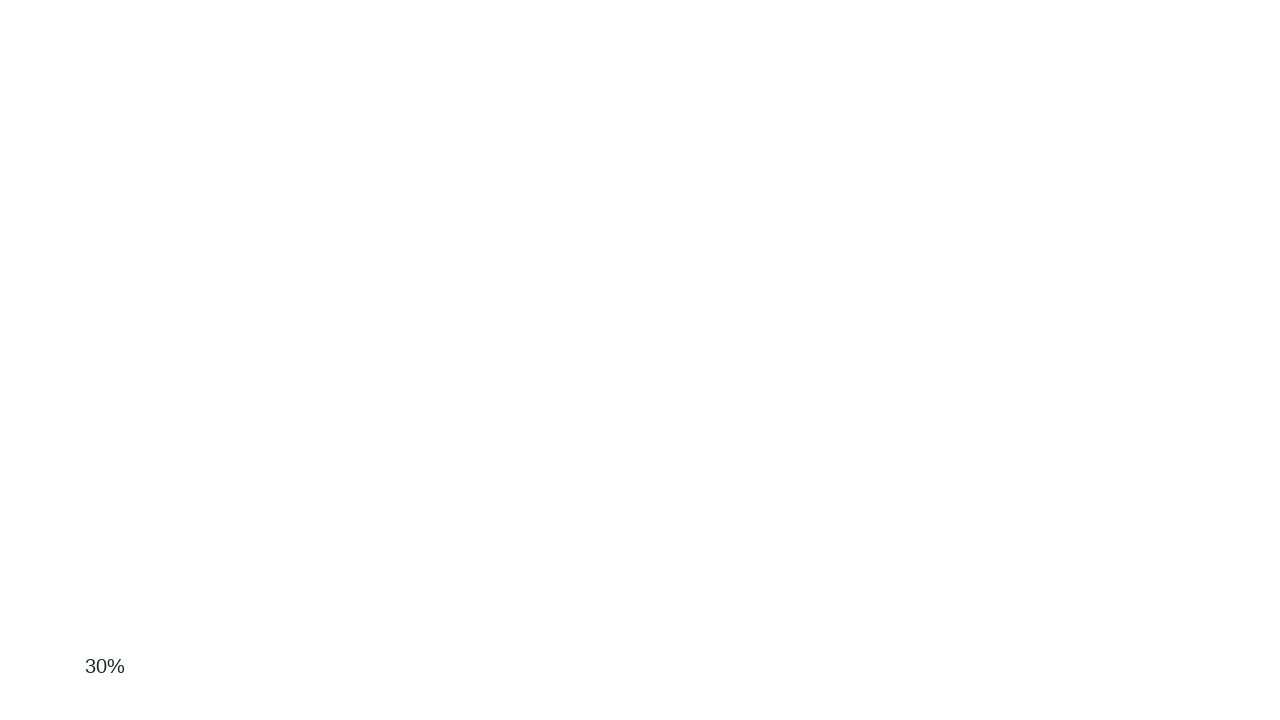

Scrolled down by 50 pixels
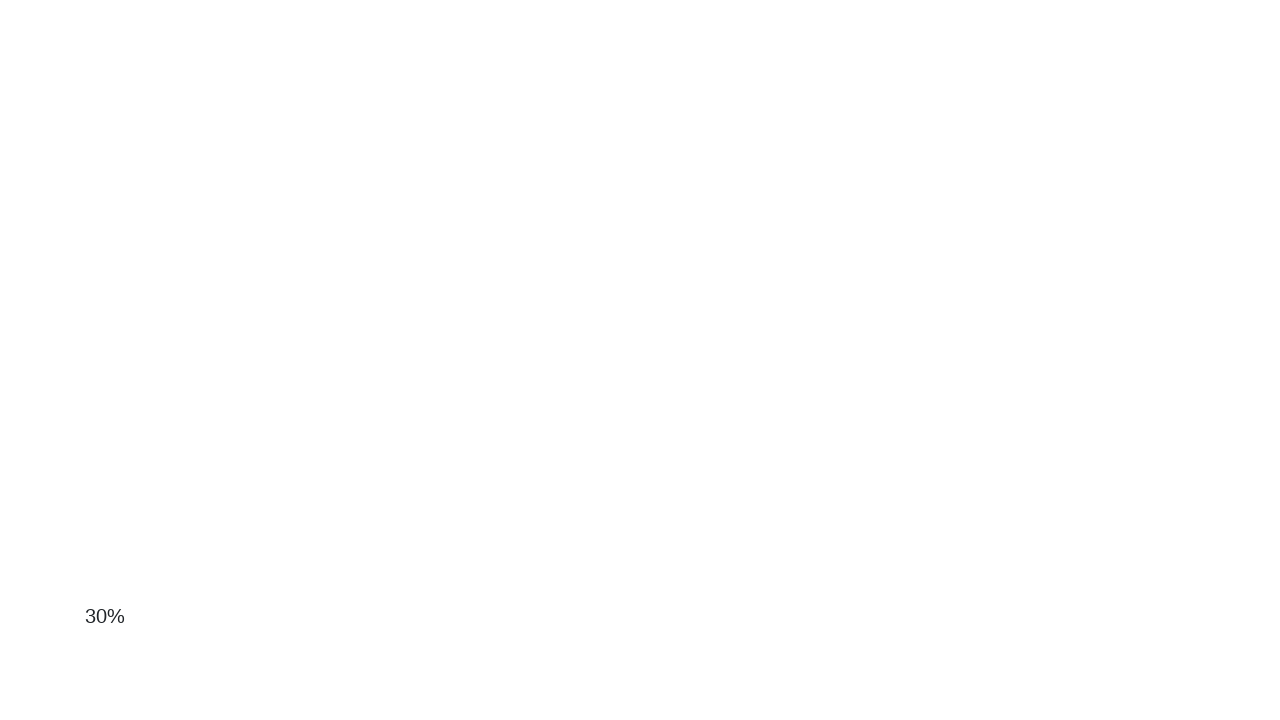

Waited 100ms for smooth scrolling
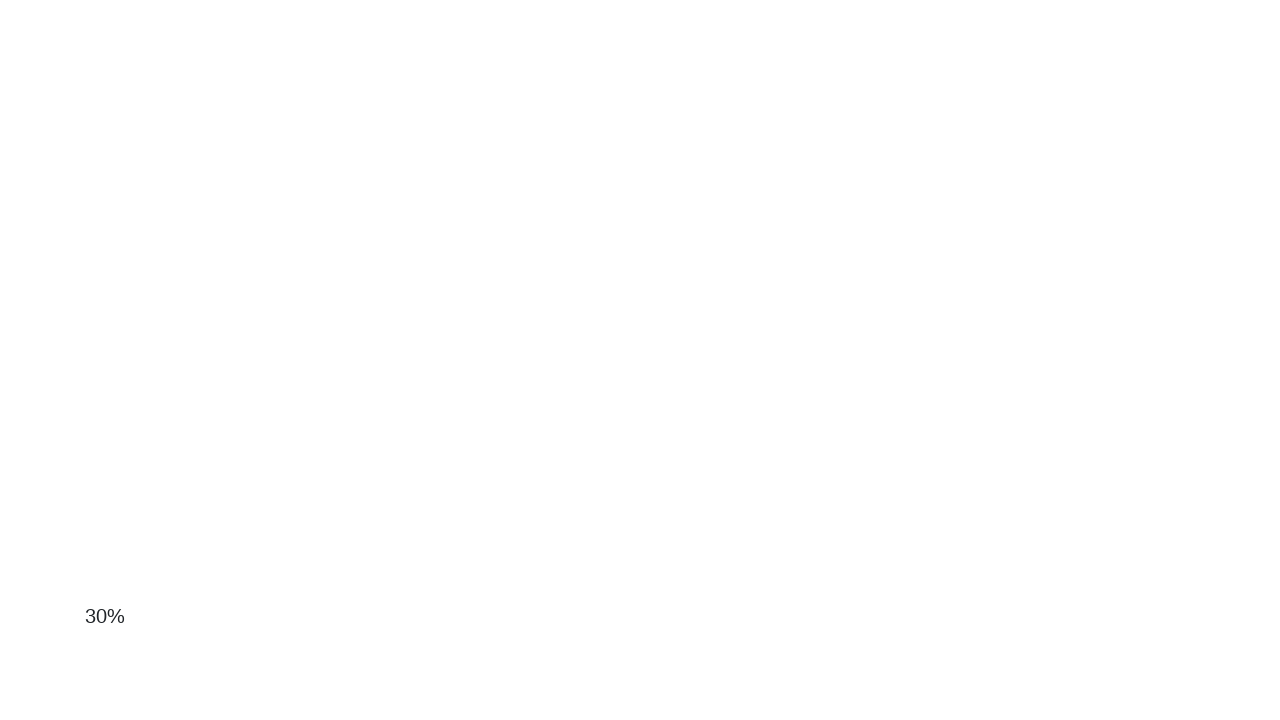

Scrolled down by 50 pixels
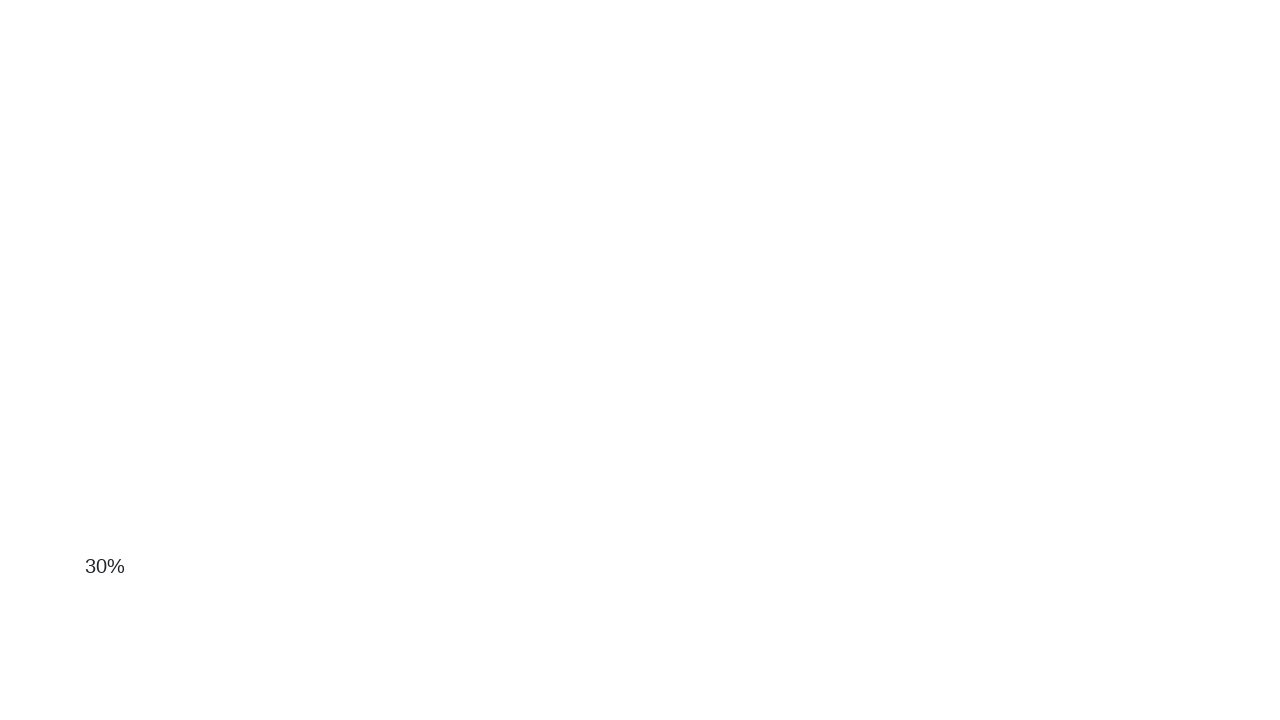

Waited 100ms for smooth scrolling
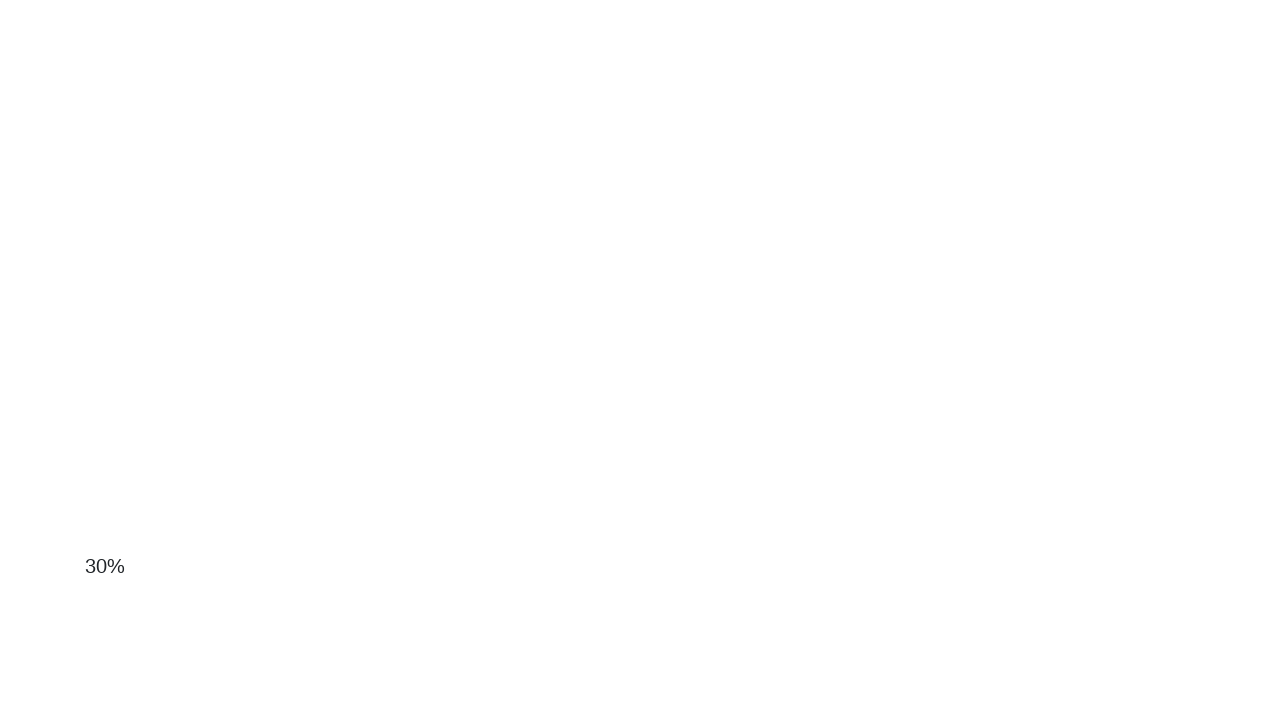

Scrolled down by 50 pixels
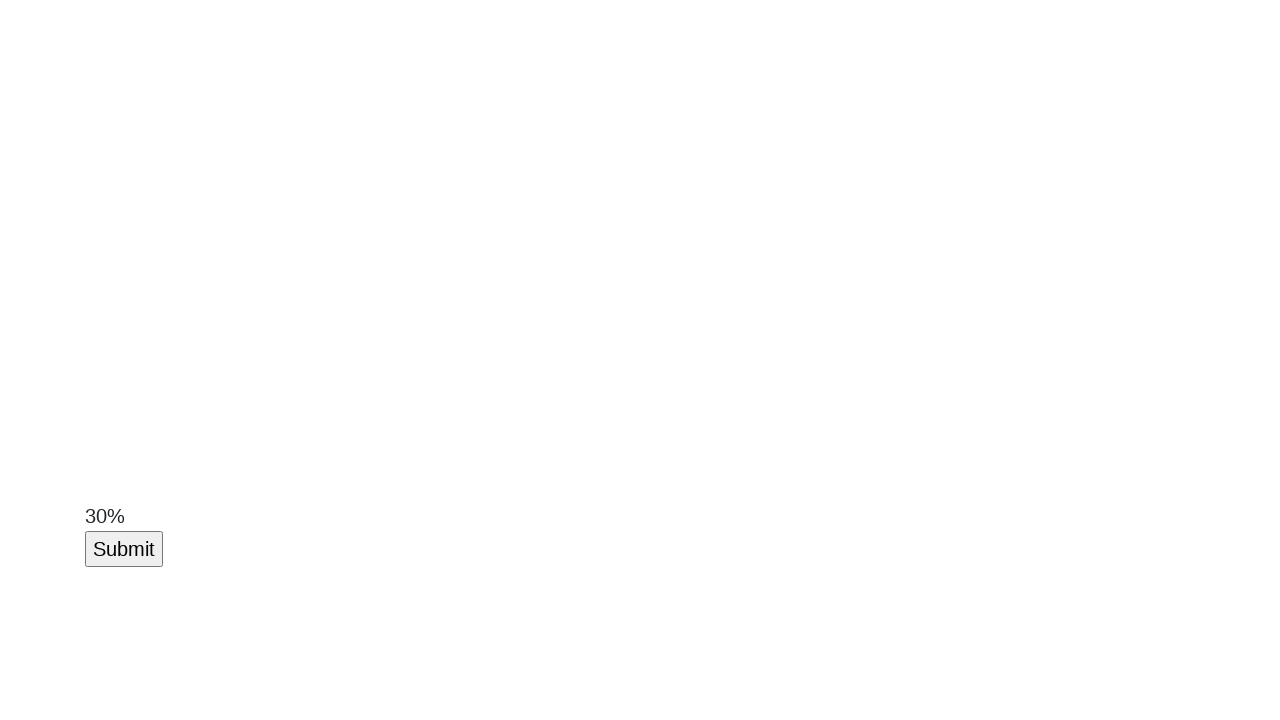

Scroll button became visible
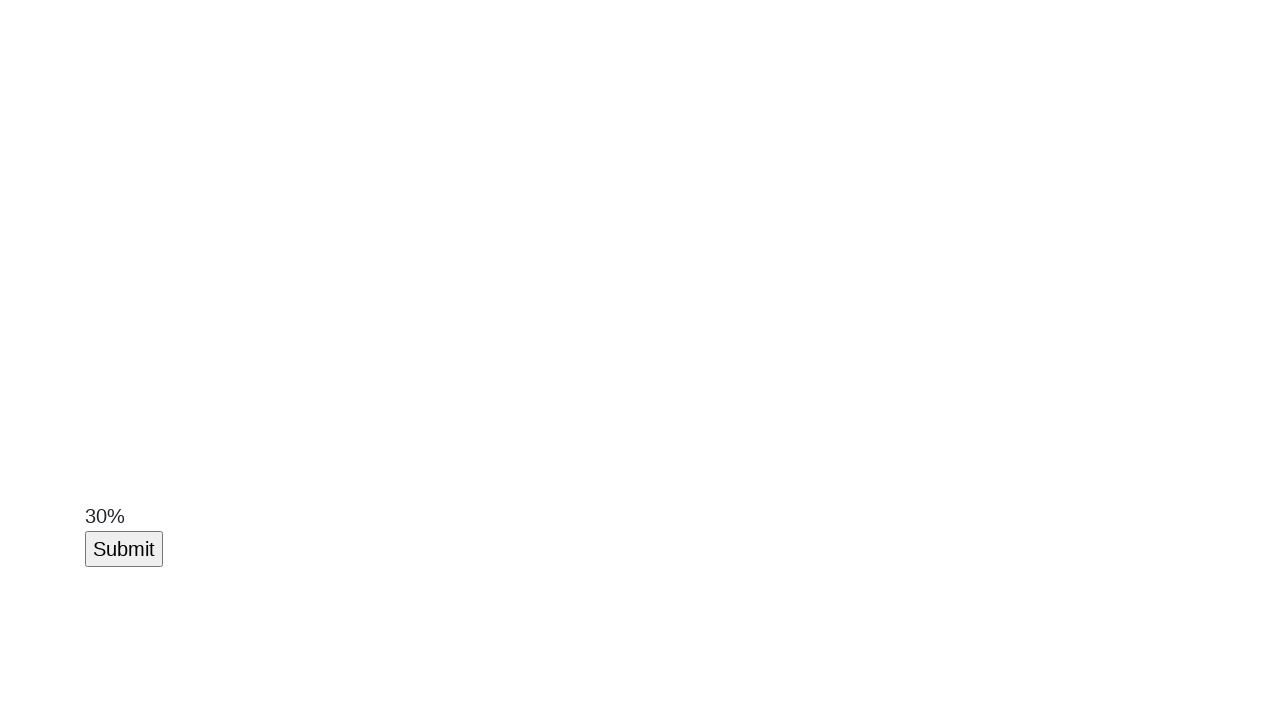

Clicked the scroll button at (124, 549) on #scroll-button
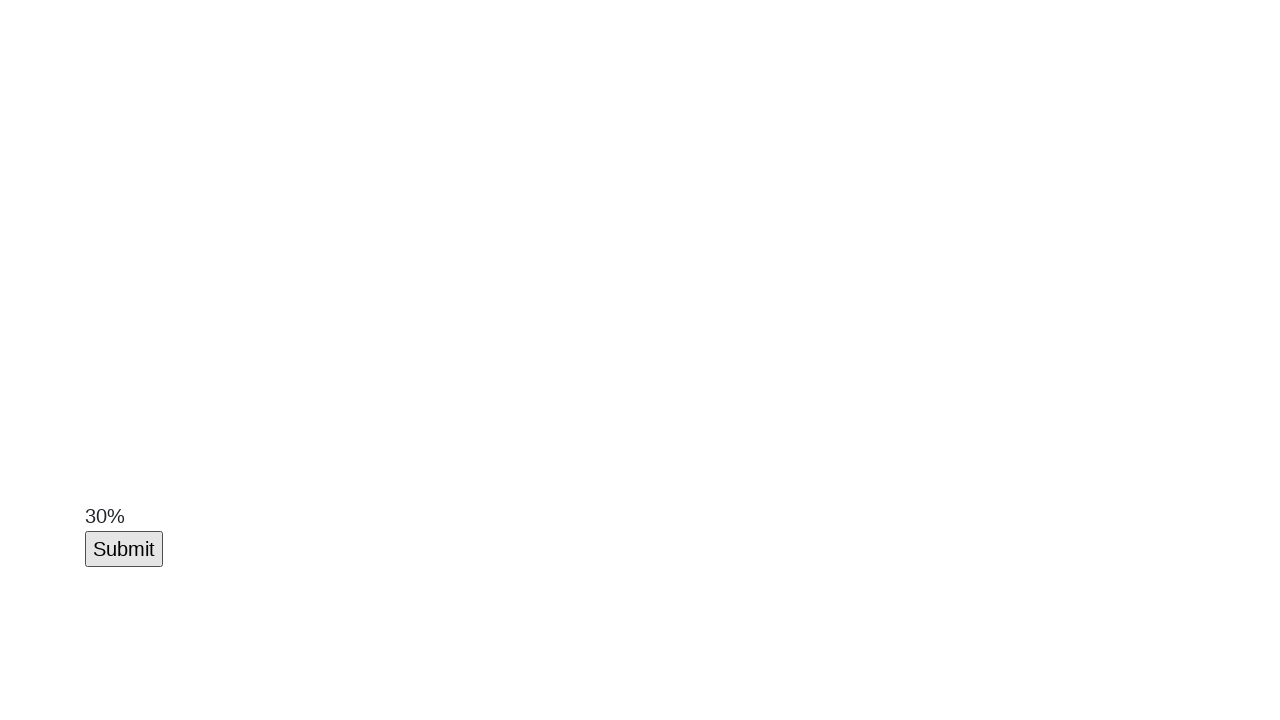

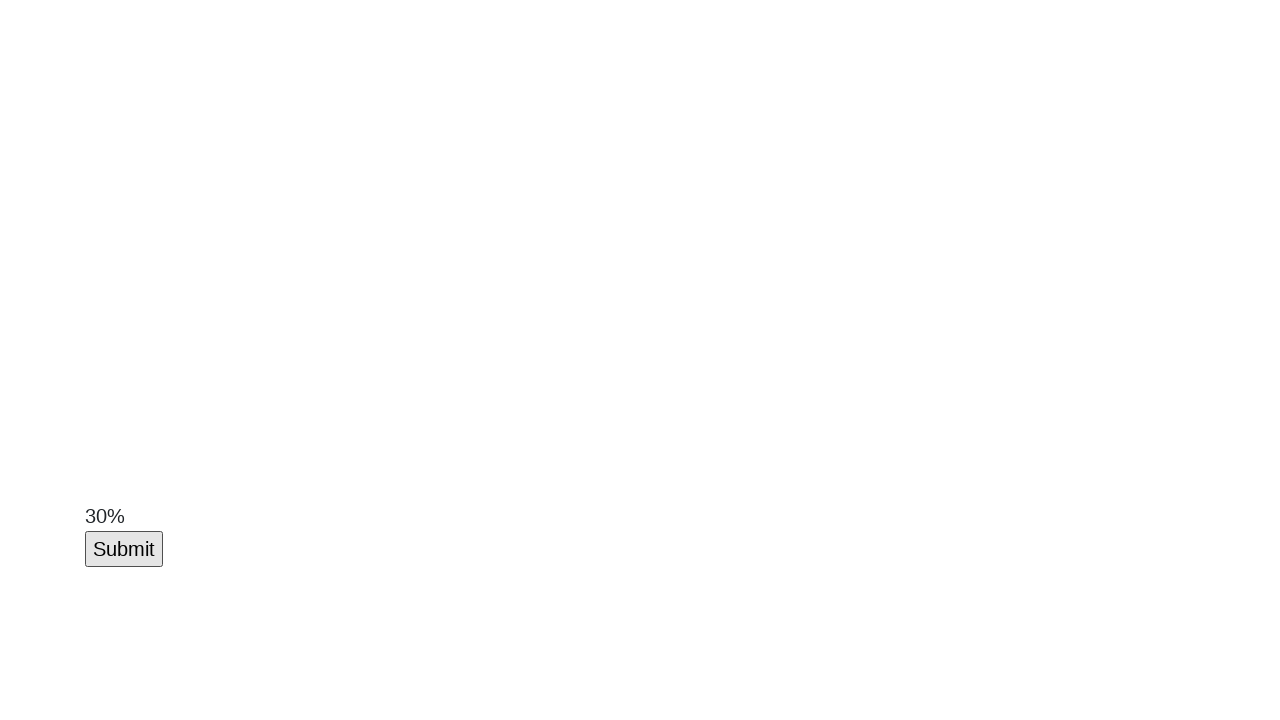